Tests filling a large form by entering the same value into all input fields and submitting the form via a button click.

Starting URL: http://suninjuly.github.io/huge_form.html

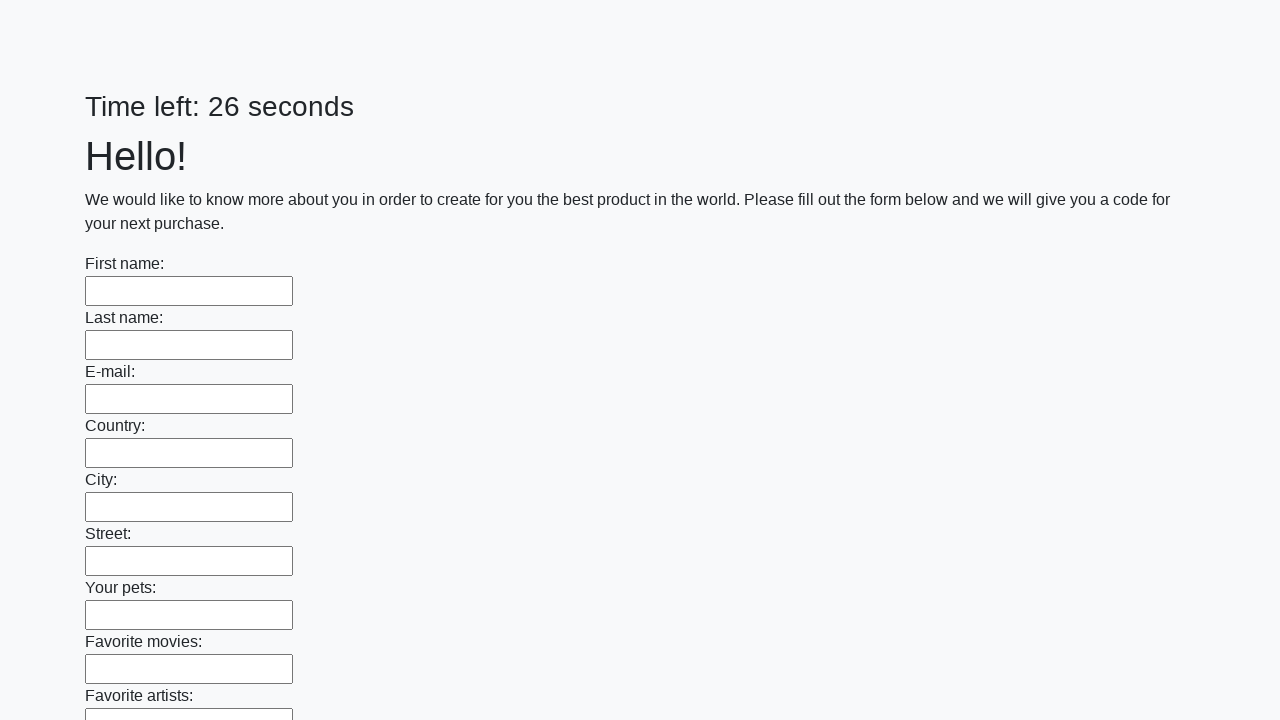

Located all input elements on the huge form page
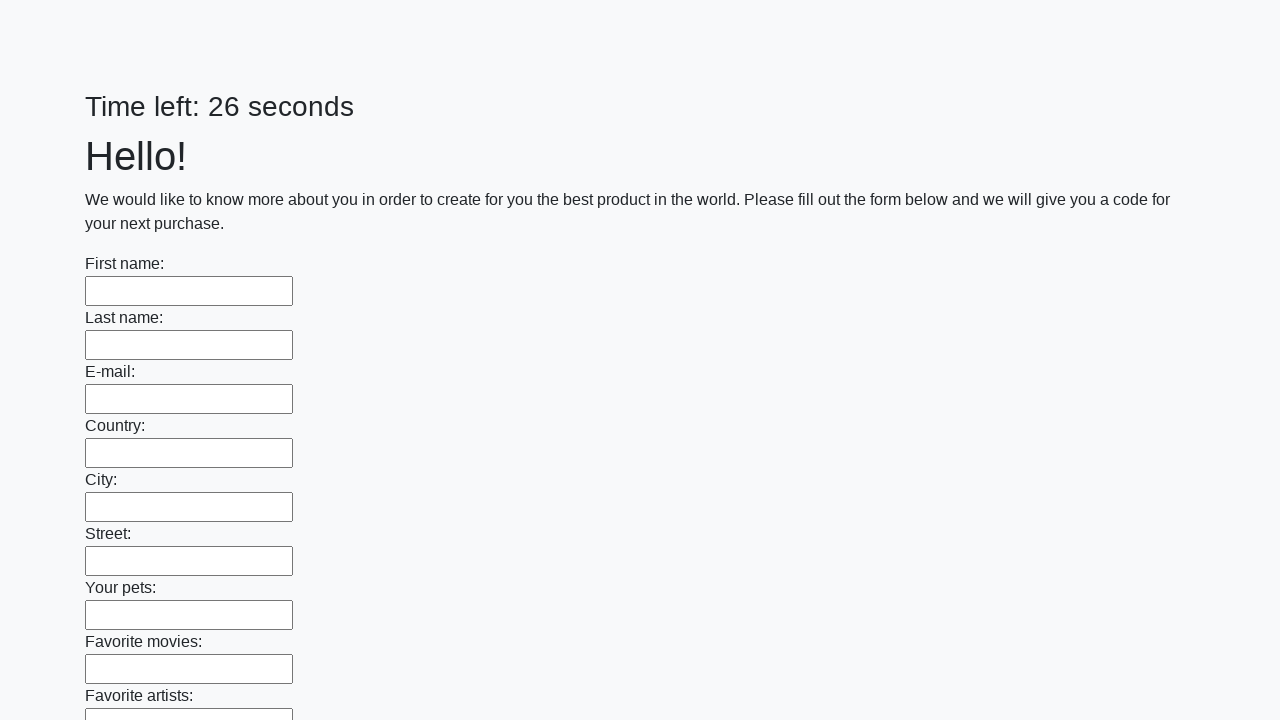

Filled input field with 'Marcus Wellington' on input >> nth=0
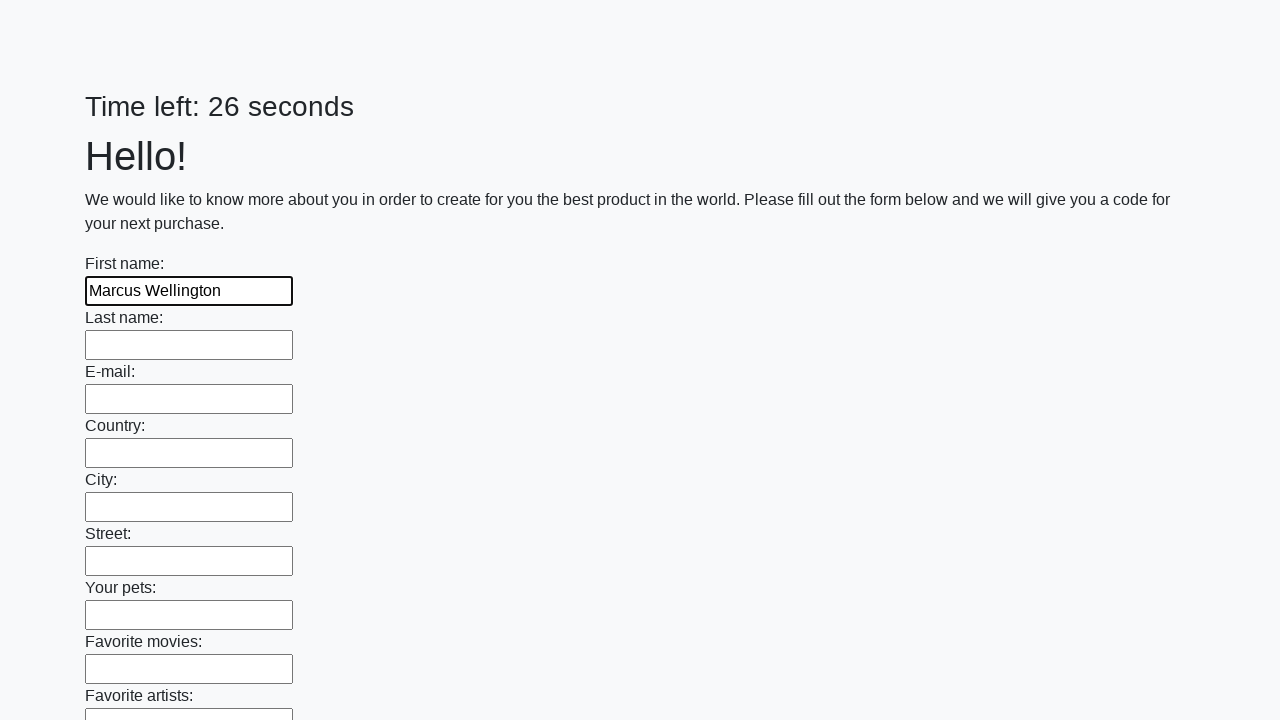

Filled input field with 'Marcus Wellington' on input >> nth=1
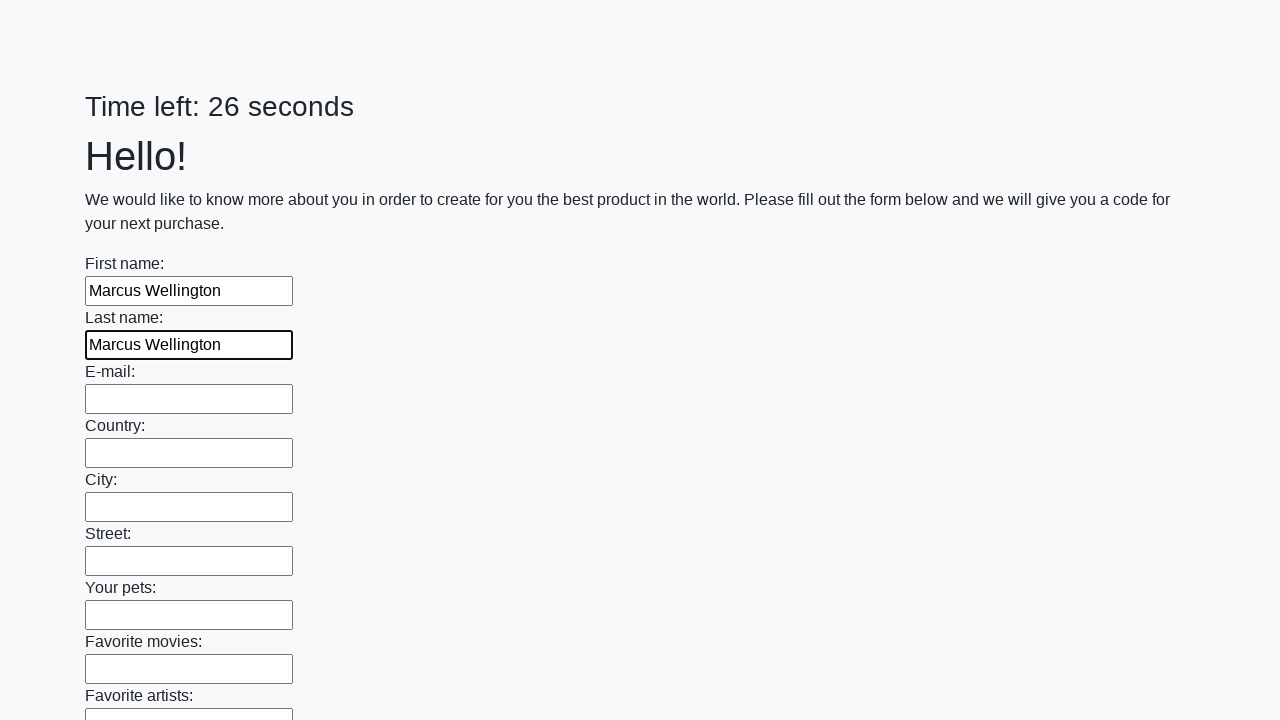

Filled input field with 'Marcus Wellington' on input >> nth=2
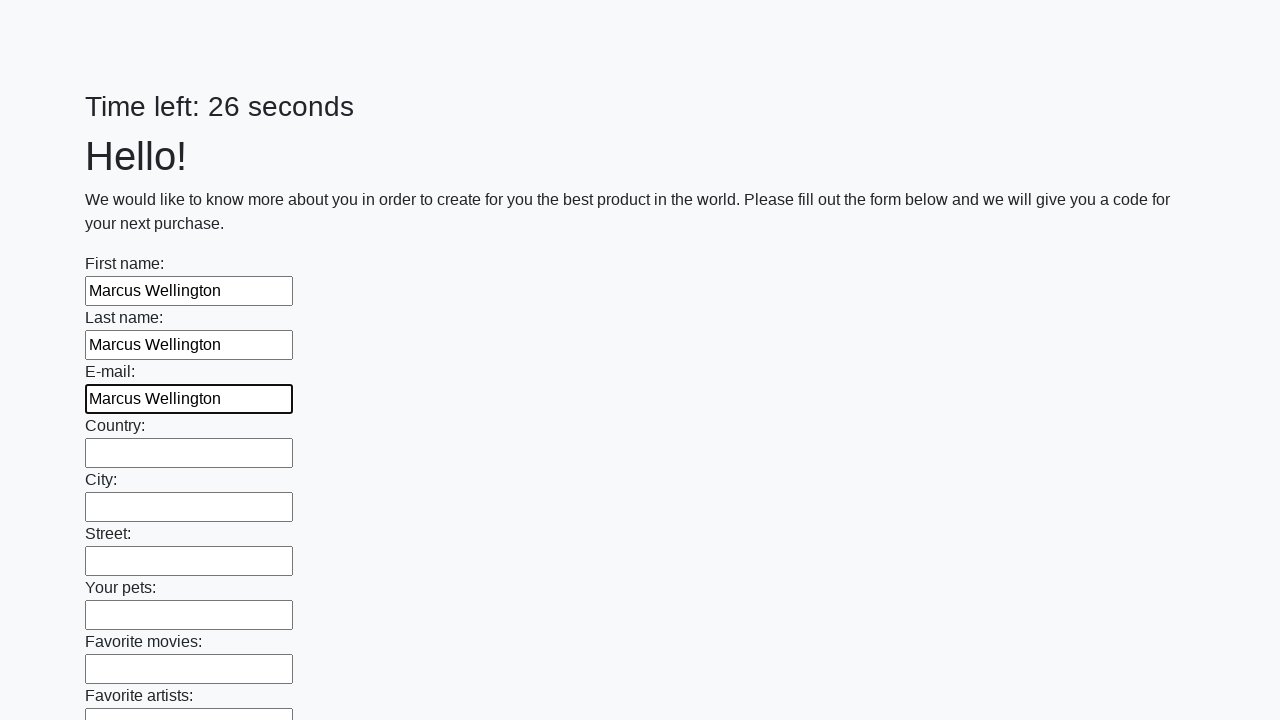

Filled input field with 'Marcus Wellington' on input >> nth=3
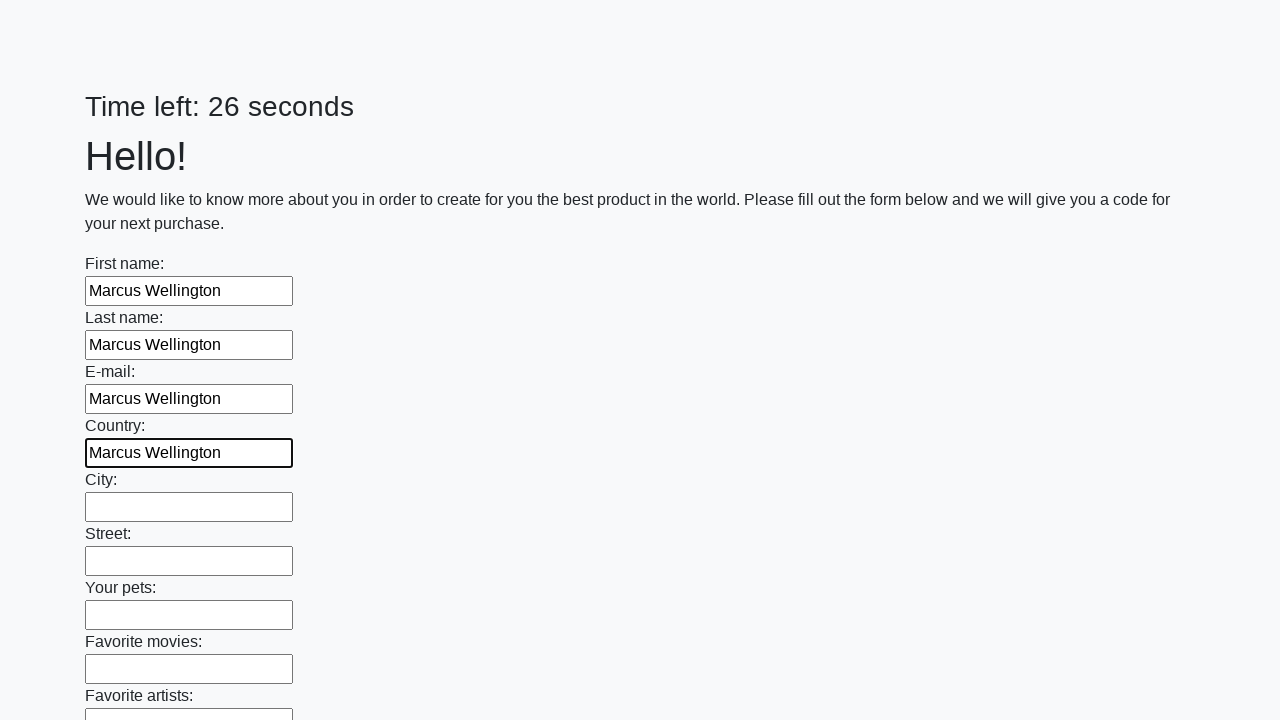

Filled input field with 'Marcus Wellington' on input >> nth=4
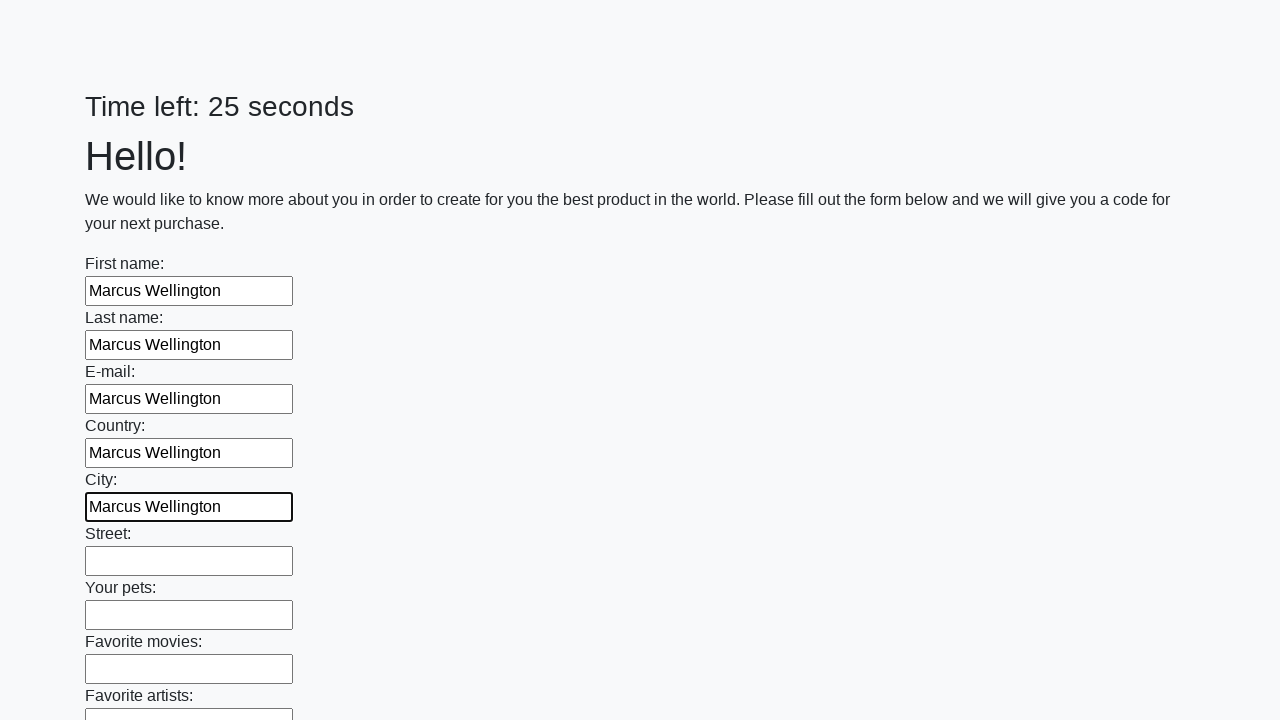

Filled input field with 'Marcus Wellington' on input >> nth=5
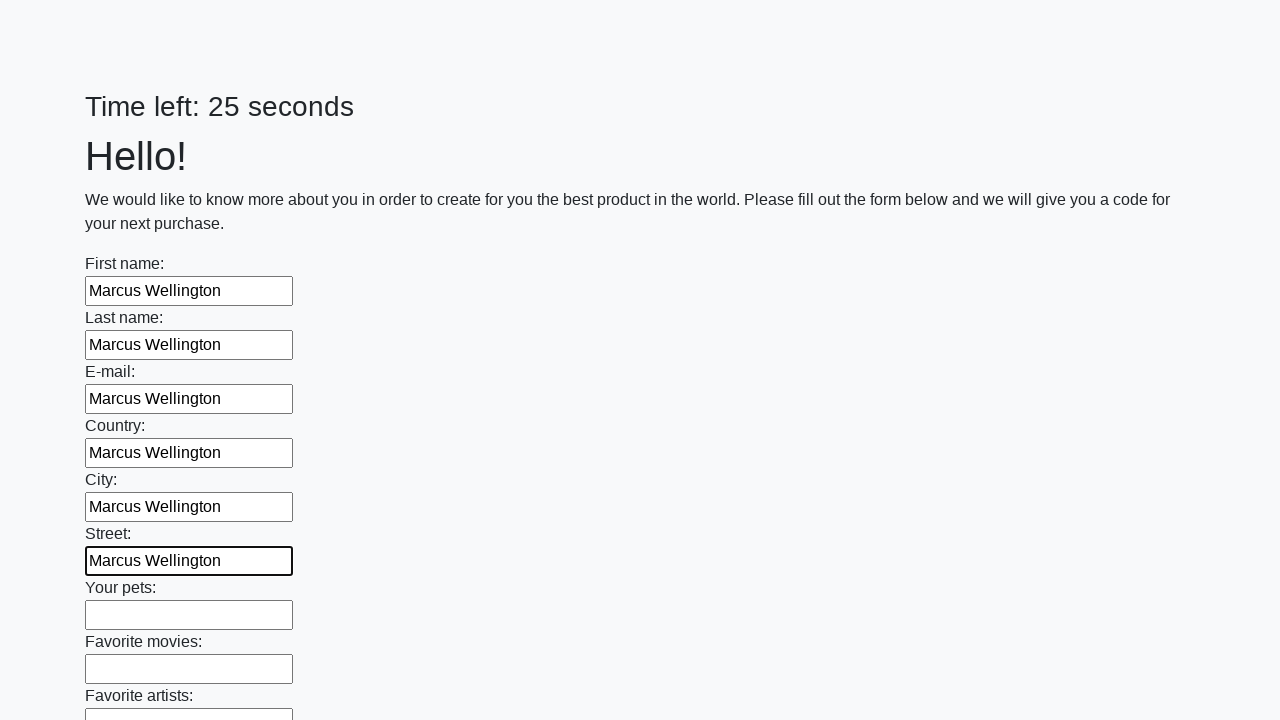

Filled input field with 'Marcus Wellington' on input >> nth=6
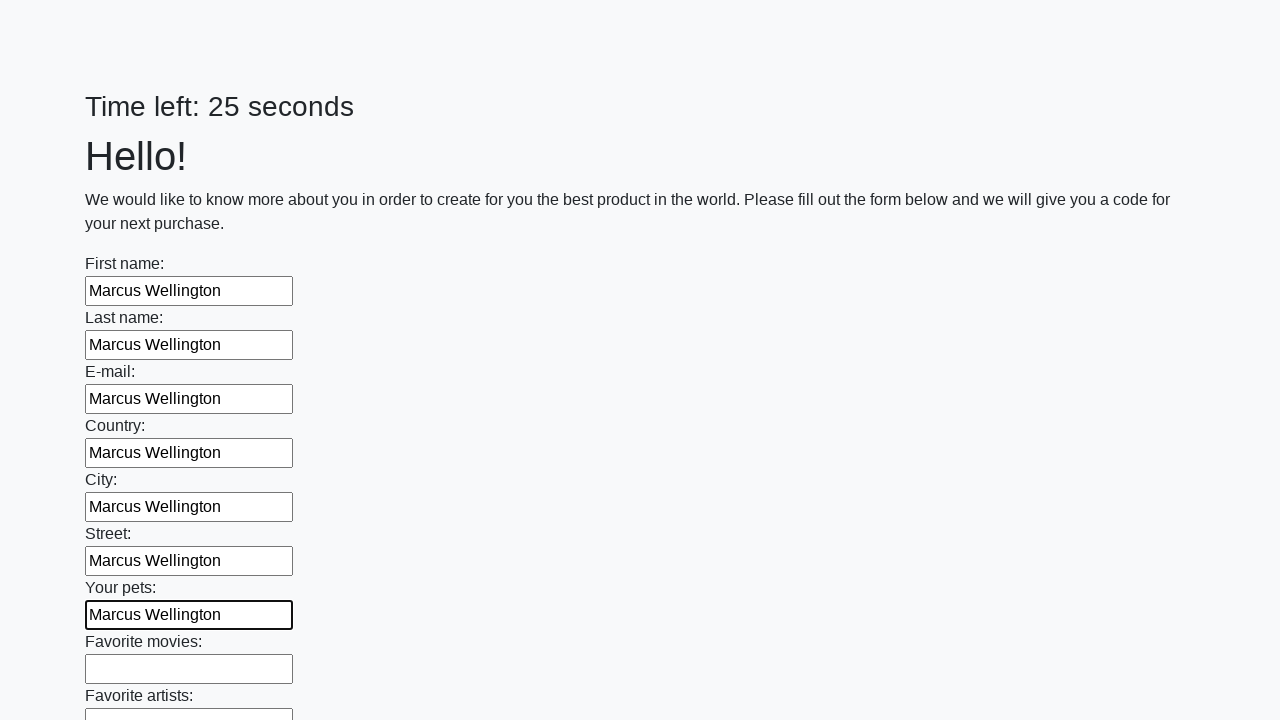

Filled input field with 'Marcus Wellington' on input >> nth=7
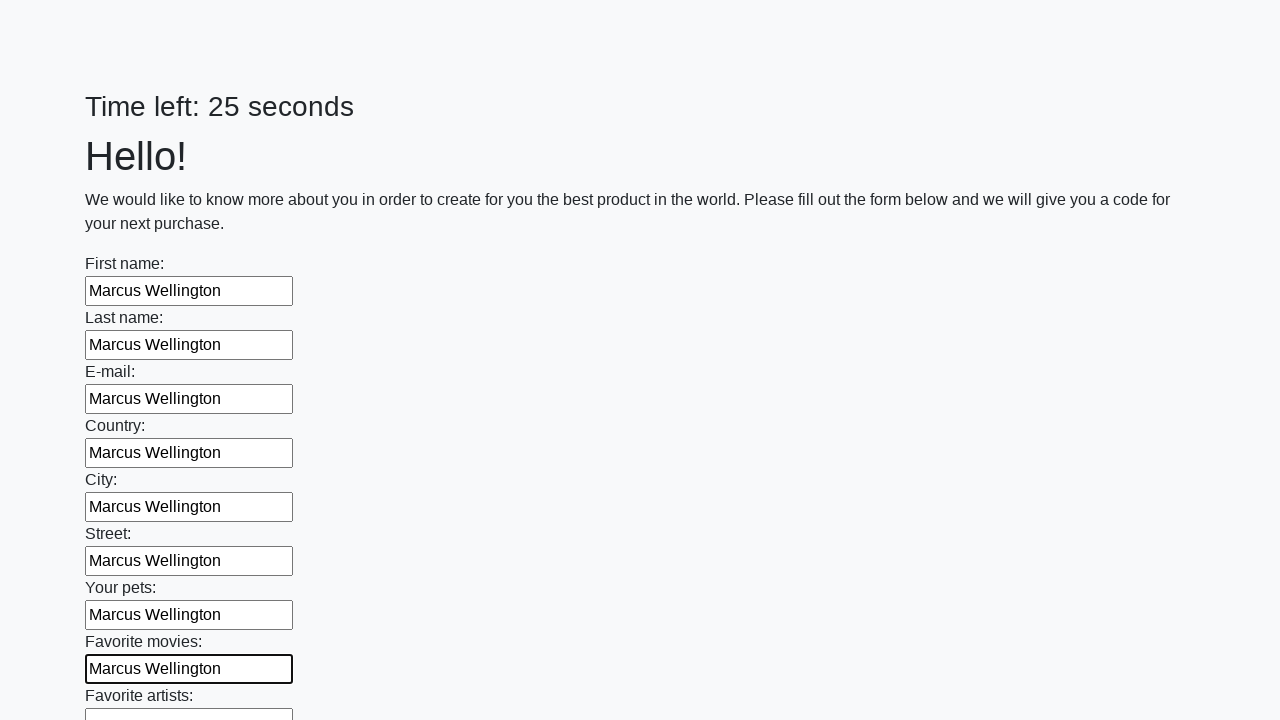

Filled input field with 'Marcus Wellington' on input >> nth=8
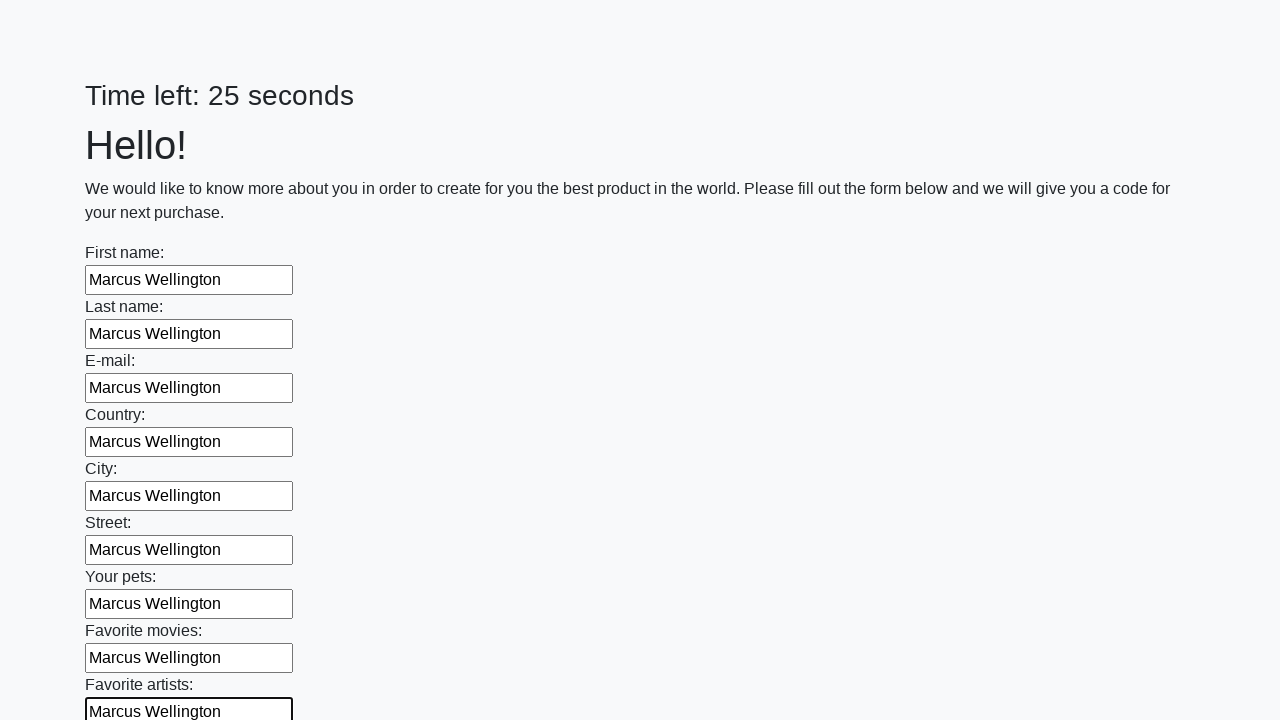

Filled input field with 'Marcus Wellington' on input >> nth=9
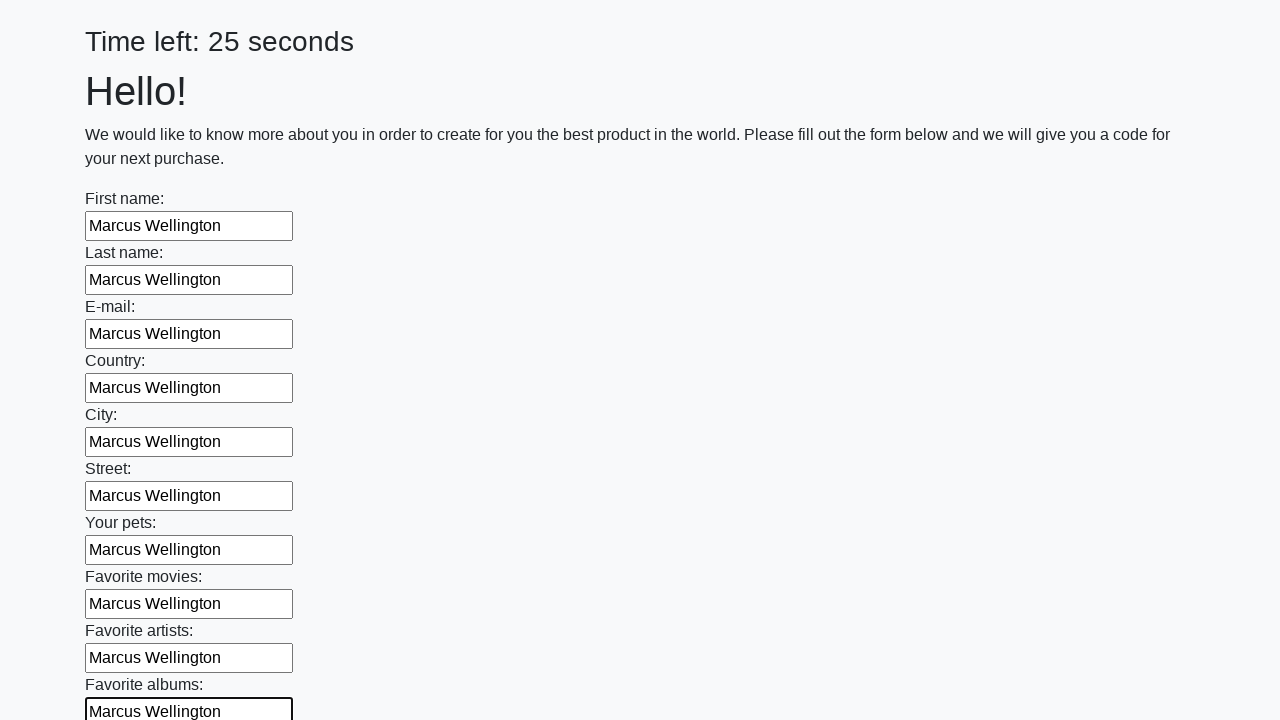

Filled input field with 'Marcus Wellington' on input >> nth=10
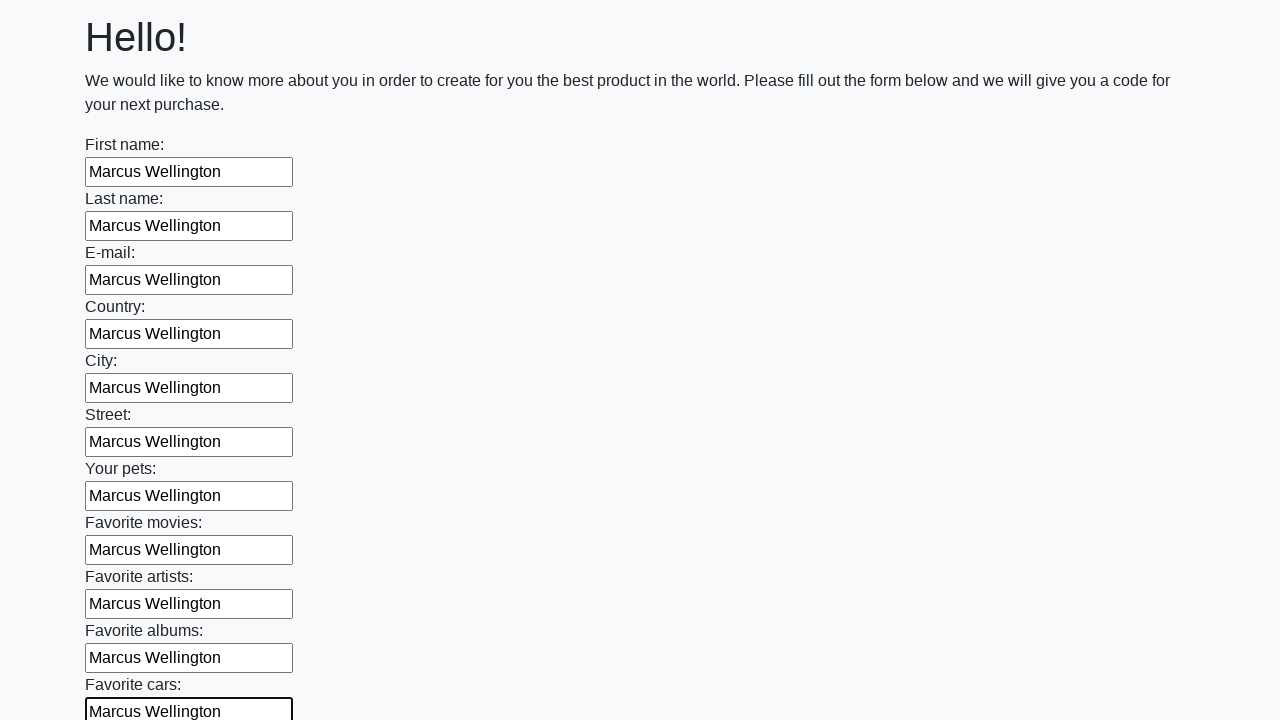

Filled input field with 'Marcus Wellington' on input >> nth=11
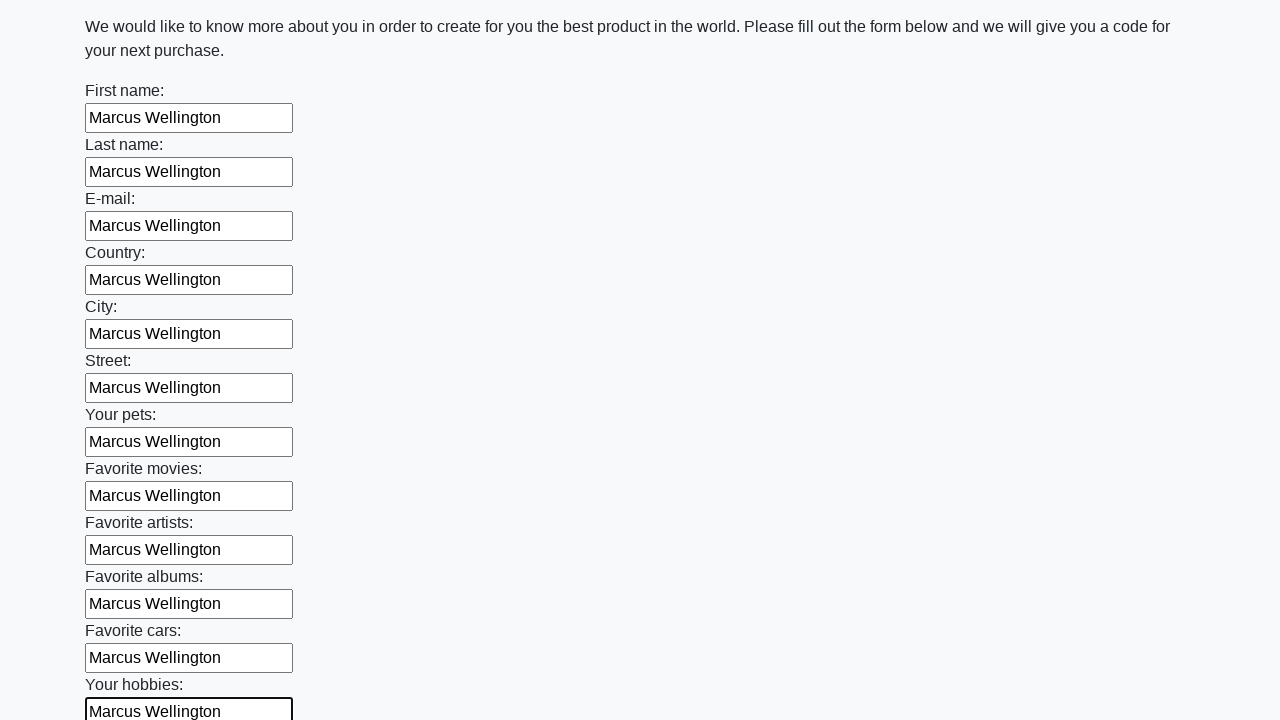

Filled input field with 'Marcus Wellington' on input >> nth=12
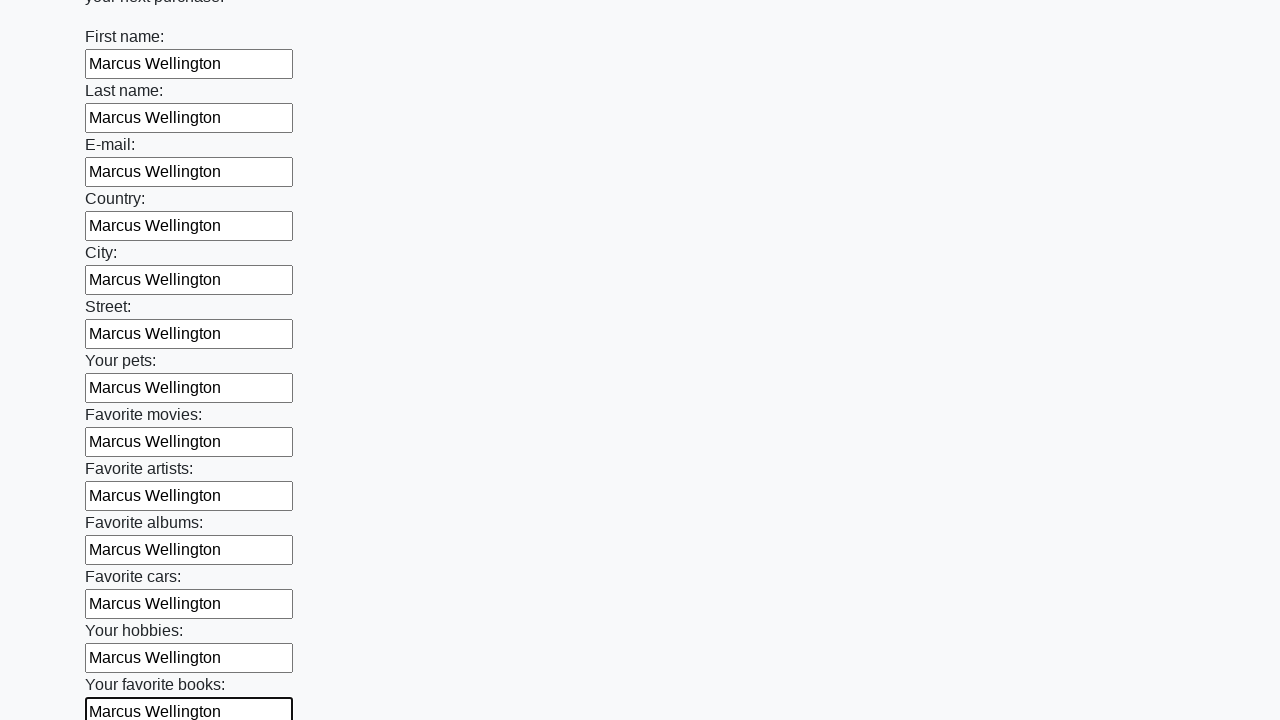

Filled input field with 'Marcus Wellington' on input >> nth=13
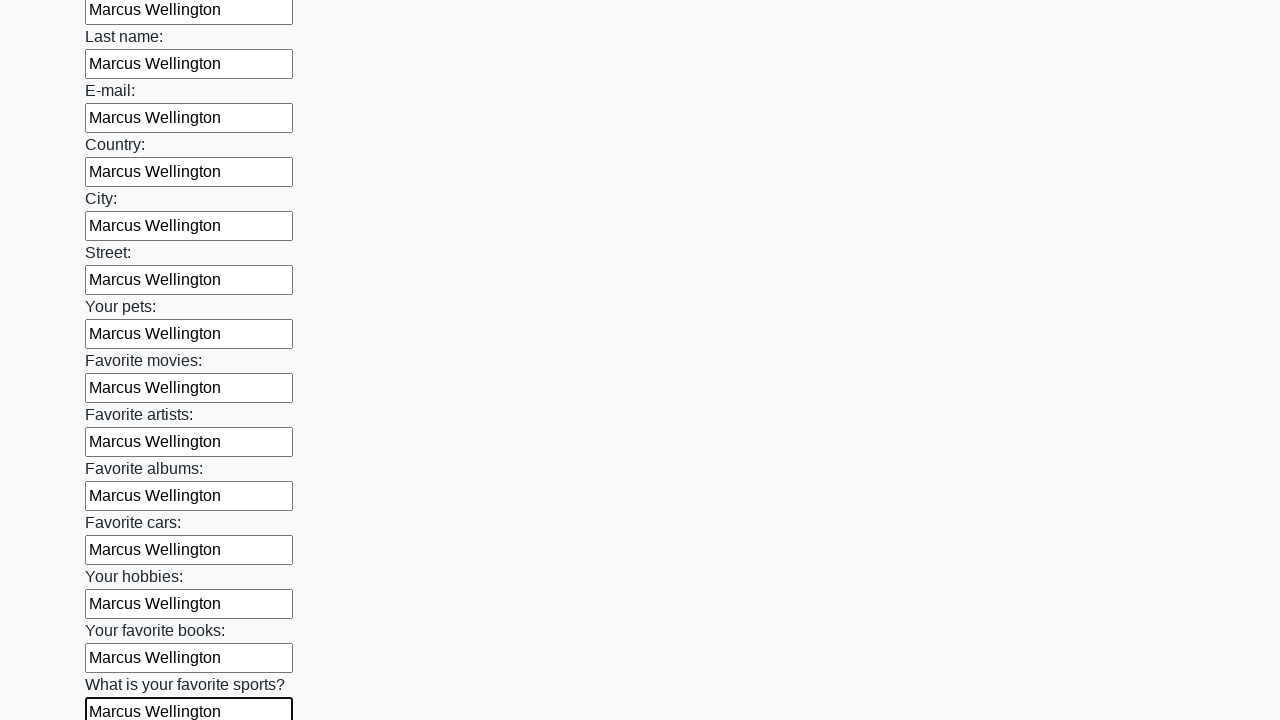

Filled input field with 'Marcus Wellington' on input >> nth=14
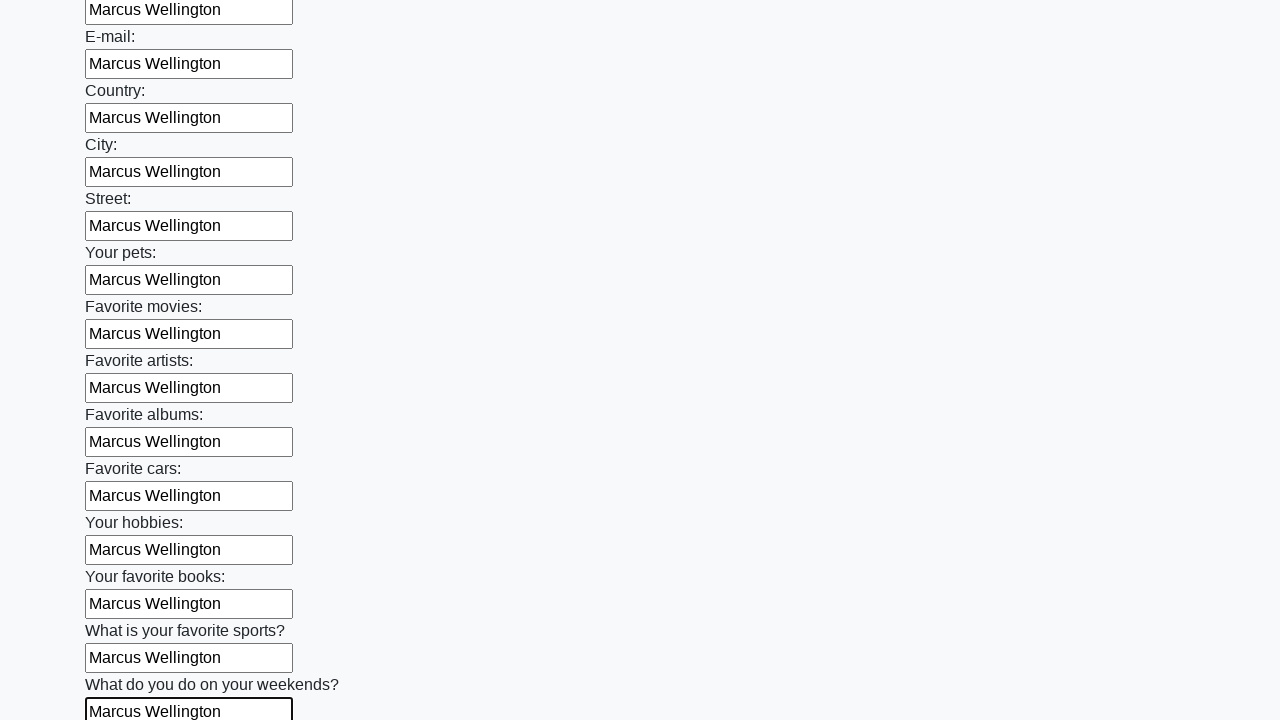

Filled input field with 'Marcus Wellington' on input >> nth=15
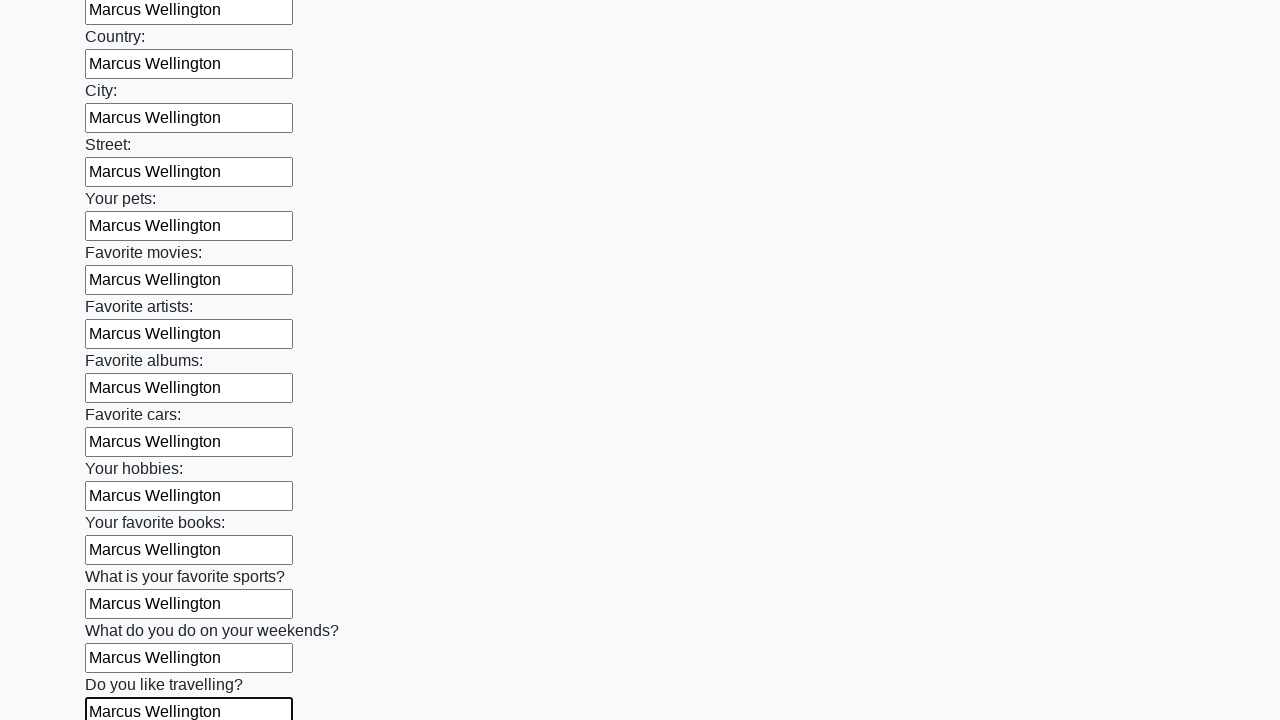

Filled input field with 'Marcus Wellington' on input >> nth=16
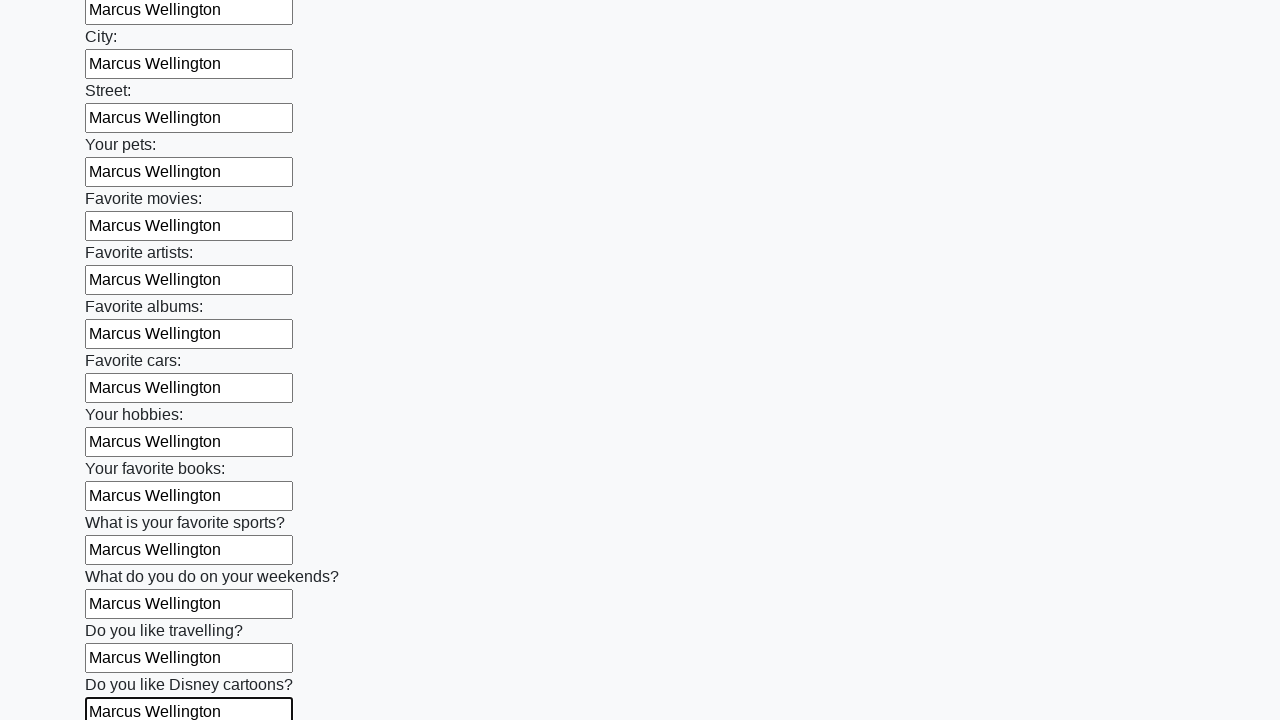

Filled input field with 'Marcus Wellington' on input >> nth=17
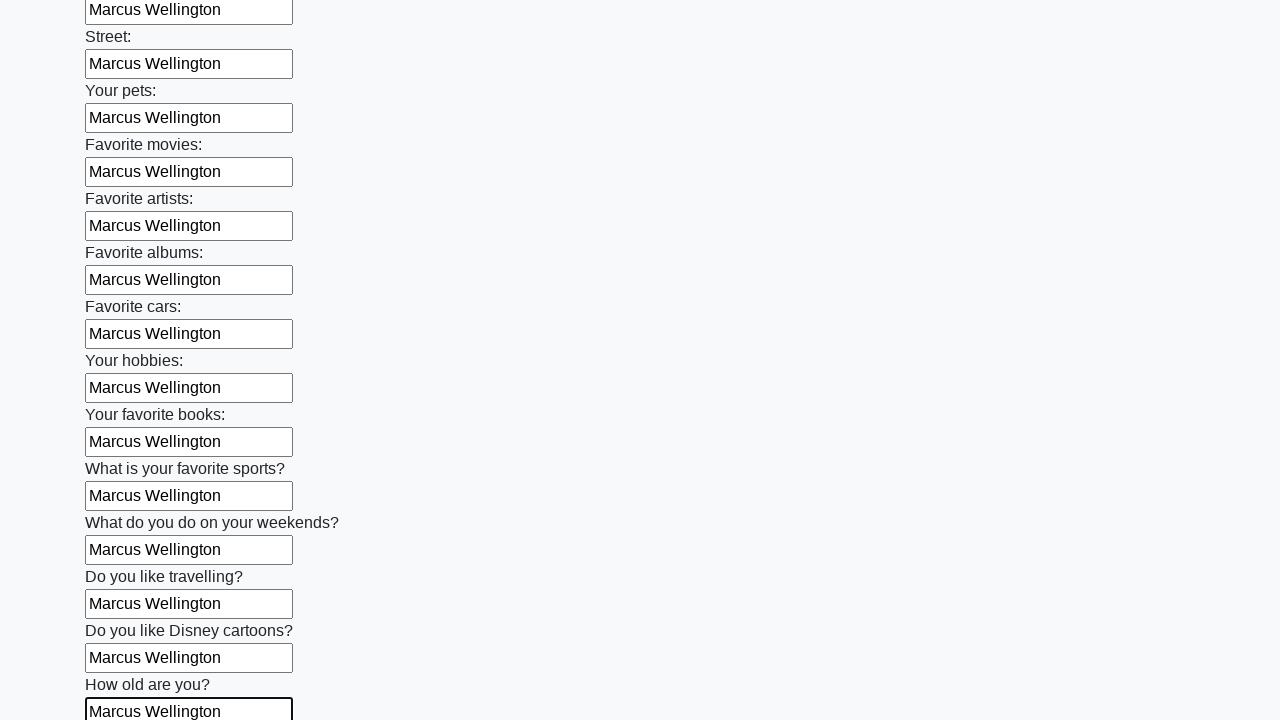

Filled input field with 'Marcus Wellington' on input >> nth=18
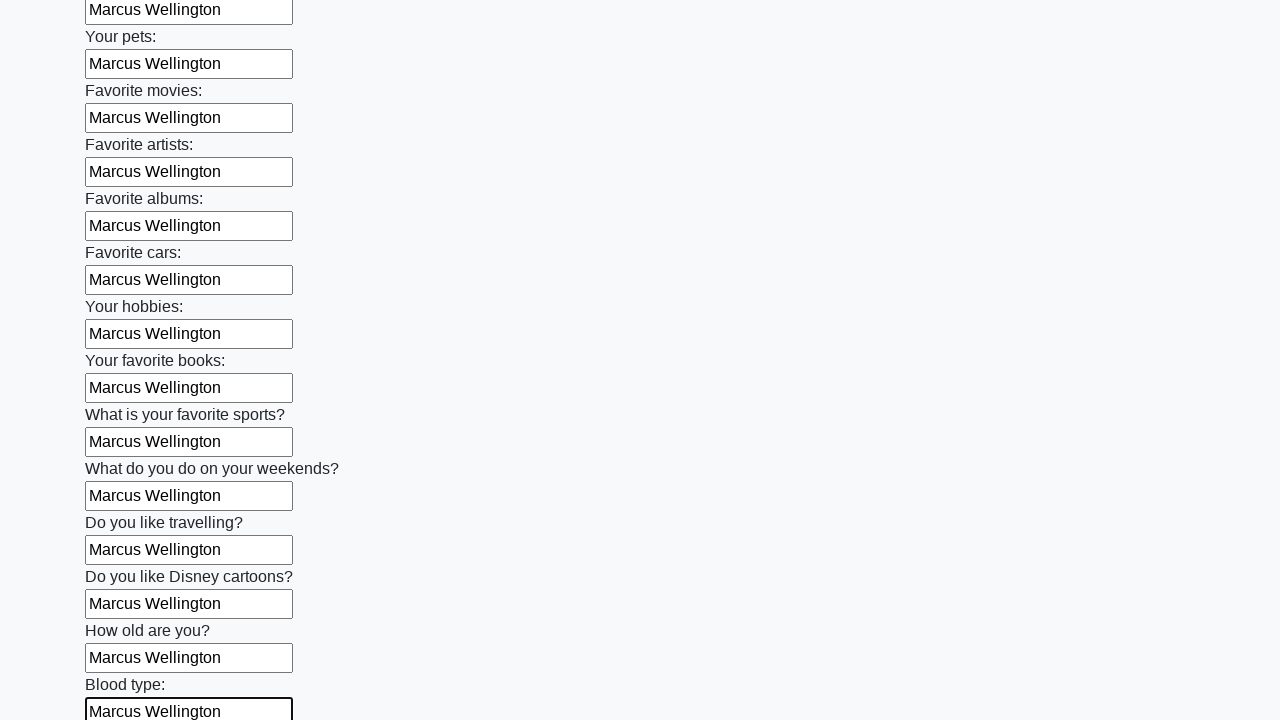

Filled input field with 'Marcus Wellington' on input >> nth=19
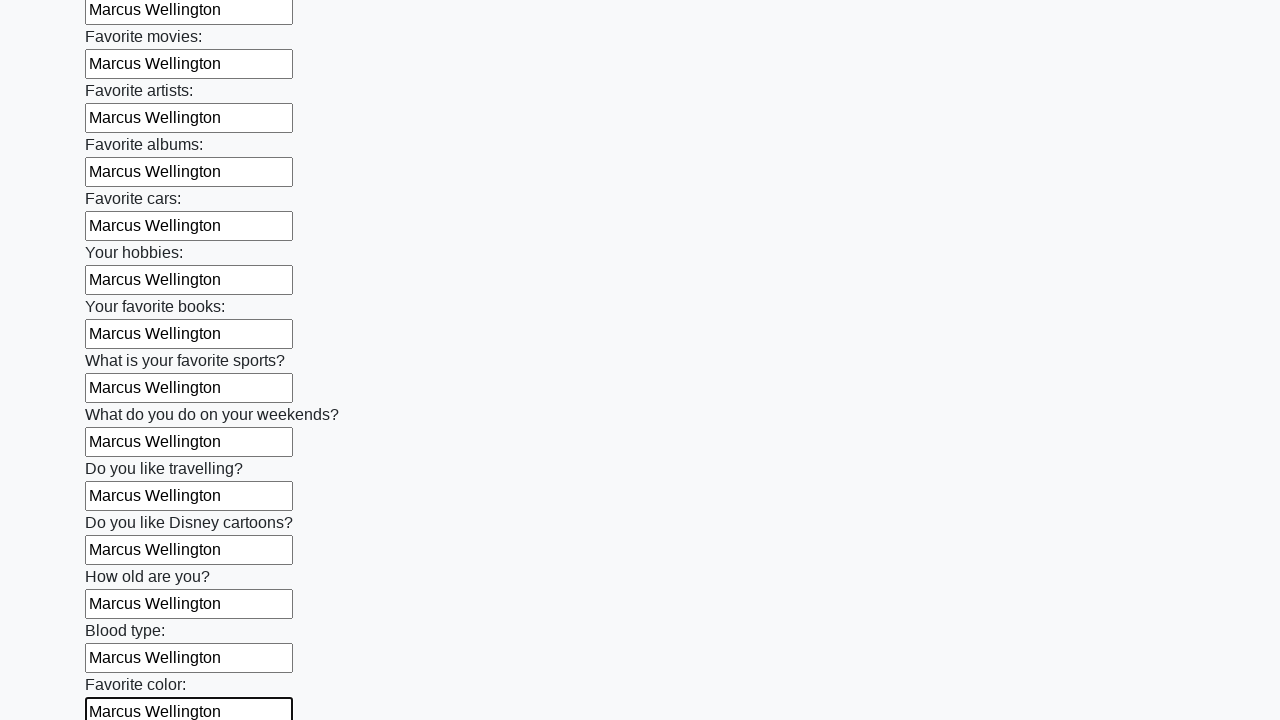

Filled input field with 'Marcus Wellington' on input >> nth=20
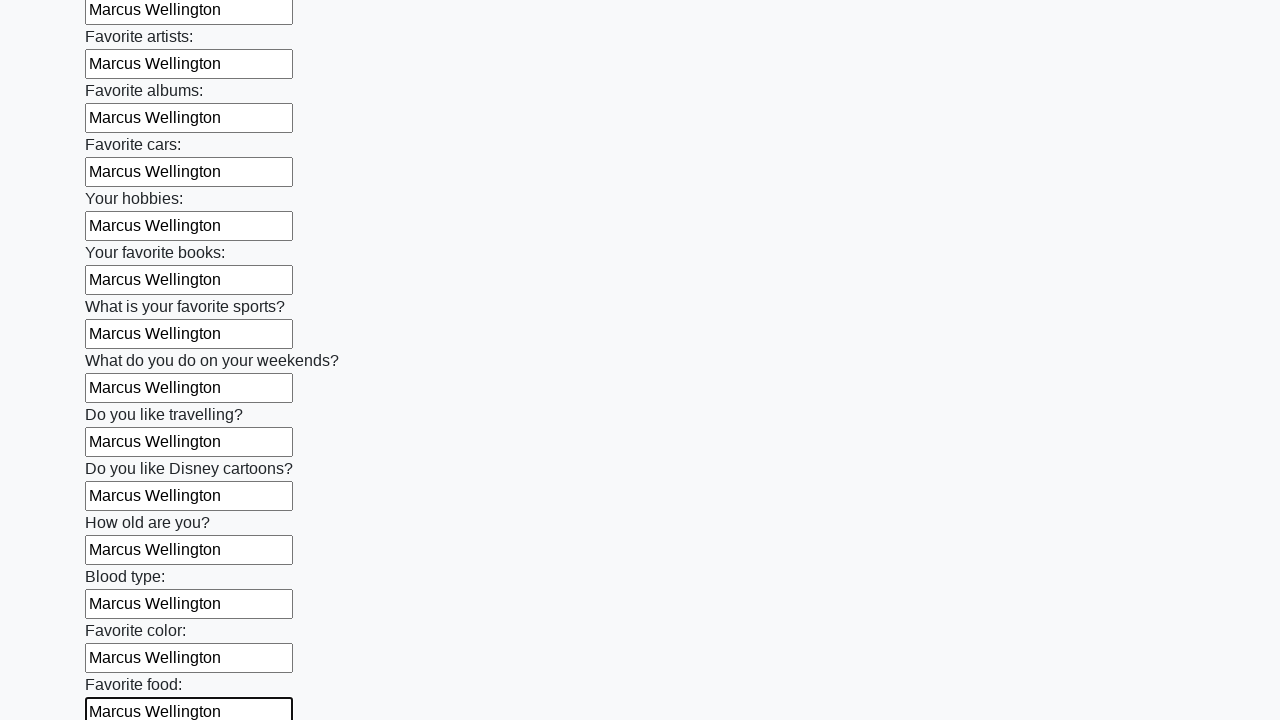

Filled input field with 'Marcus Wellington' on input >> nth=21
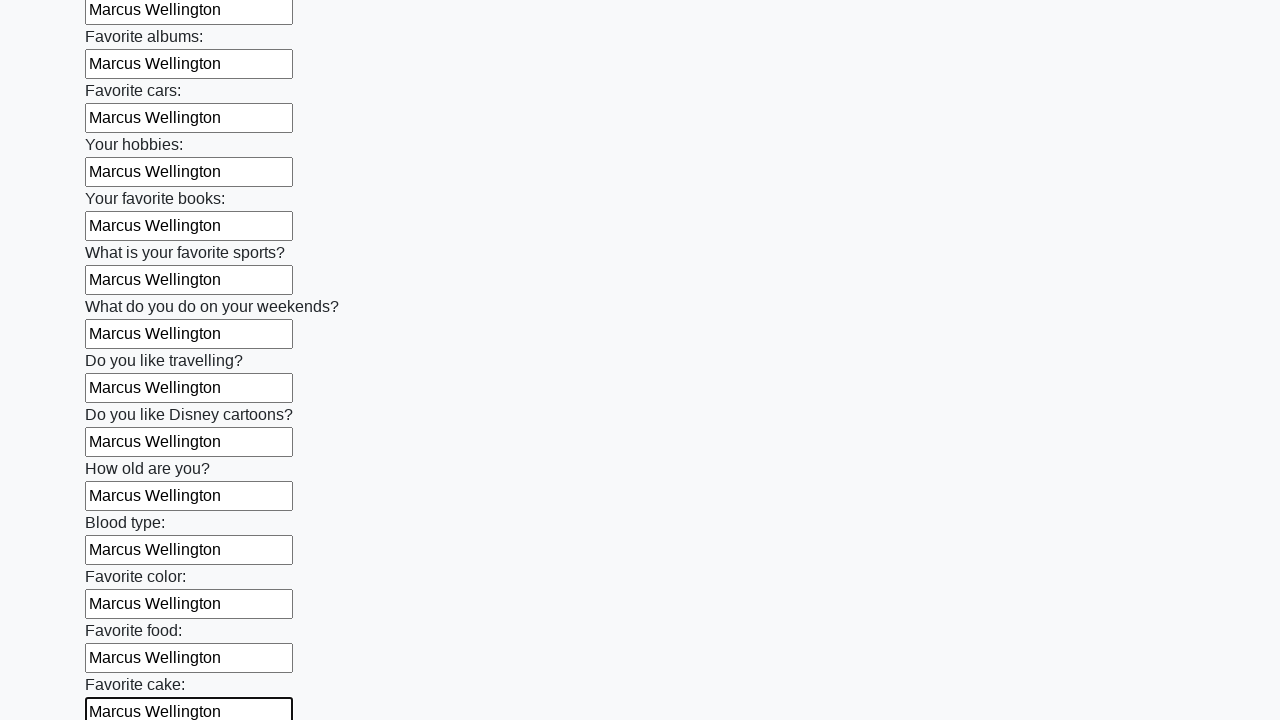

Filled input field with 'Marcus Wellington' on input >> nth=22
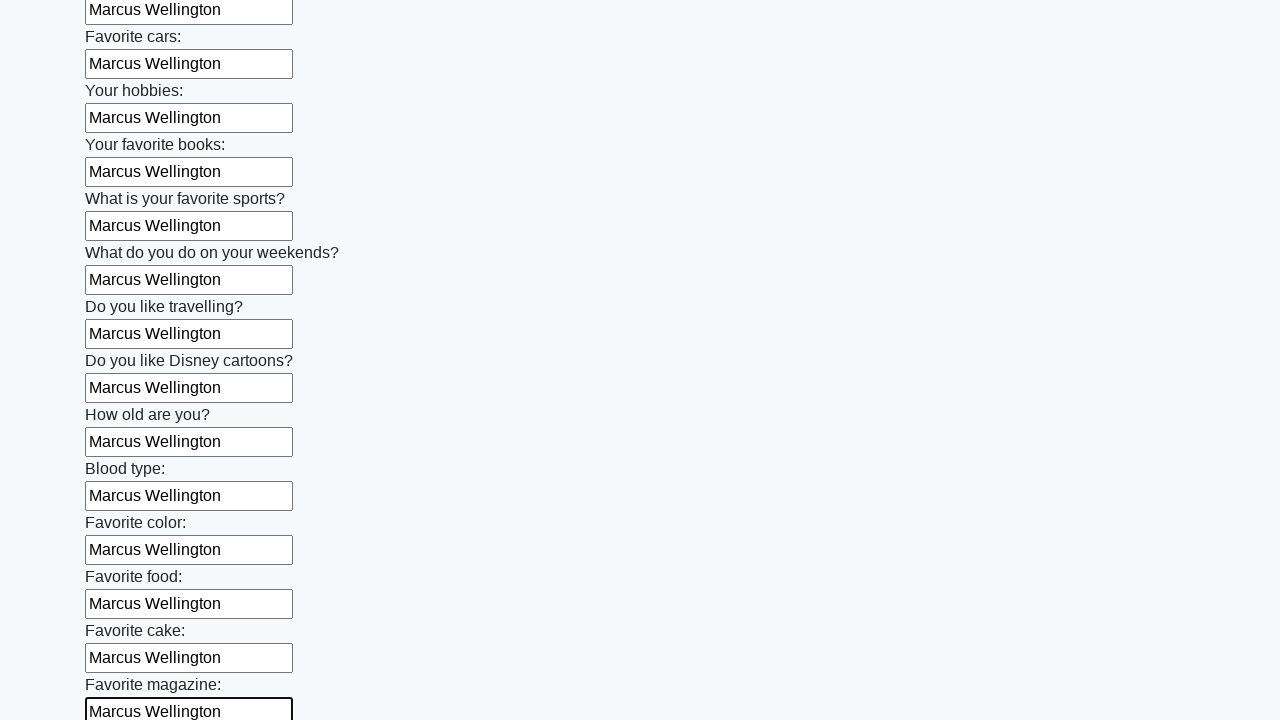

Filled input field with 'Marcus Wellington' on input >> nth=23
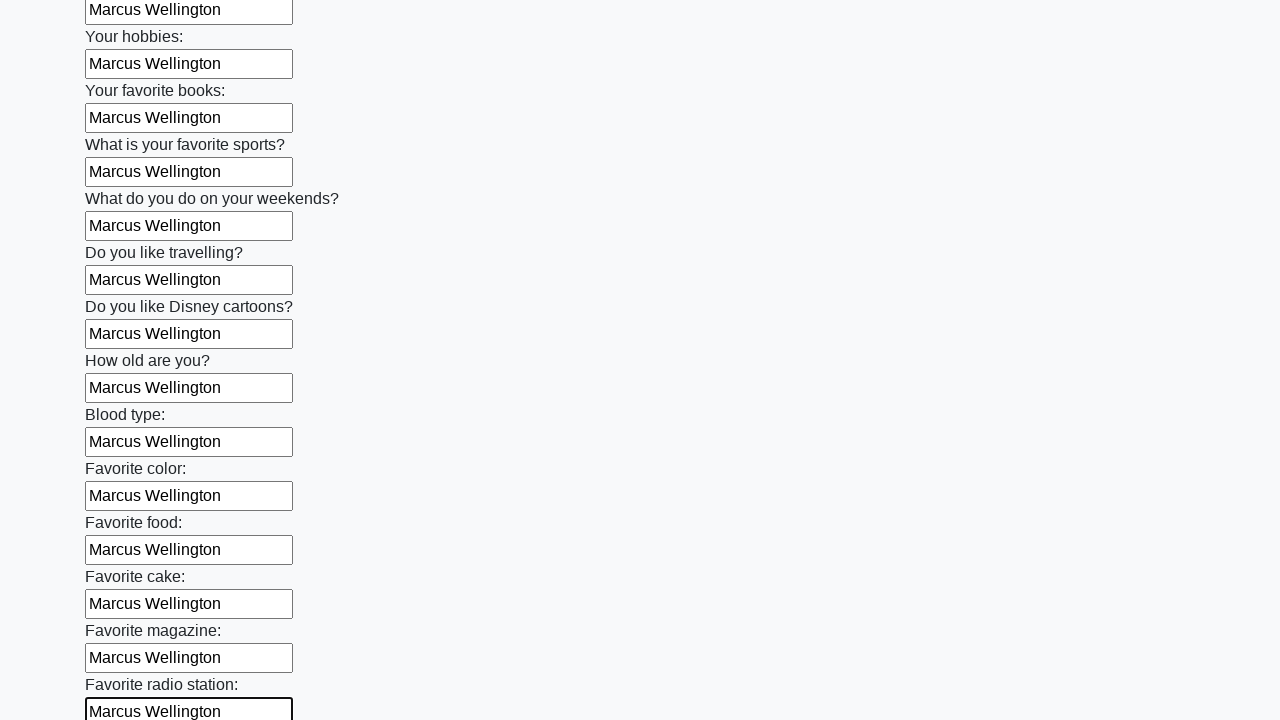

Filled input field with 'Marcus Wellington' on input >> nth=24
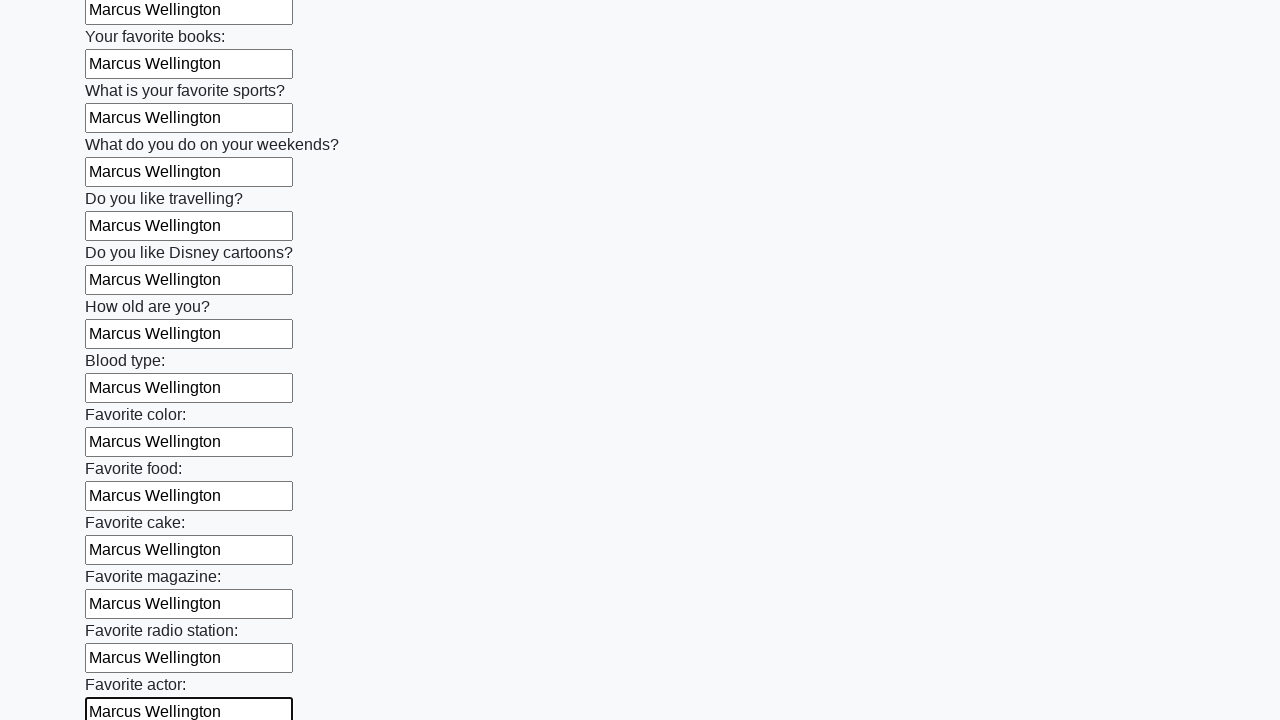

Filled input field with 'Marcus Wellington' on input >> nth=25
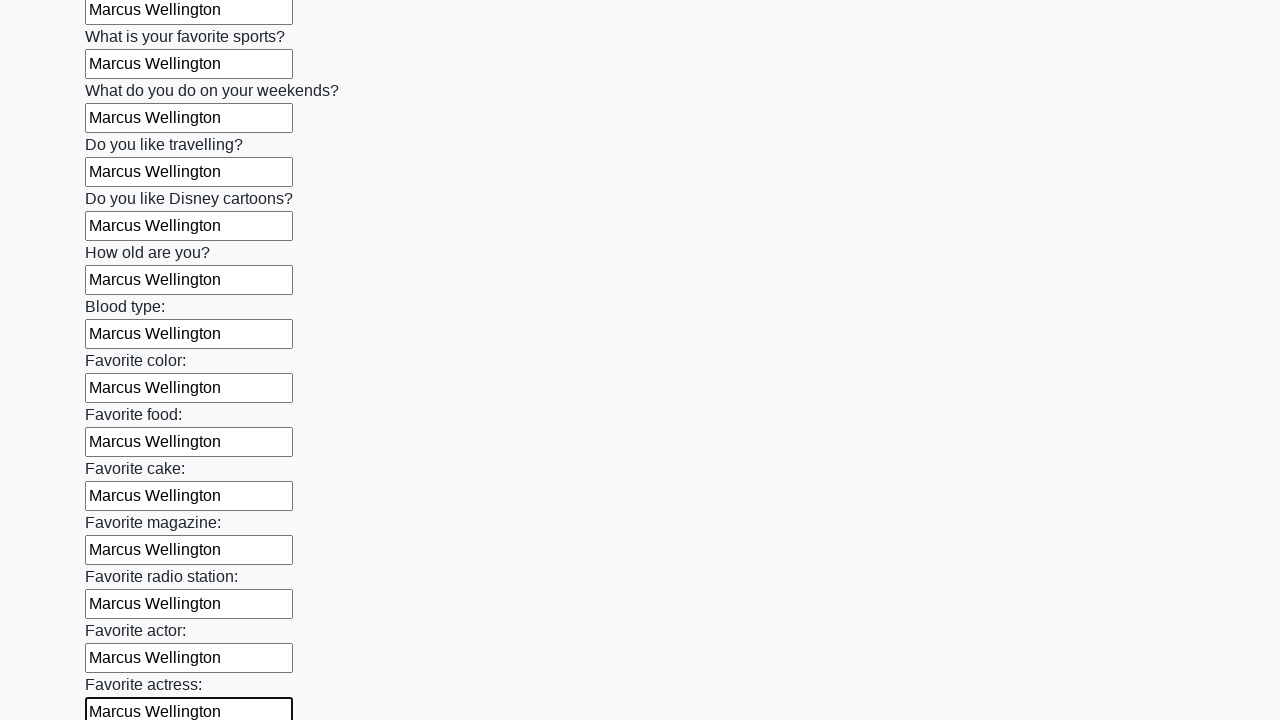

Filled input field with 'Marcus Wellington' on input >> nth=26
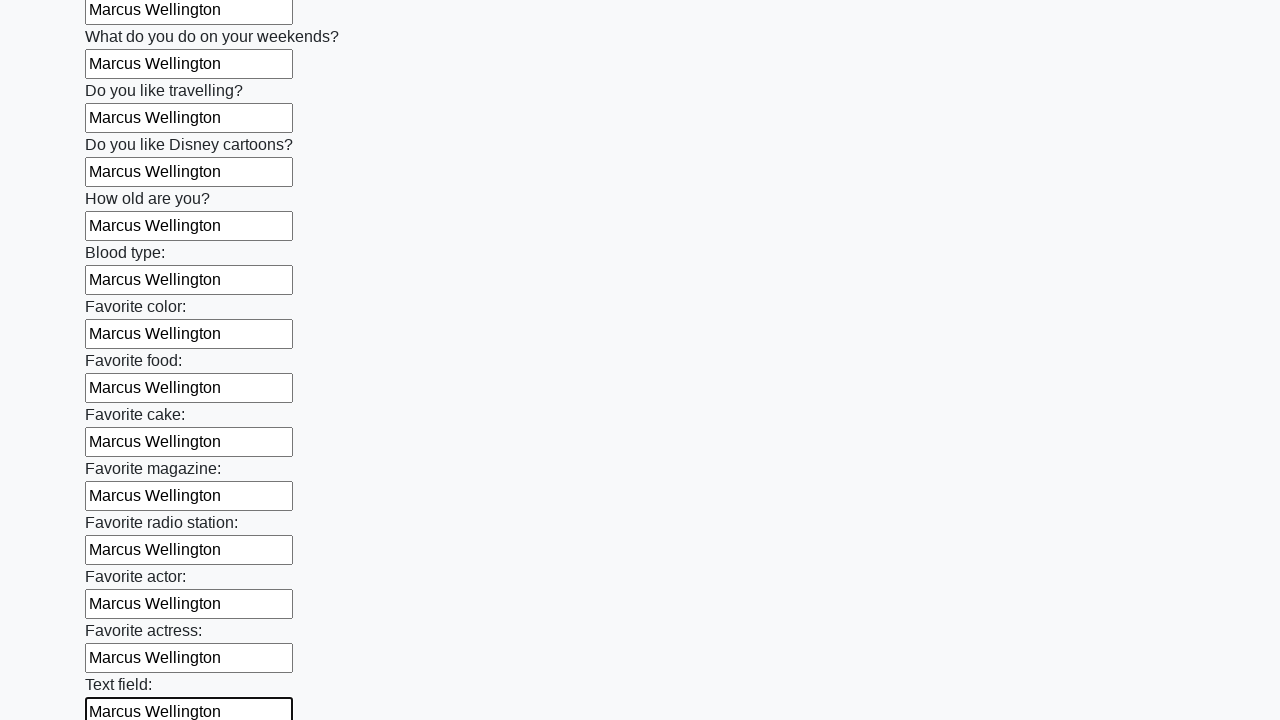

Filled input field with 'Marcus Wellington' on input >> nth=27
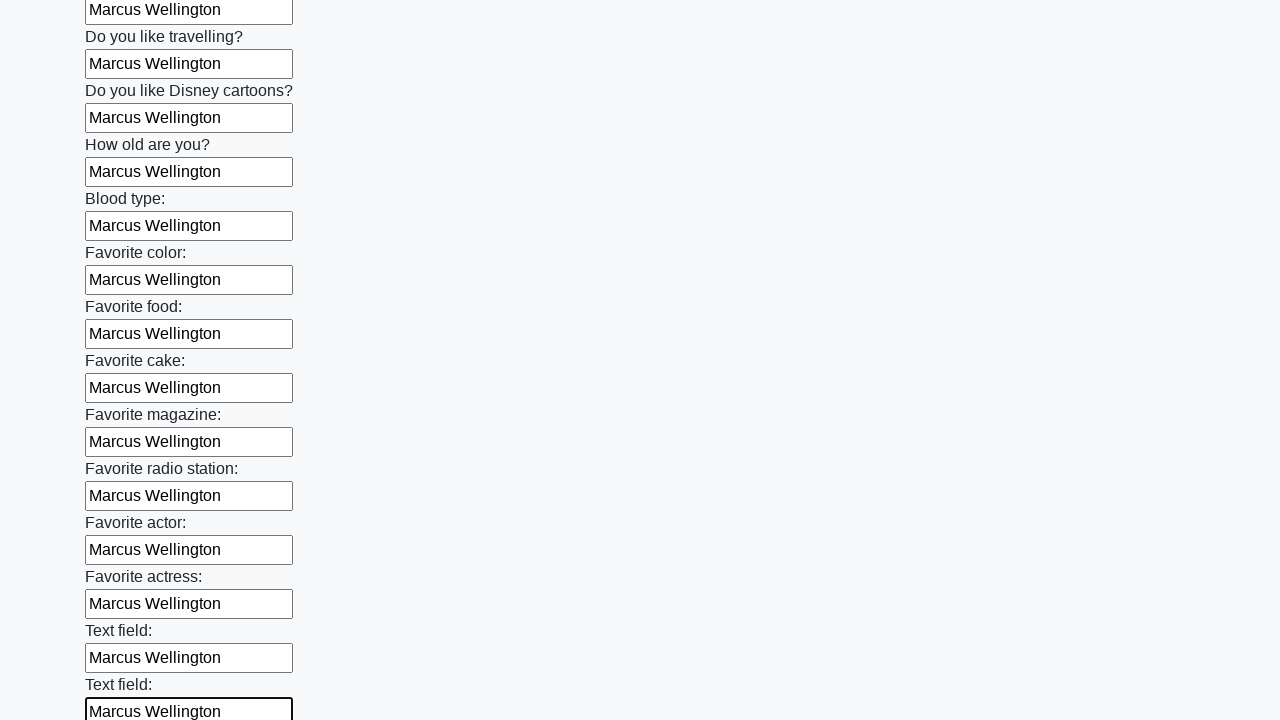

Filled input field with 'Marcus Wellington' on input >> nth=28
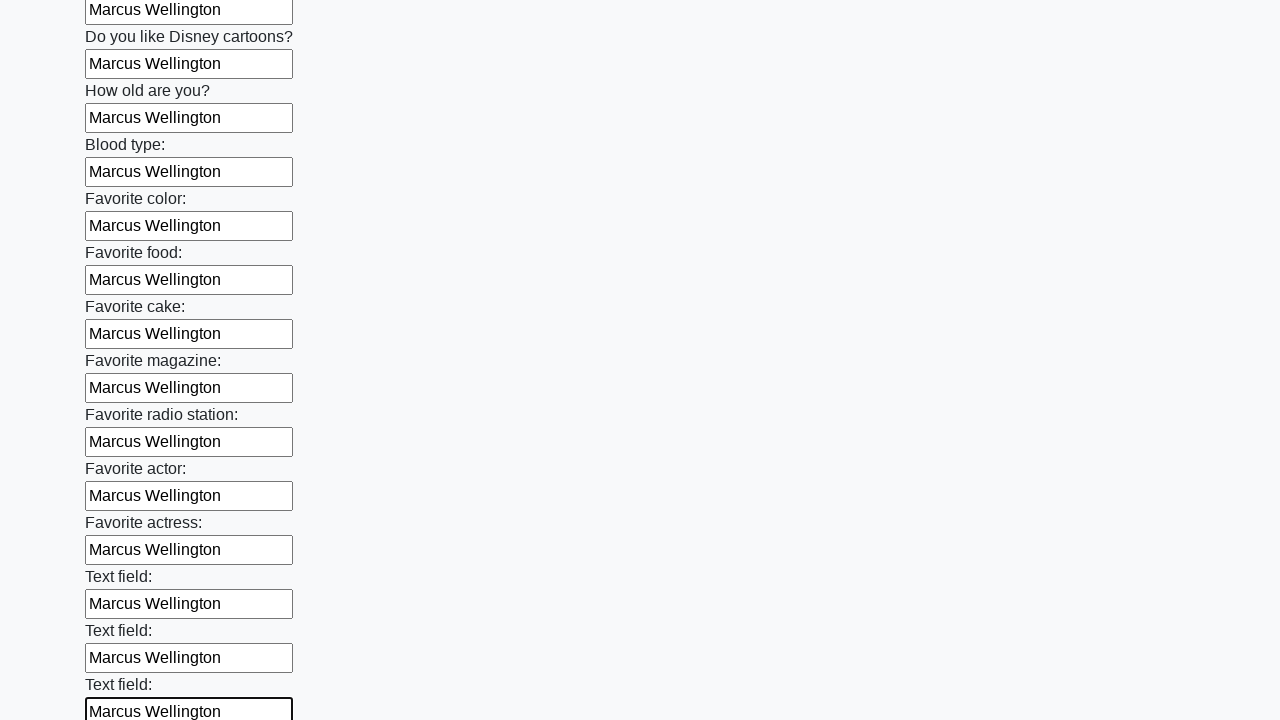

Filled input field with 'Marcus Wellington' on input >> nth=29
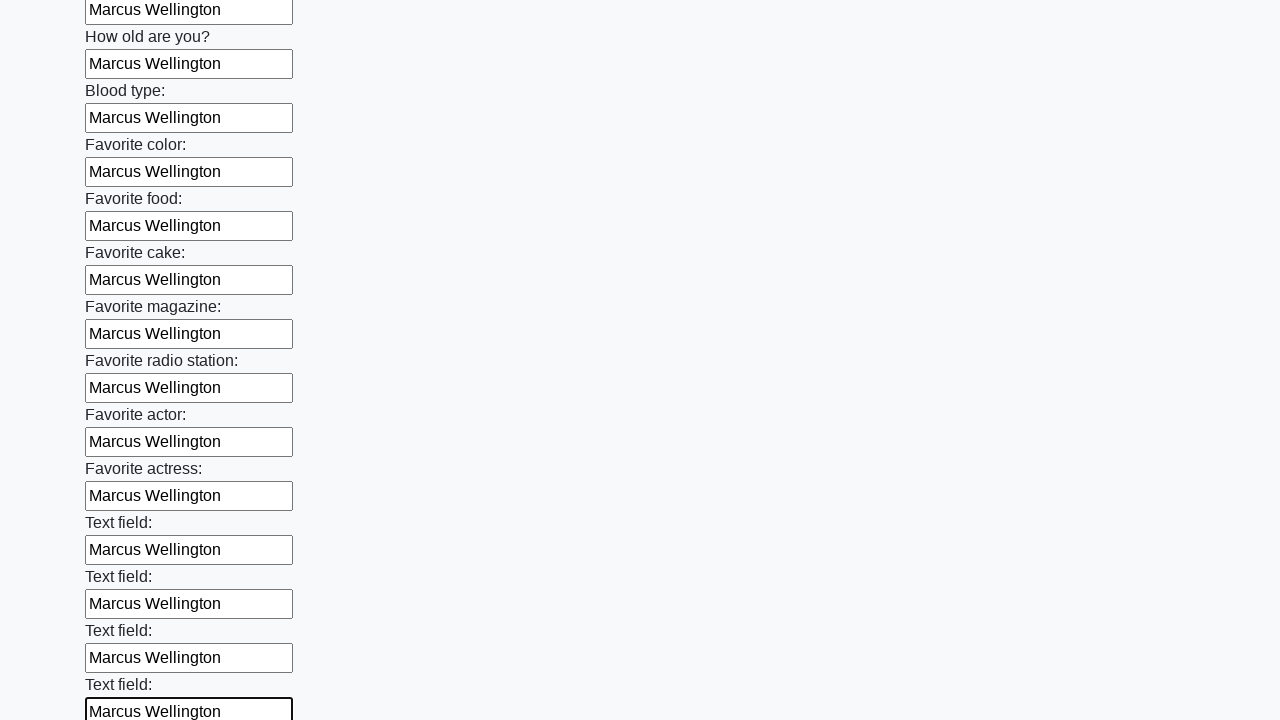

Filled input field with 'Marcus Wellington' on input >> nth=30
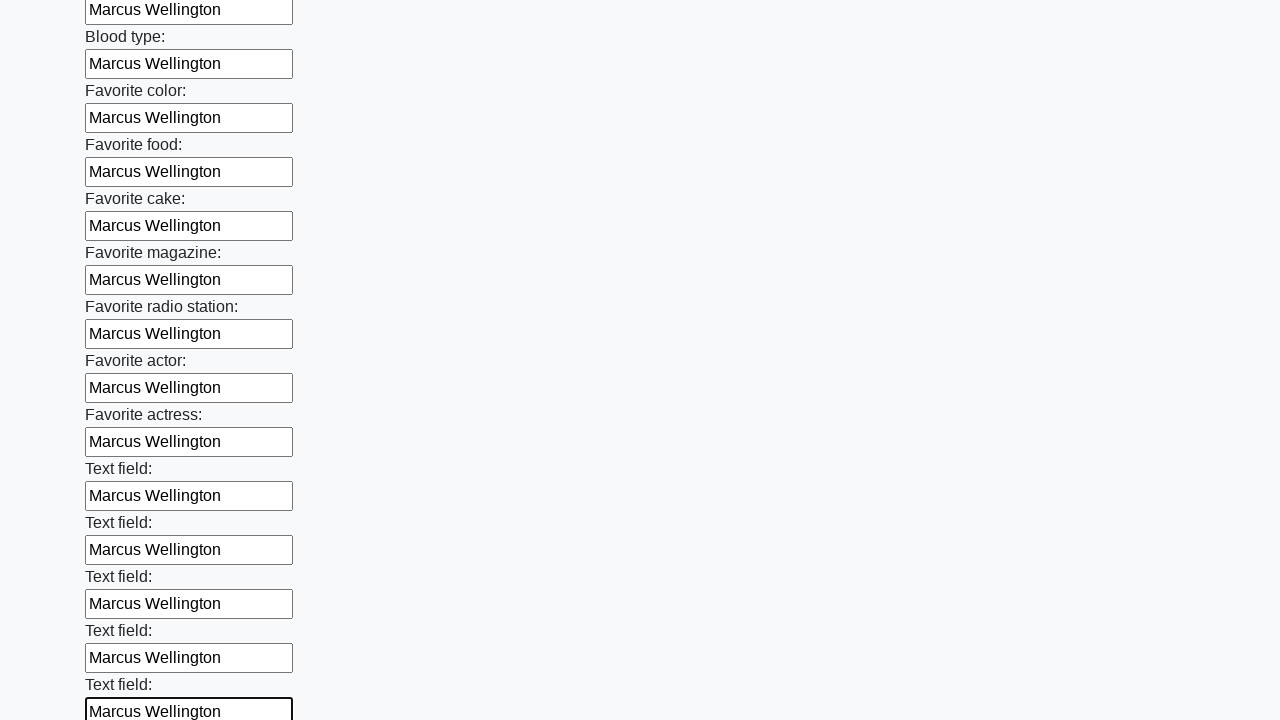

Filled input field with 'Marcus Wellington' on input >> nth=31
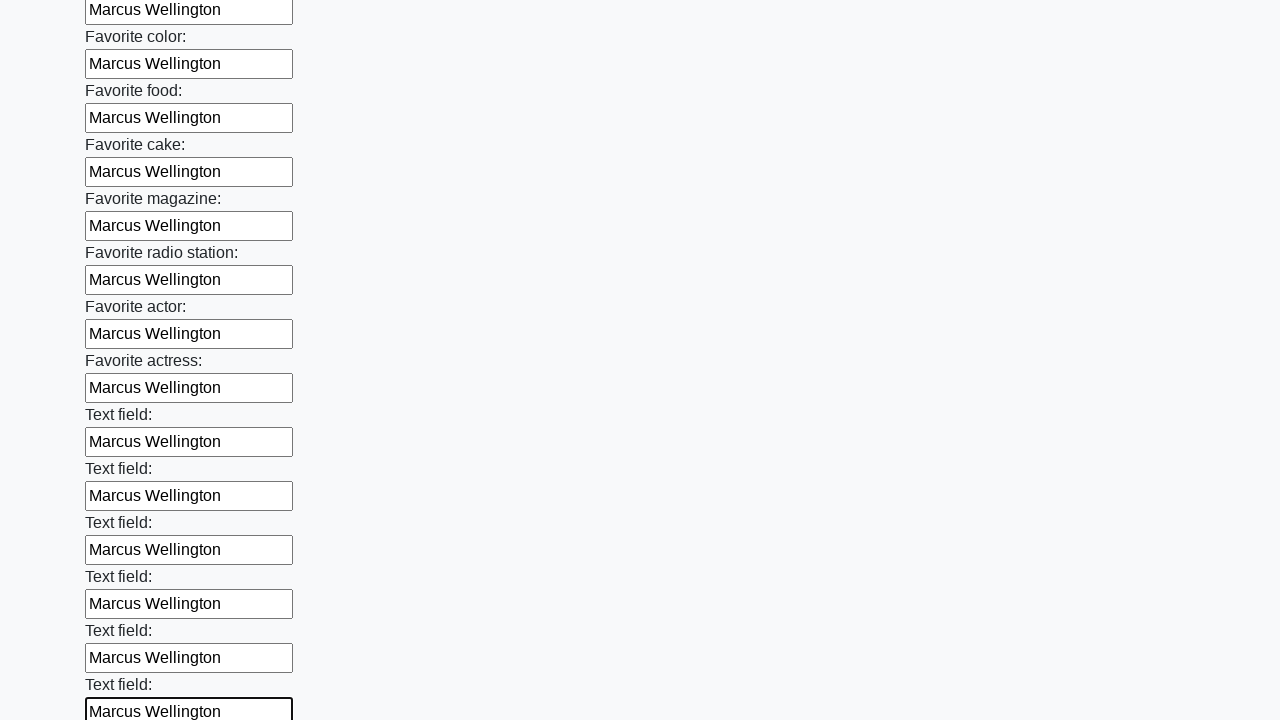

Filled input field with 'Marcus Wellington' on input >> nth=32
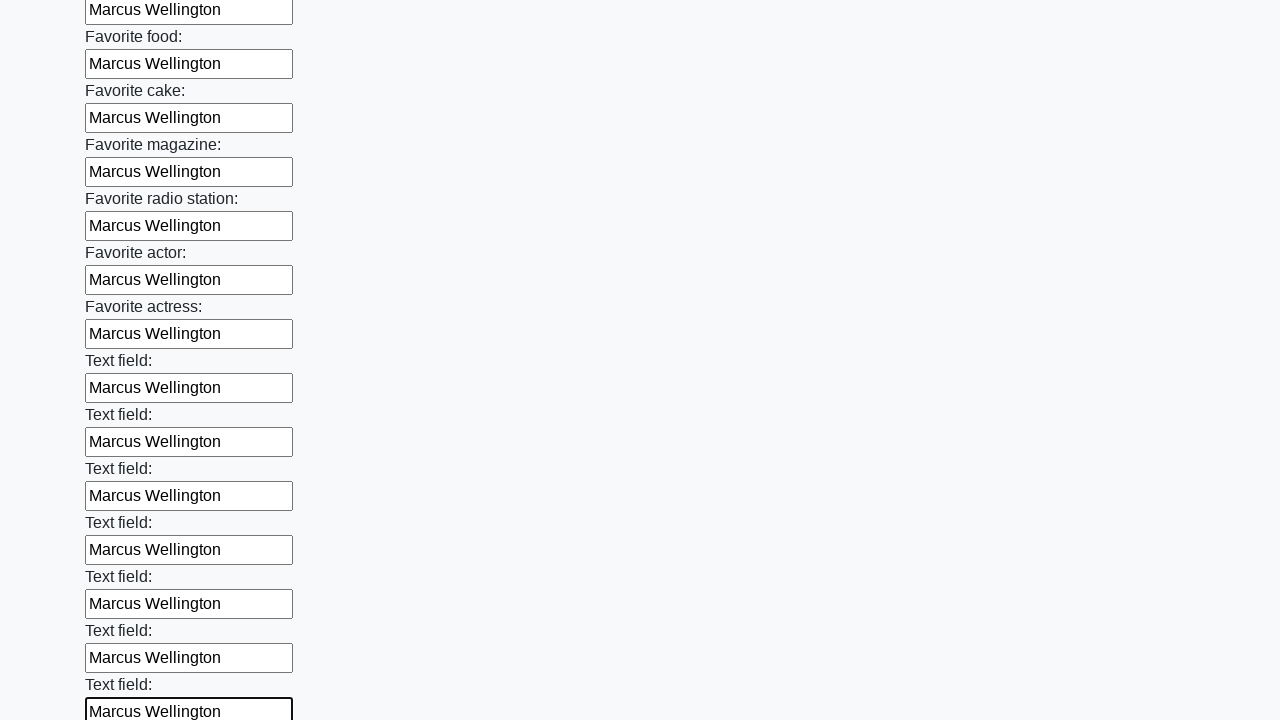

Filled input field with 'Marcus Wellington' on input >> nth=33
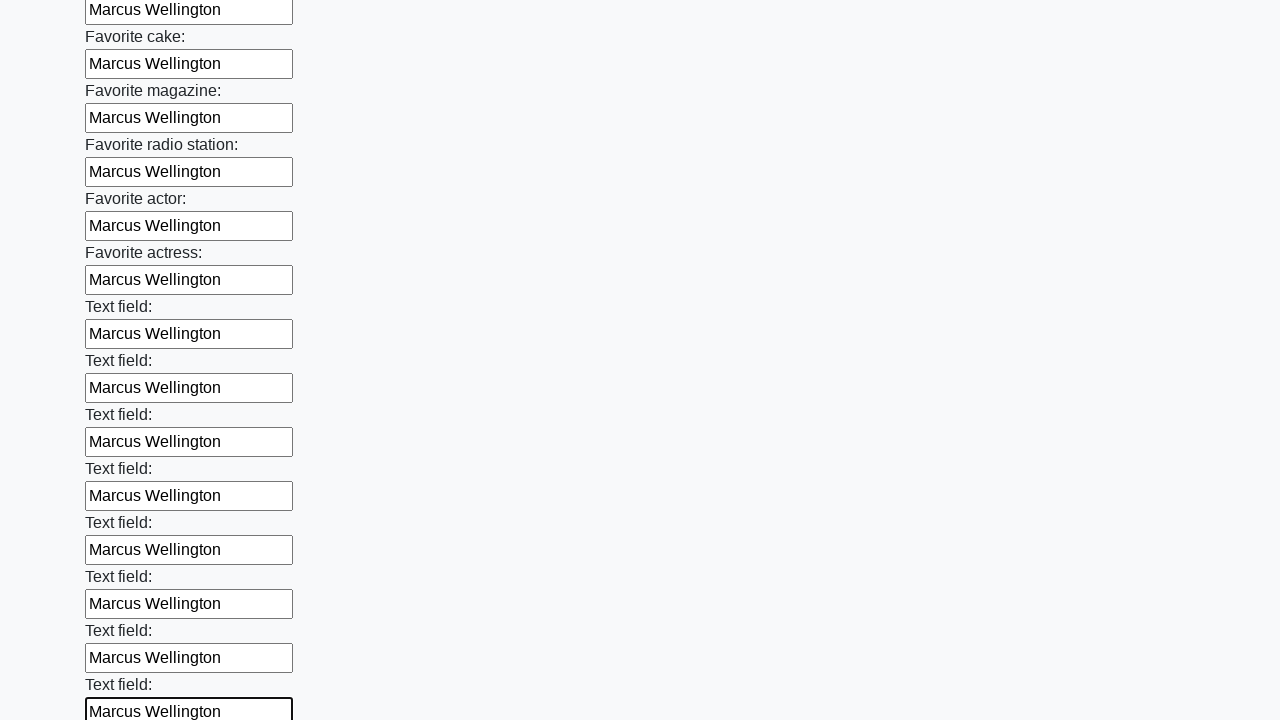

Filled input field with 'Marcus Wellington' on input >> nth=34
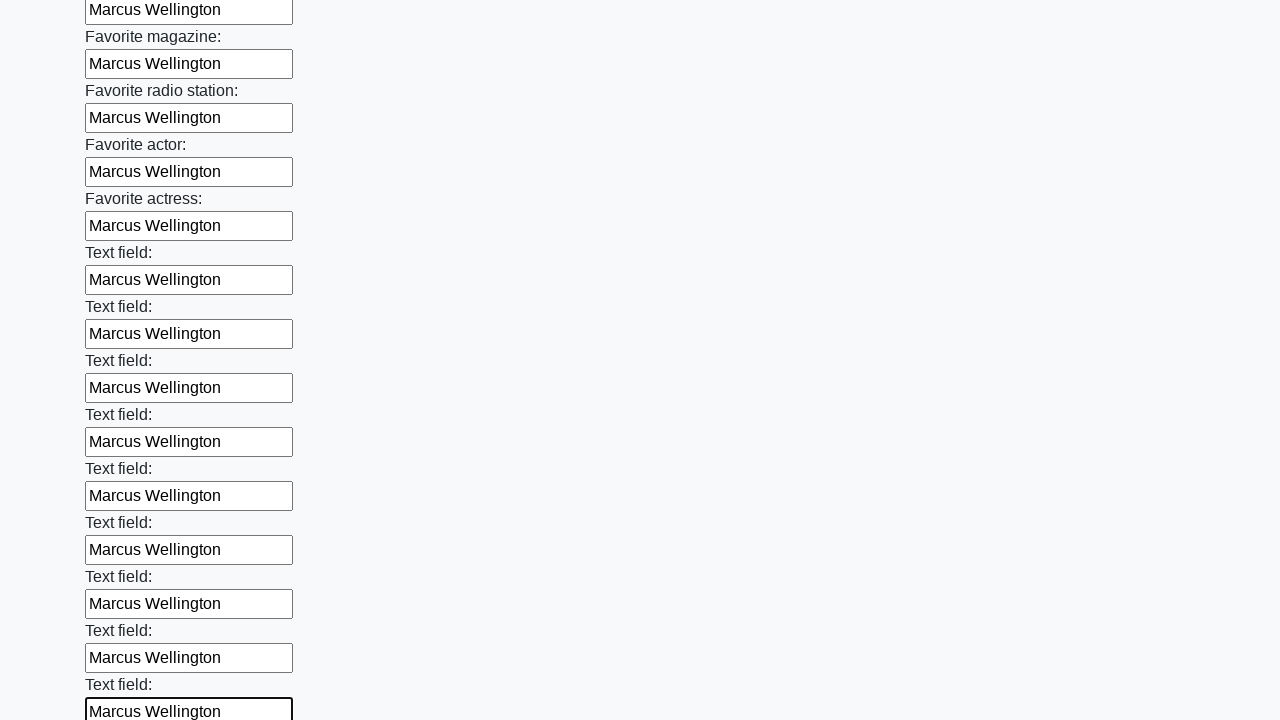

Filled input field with 'Marcus Wellington' on input >> nth=35
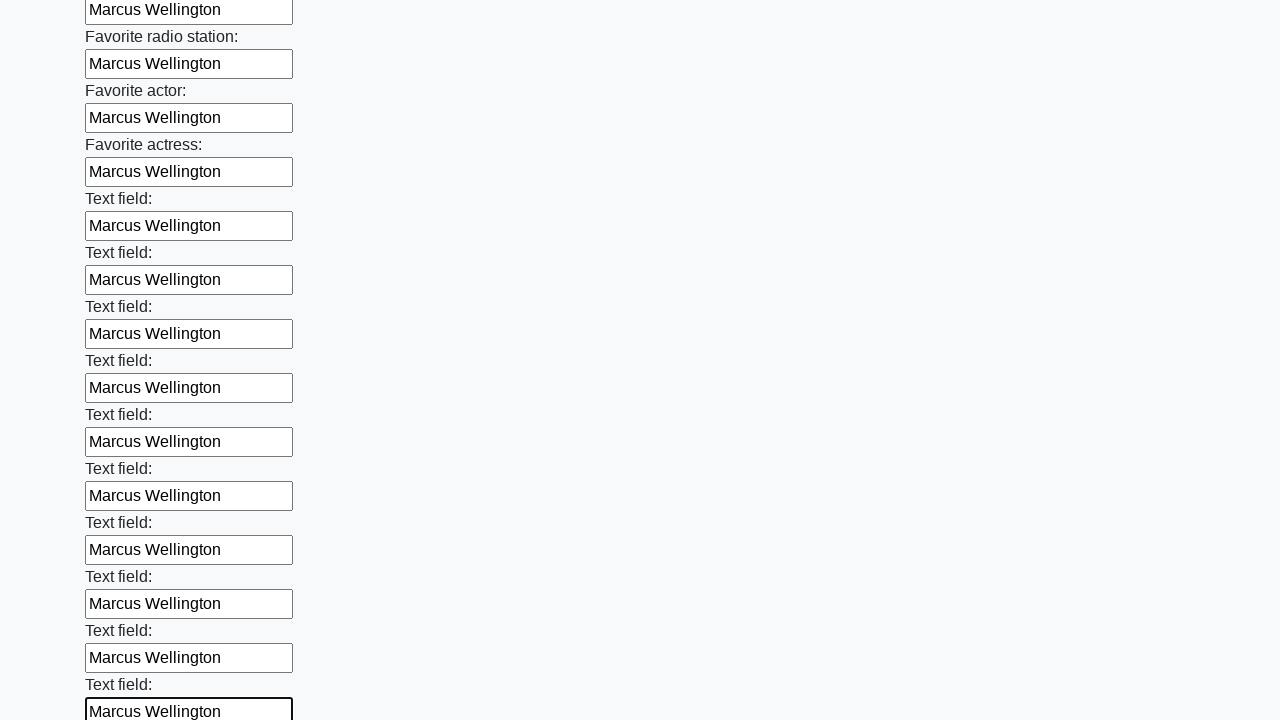

Filled input field with 'Marcus Wellington' on input >> nth=36
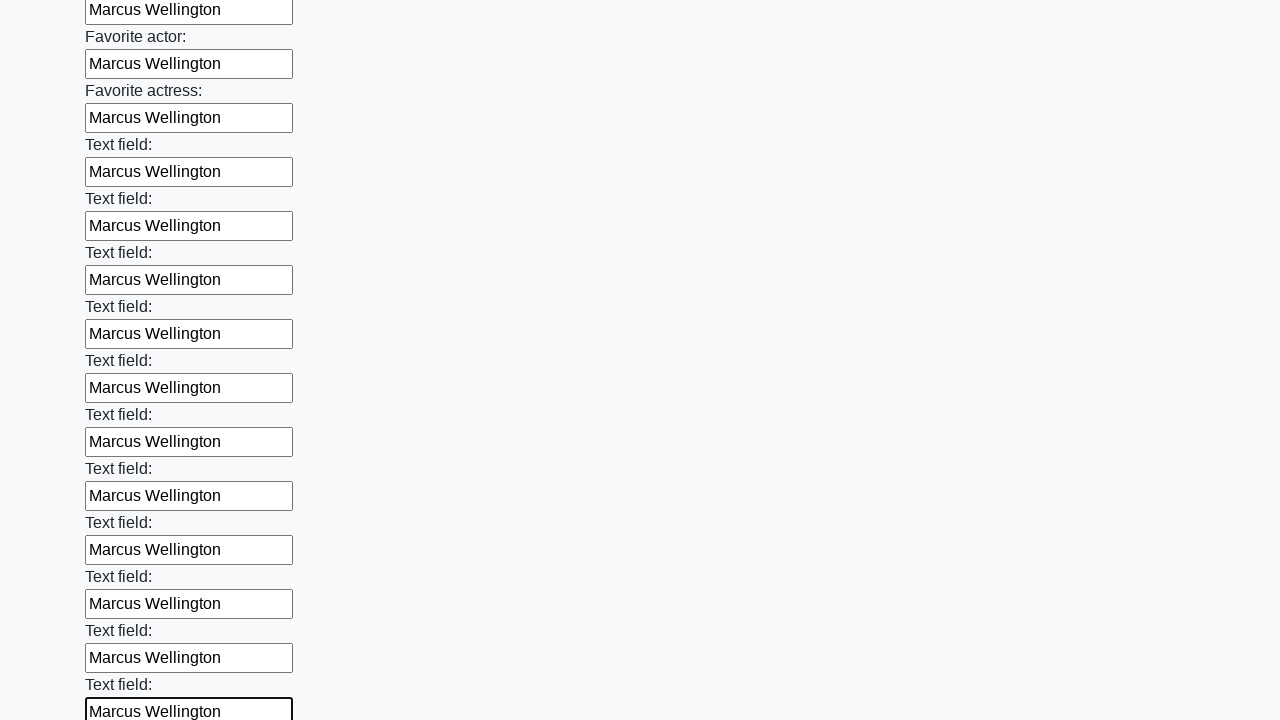

Filled input field with 'Marcus Wellington' on input >> nth=37
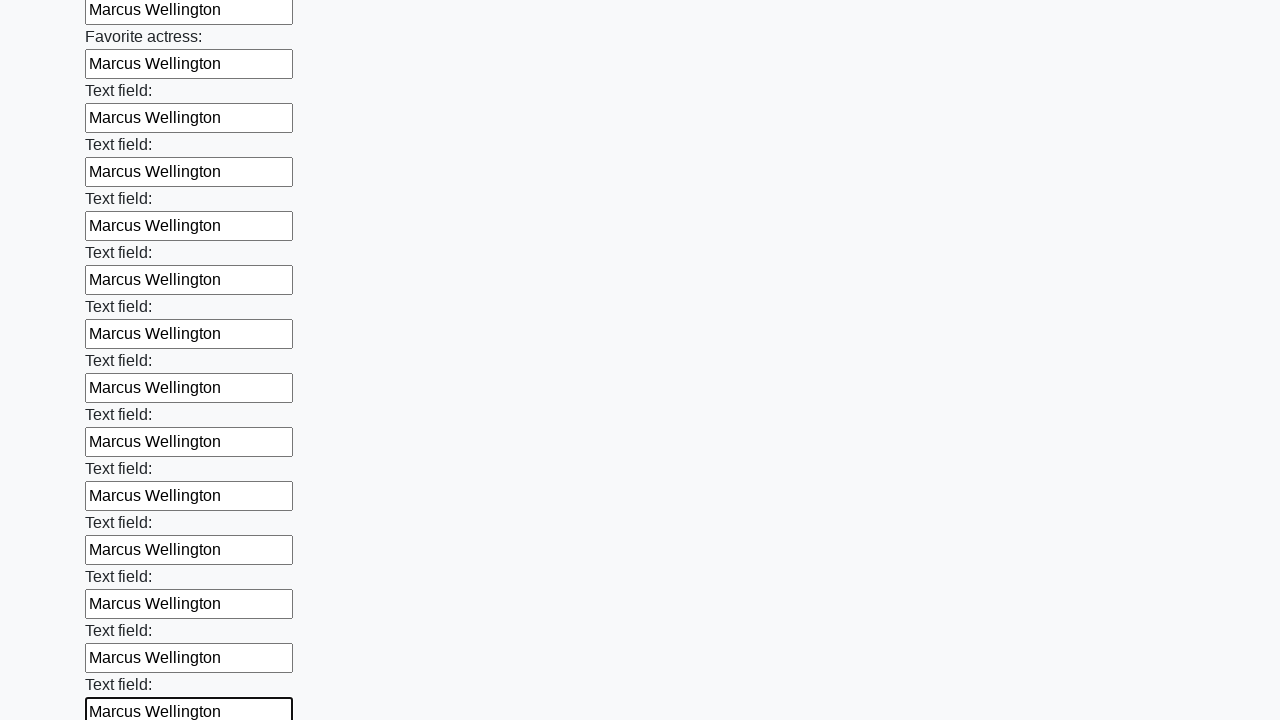

Filled input field with 'Marcus Wellington' on input >> nth=38
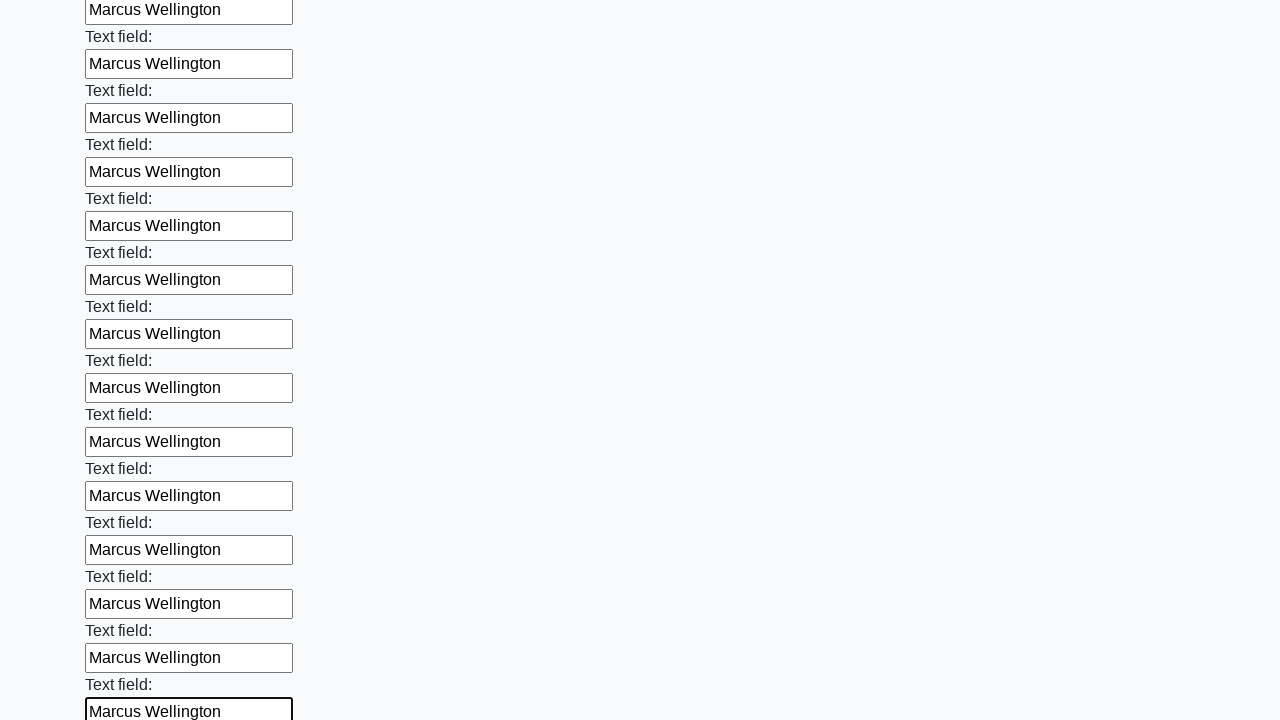

Filled input field with 'Marcus Wellington' on input >> nth=39
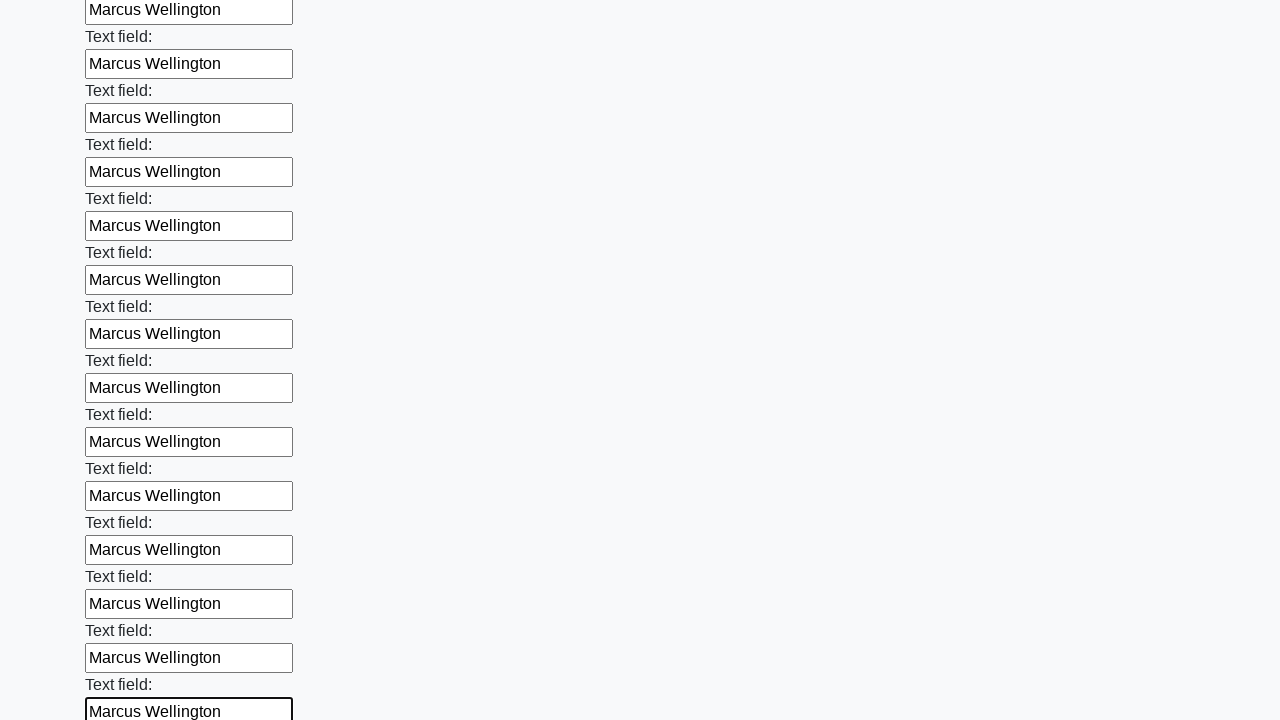

Filled input field with 'Marcus Wellington' on input >> nth=40
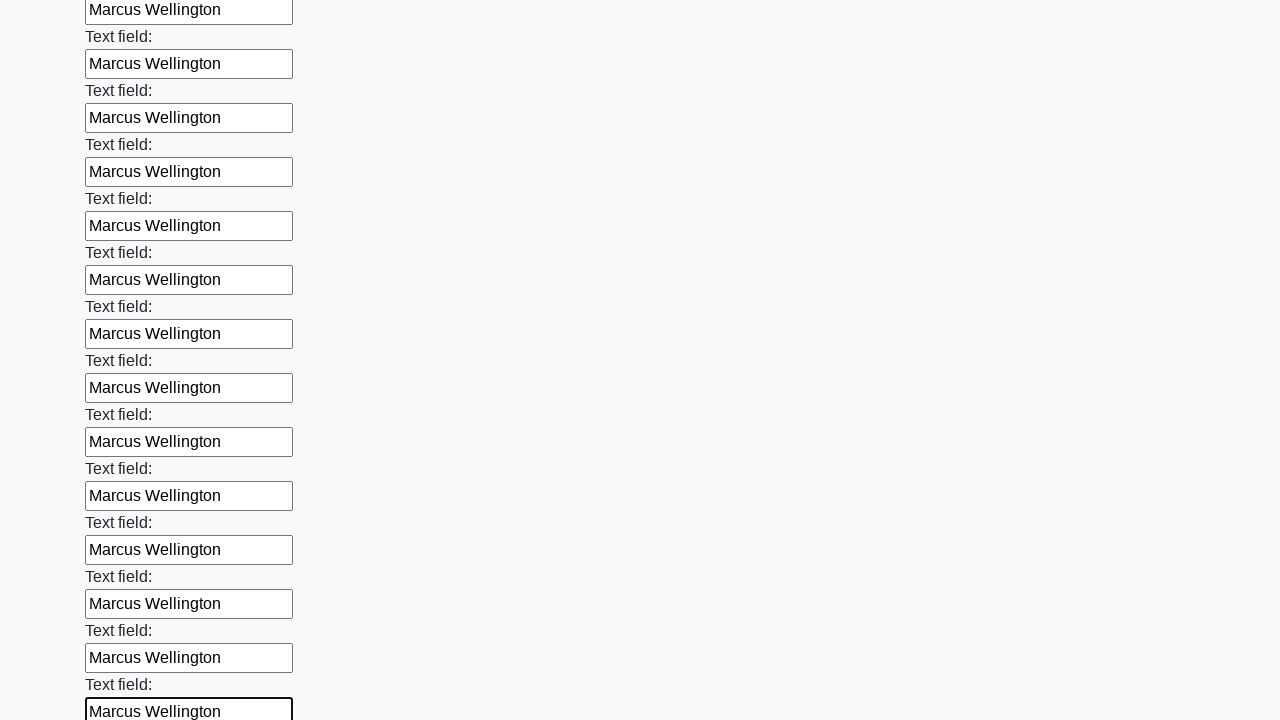

Filled input field with 'Marcus Wellington' on input >> nth=41
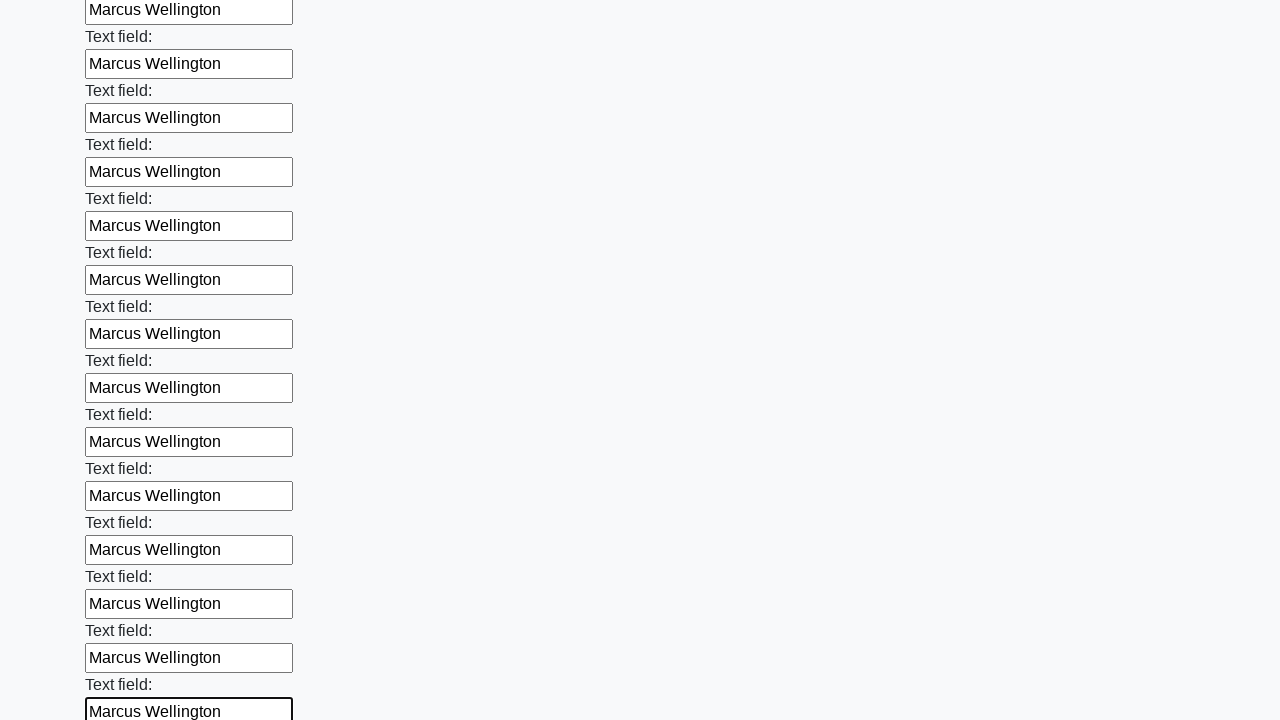

Filled input field with 'Marcus Wellington' on input >> nth=42
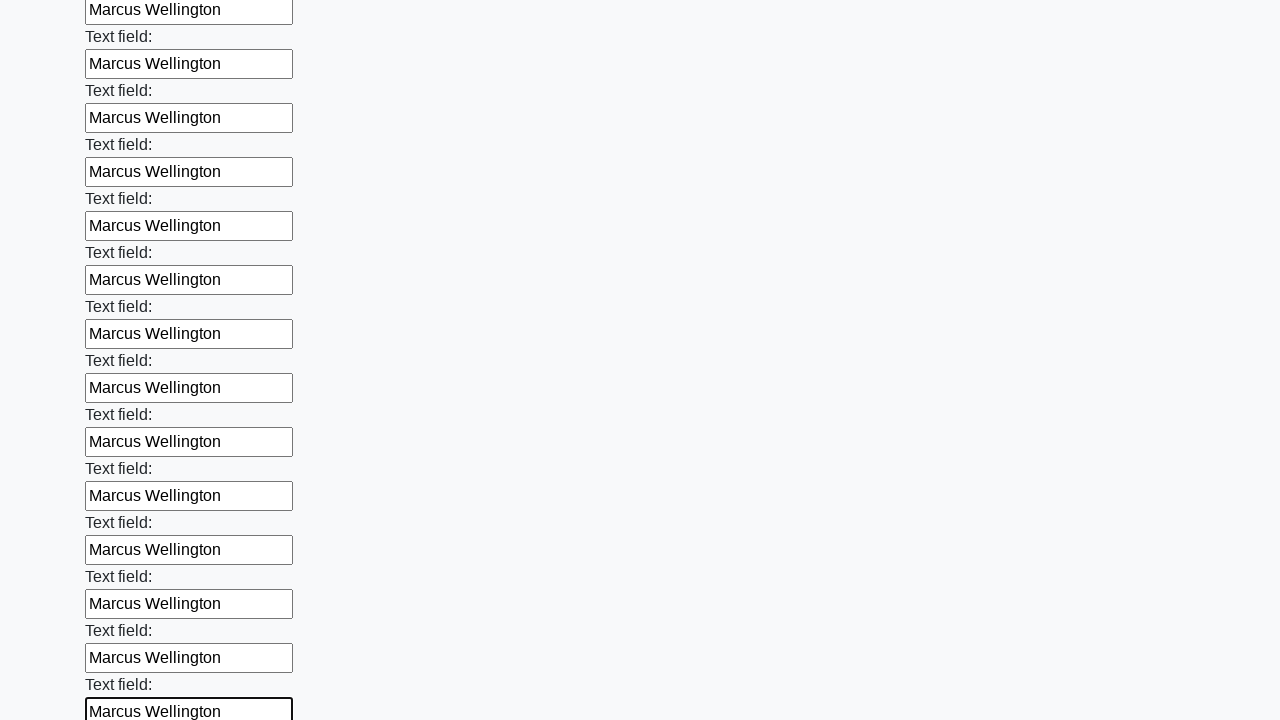

Filled input field with 'Marcus Wellington' on input >> nth=43
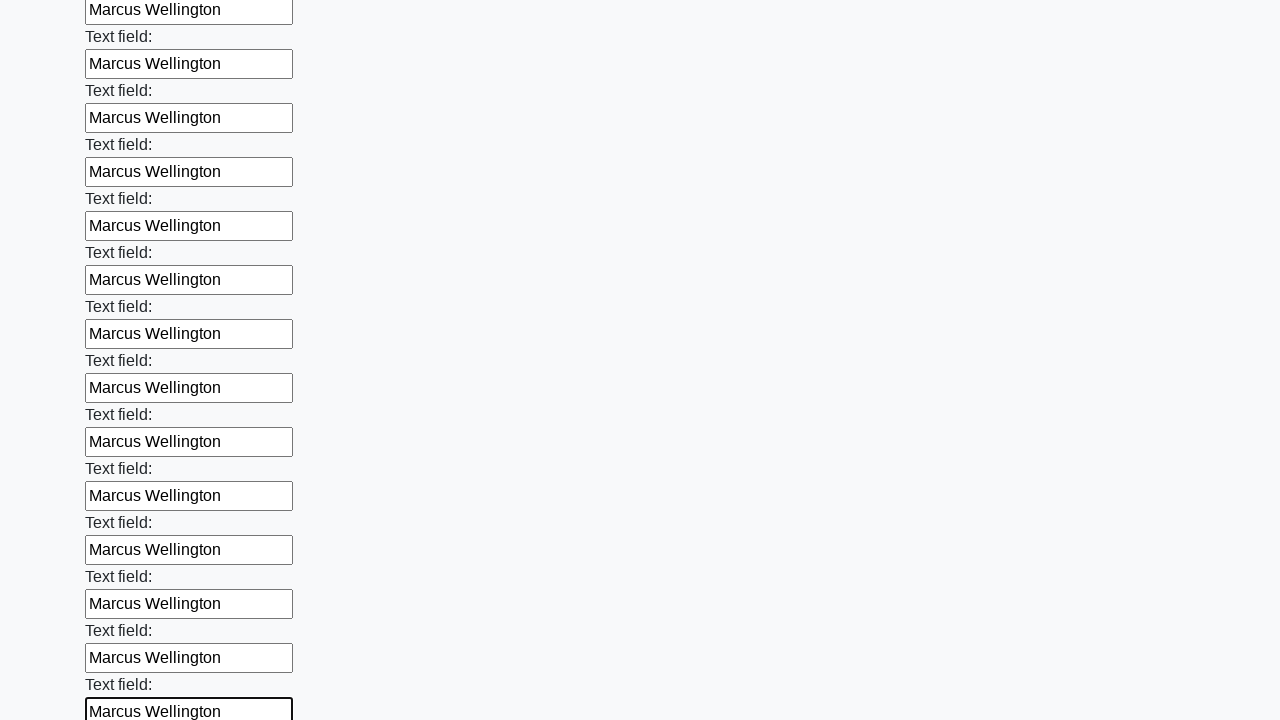

Filled input field with 'Marcus Wellington' on input >> nth=44
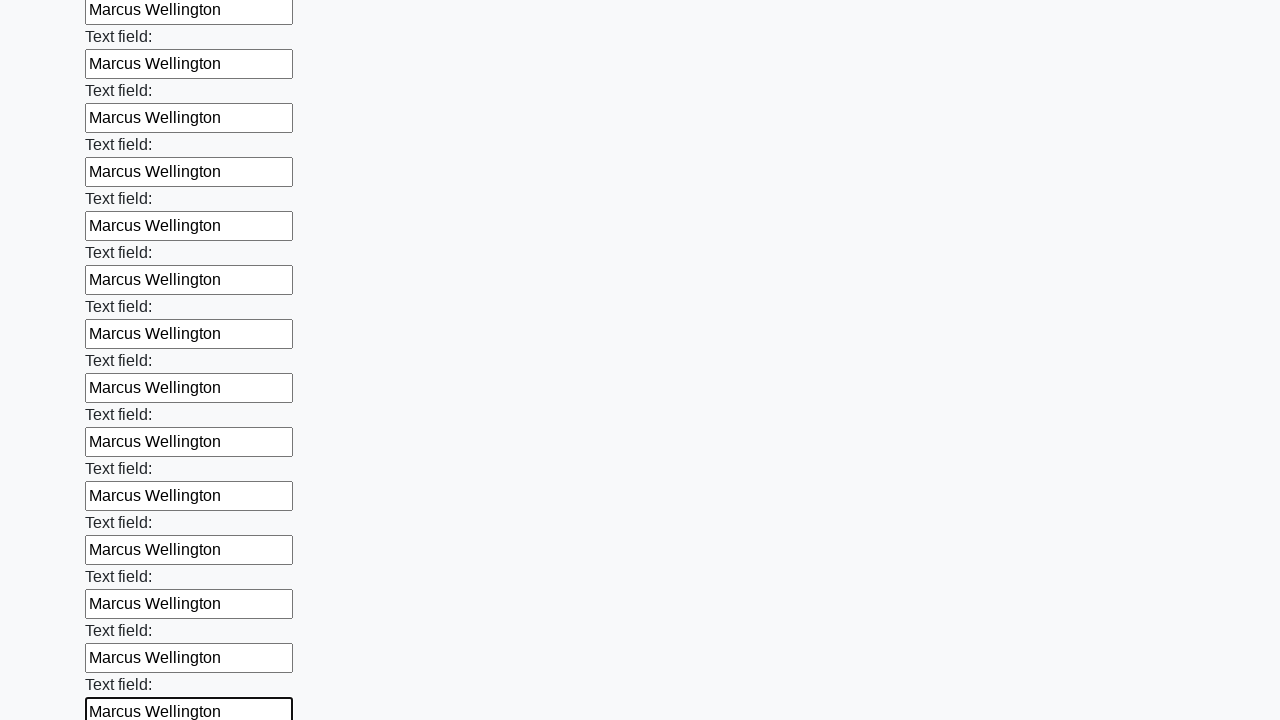

Filled input field with 'Marcus Wellington' on input >> nth=45
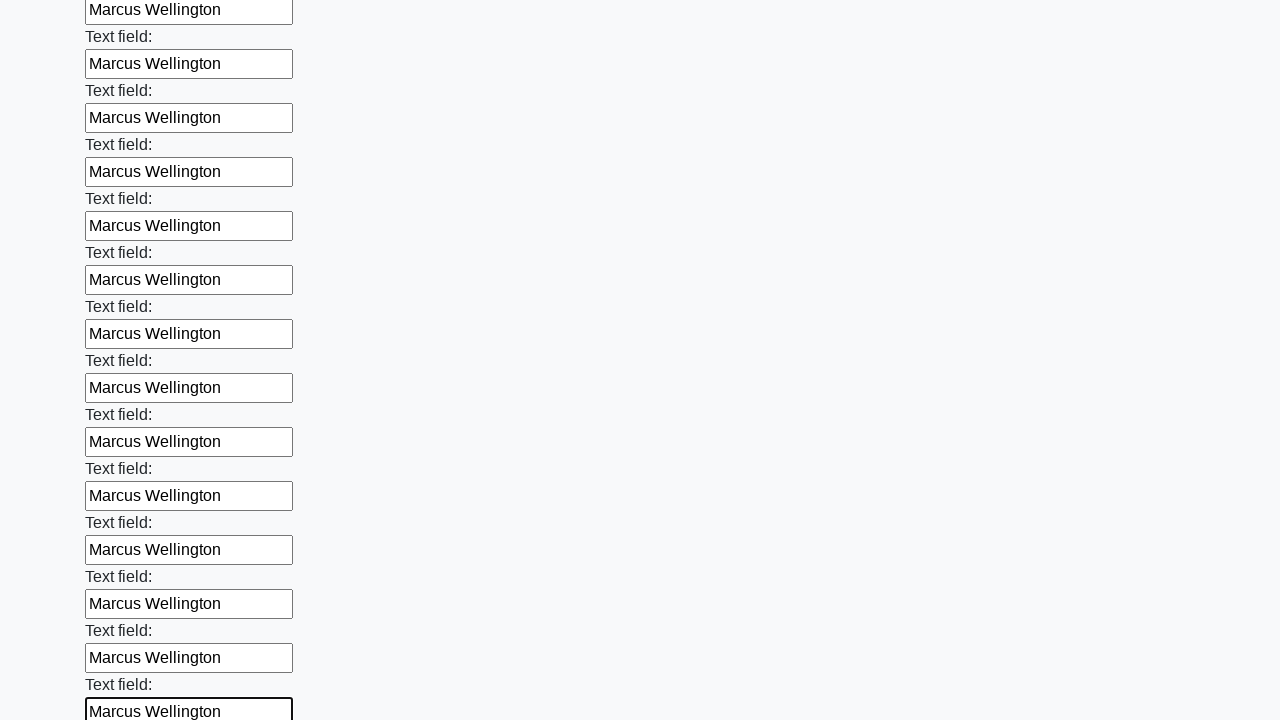

Filled input field with 'Marcus Wellington' on input >> nth=46
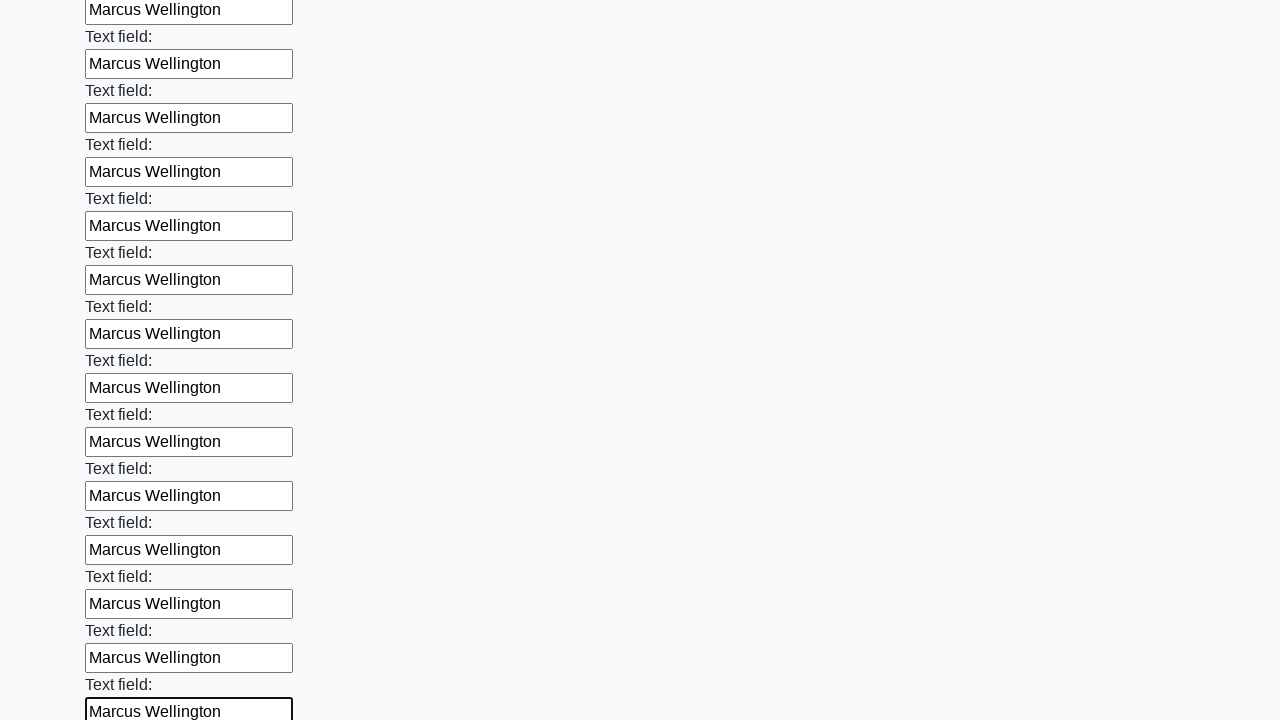

Filled input field with 'Marcus Wellington' on input >> nth=47
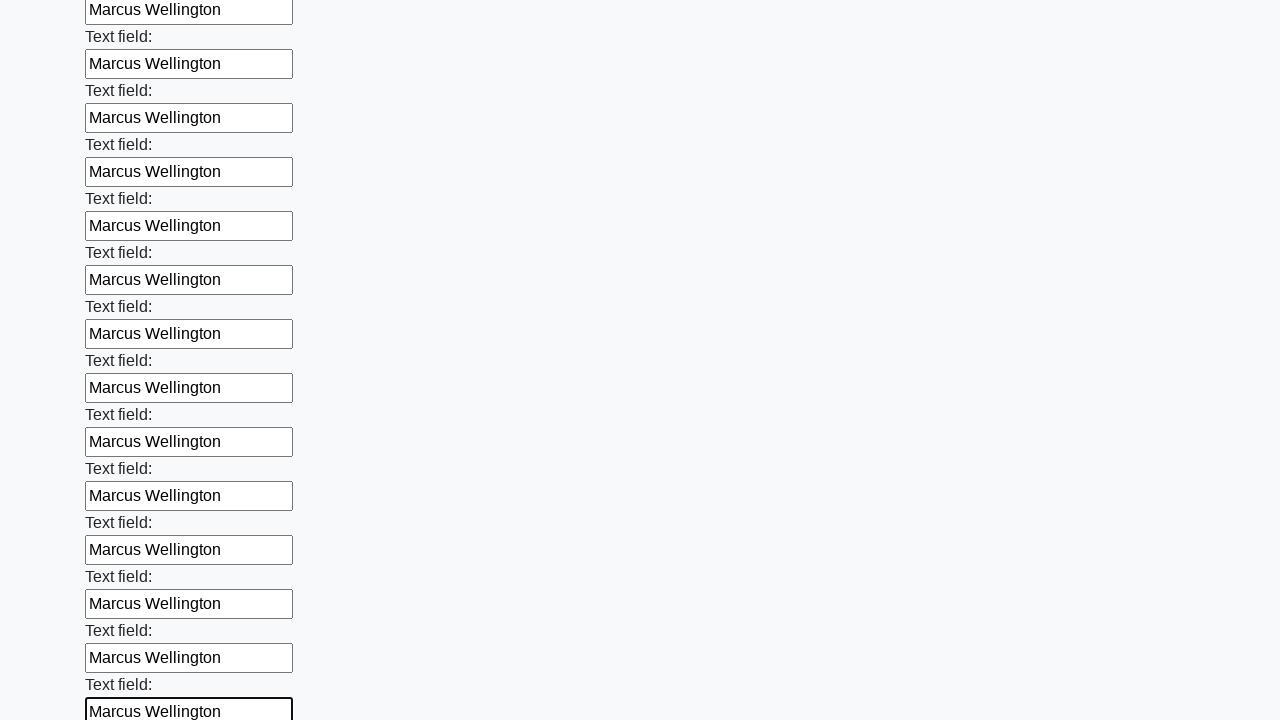

Filled input field with 'Marcus Wellington' on input >> nth=48
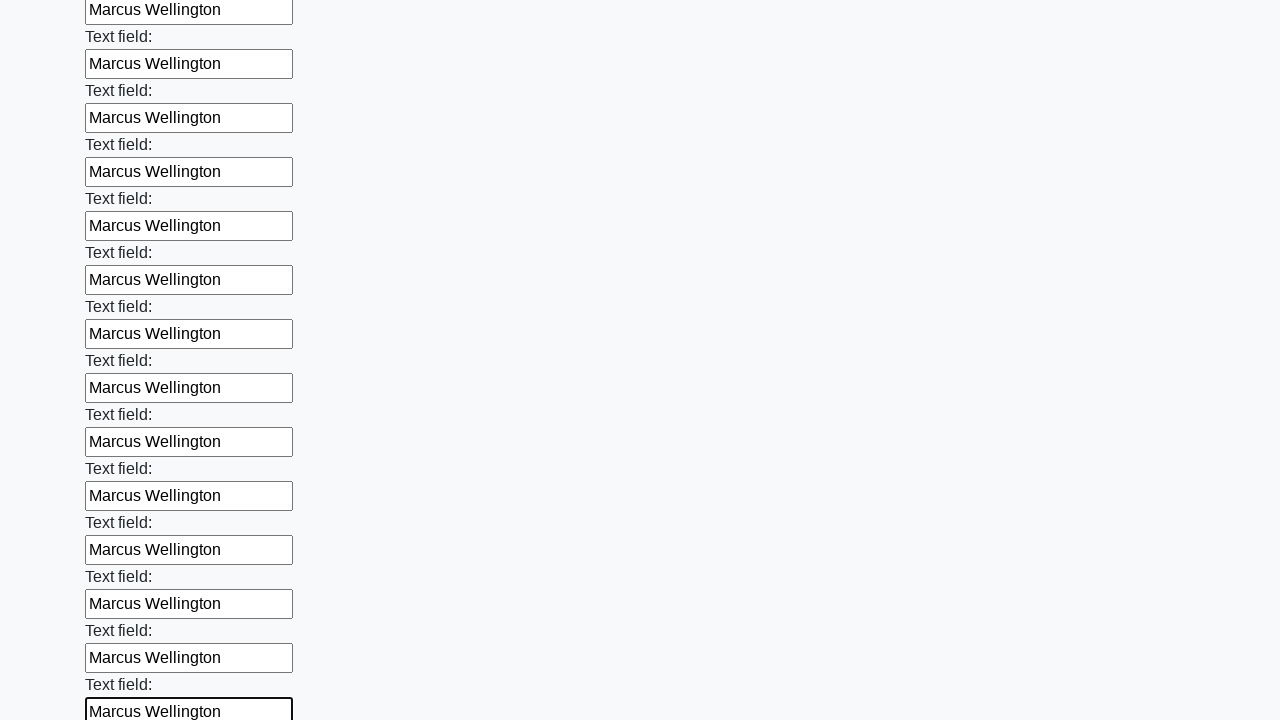

Filled input field with 'Marcus Wellington' on input >> nth=49
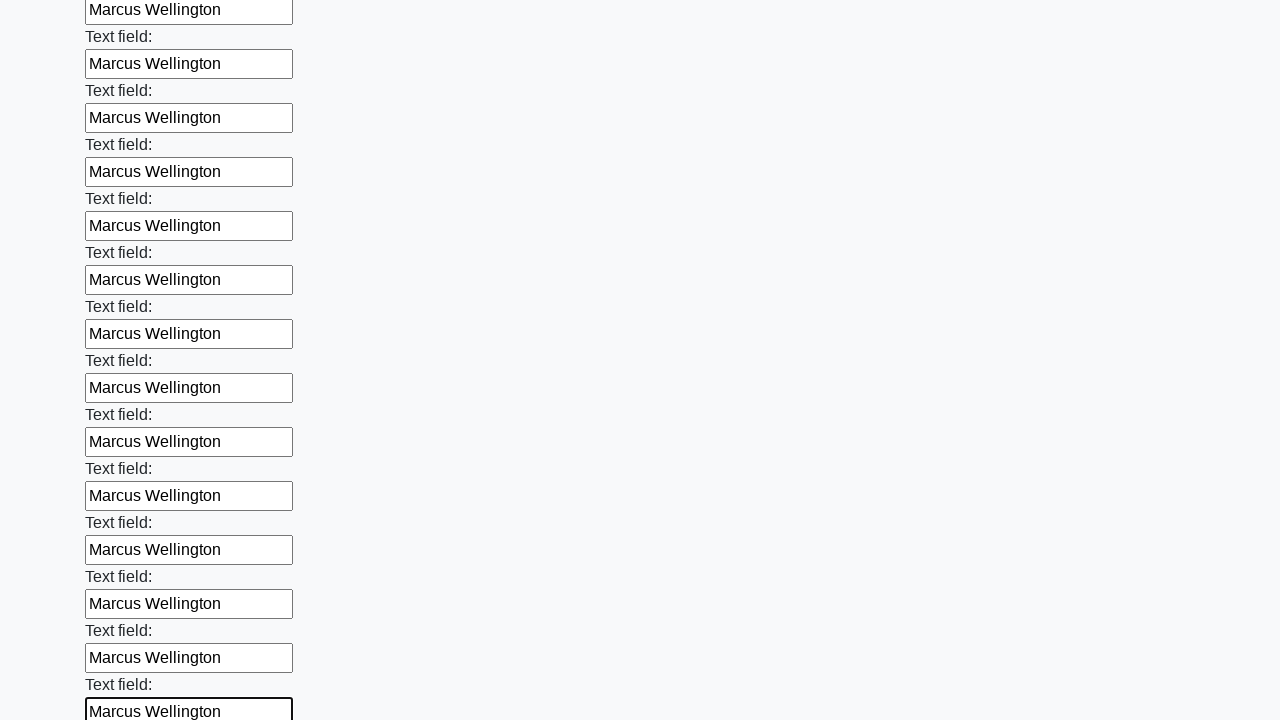

Filled input field with 'Marcus Wellington' on input >> nth=50
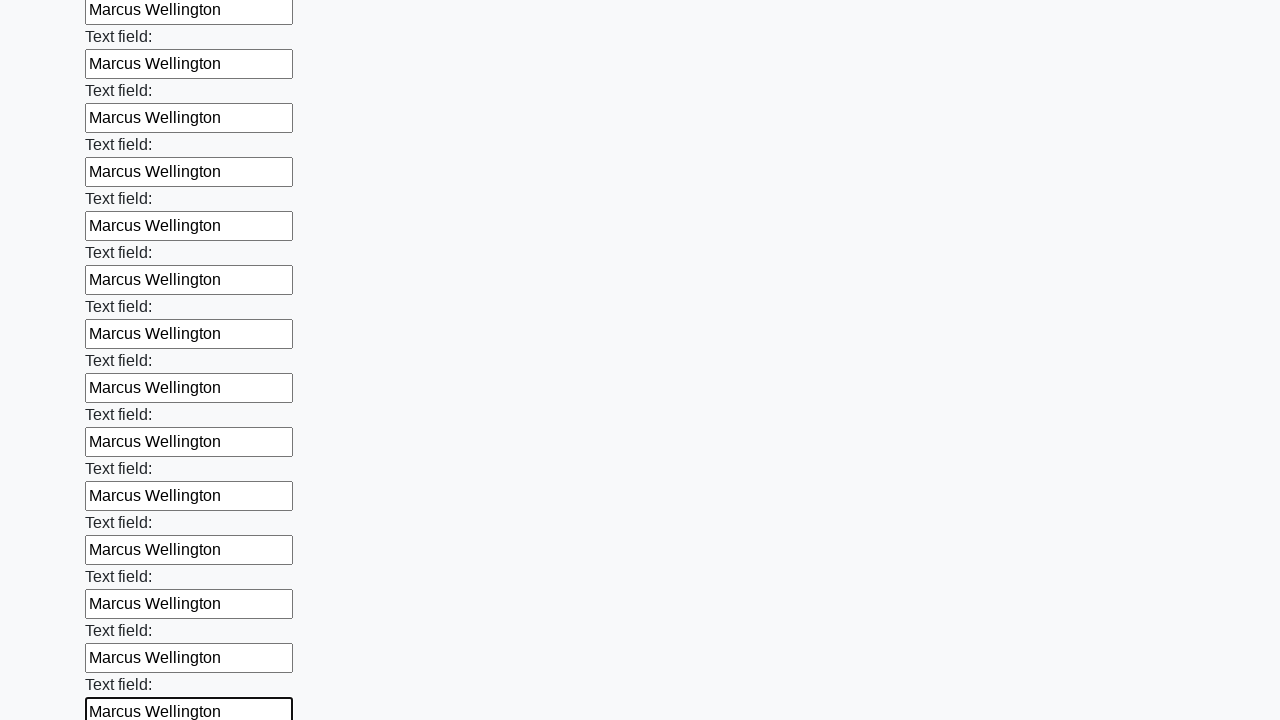

Filled input field with 'Marcus Wellington' on input >> nth=51
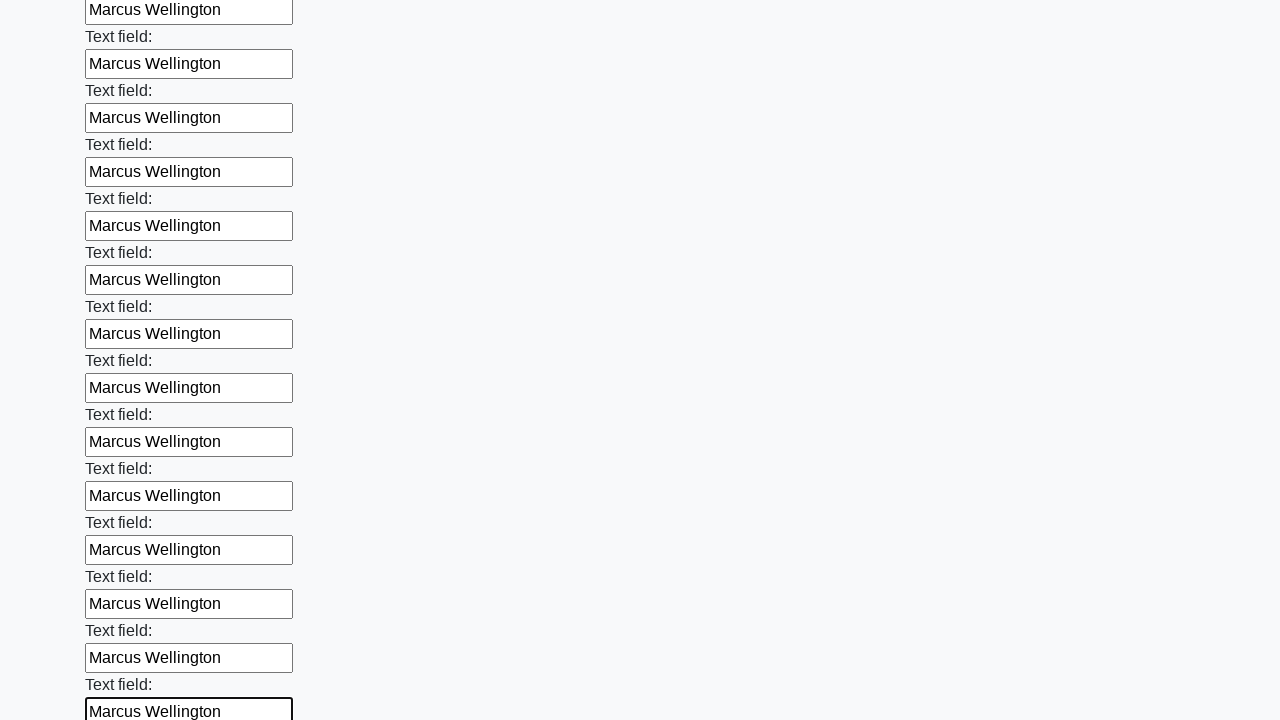

Filled input field with 'Marcus Wellington' on input >> nth=52
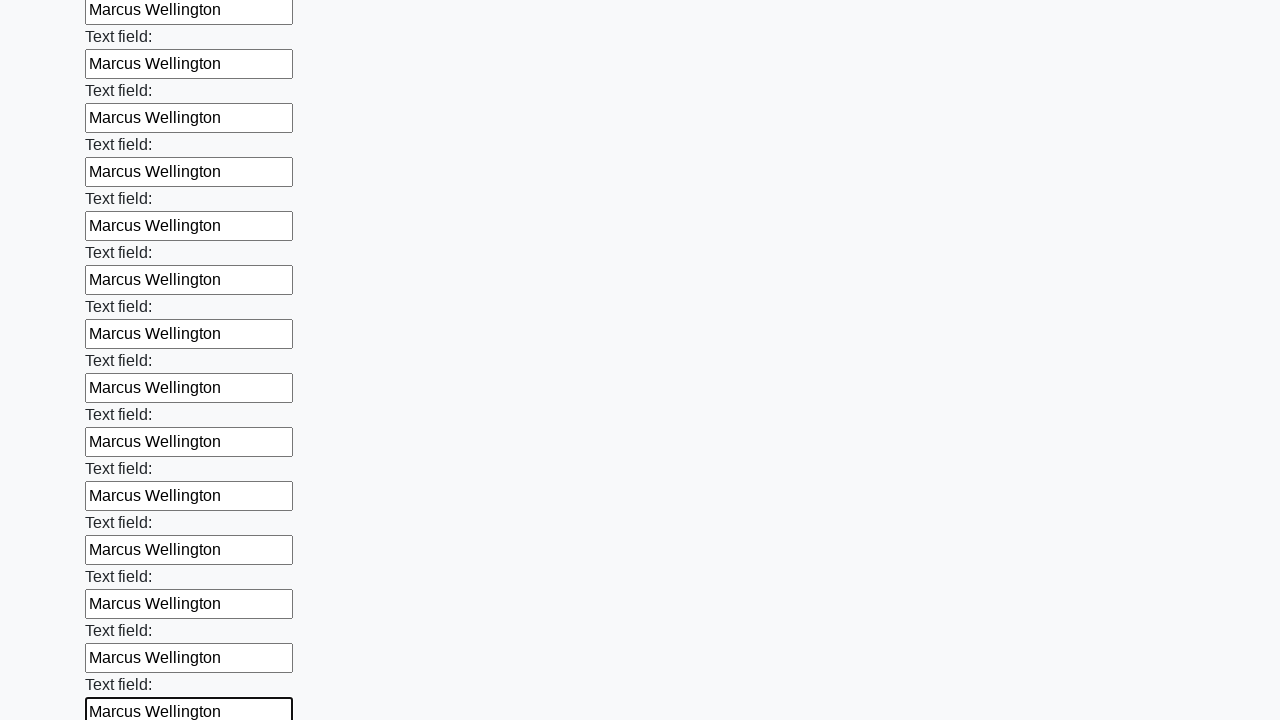

Filled input field with 'Marcus Wellington' on input >> nth=53
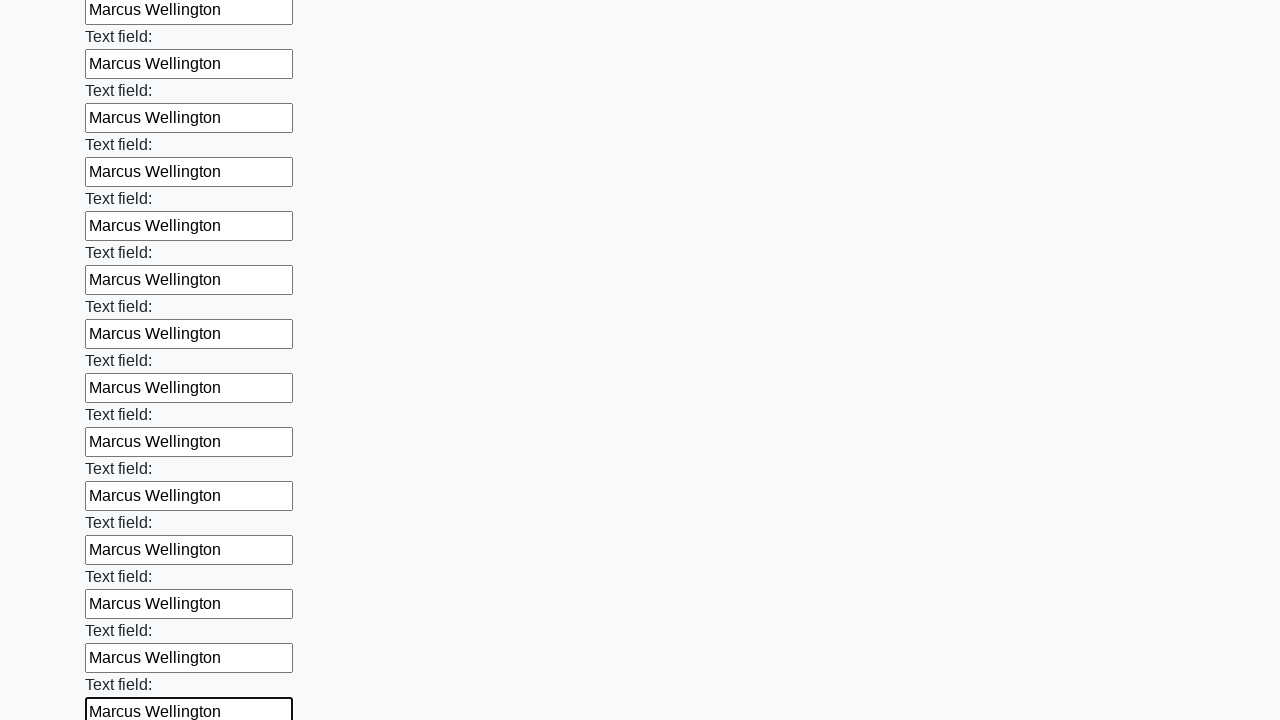

Filled input field with 'Marcus Wellington' on input >> nth=54
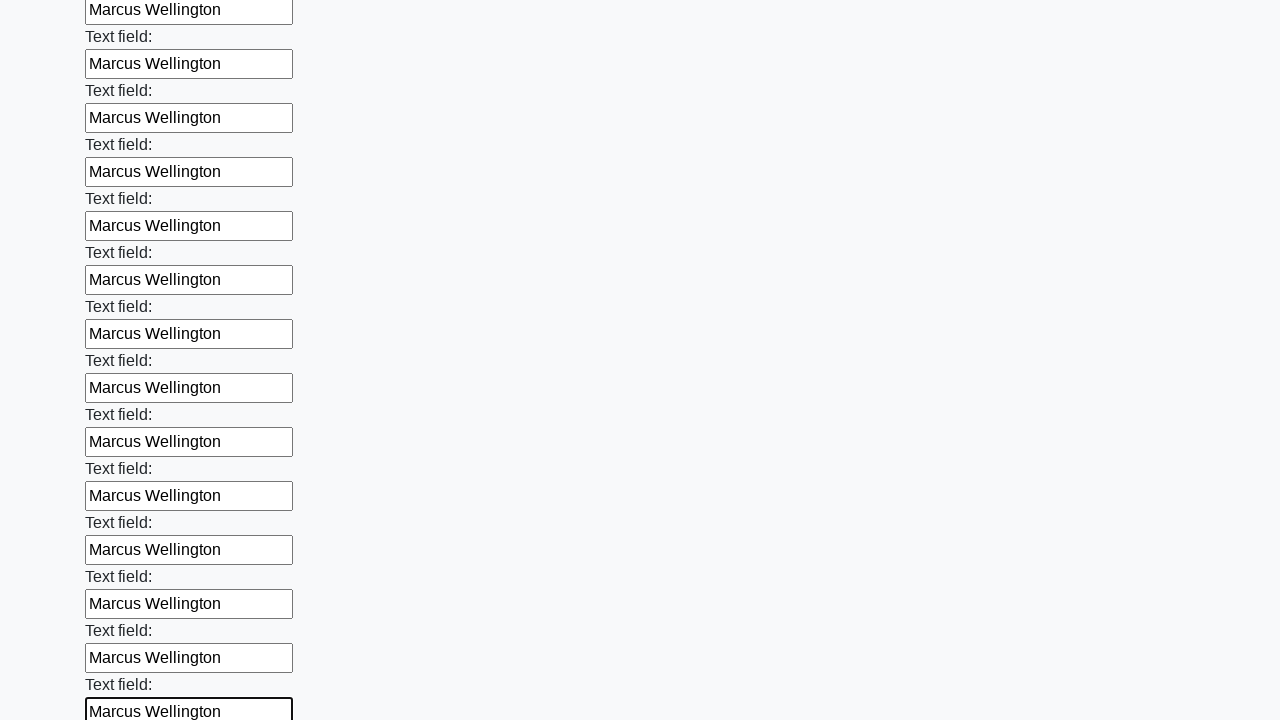

Filled input field with 'Marcus Wellington' on input >> nth=55
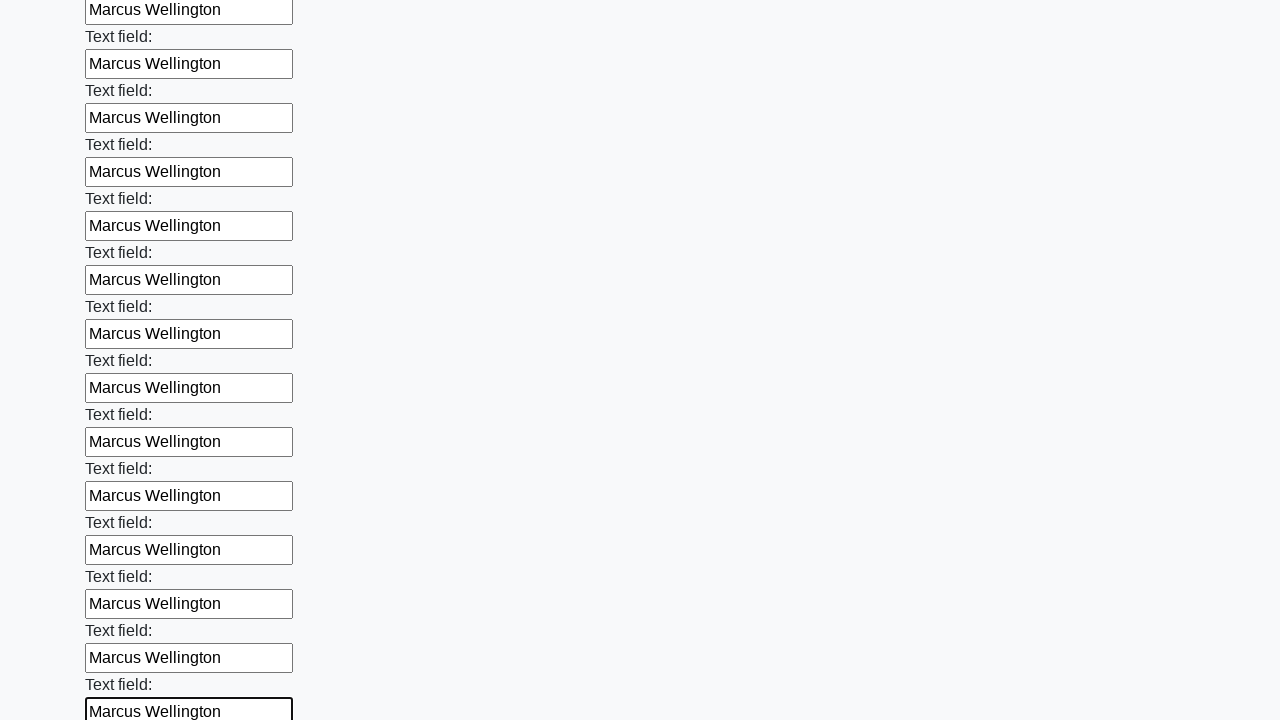

Filled input field with 'Marcus Wellington' on input >> nth=56
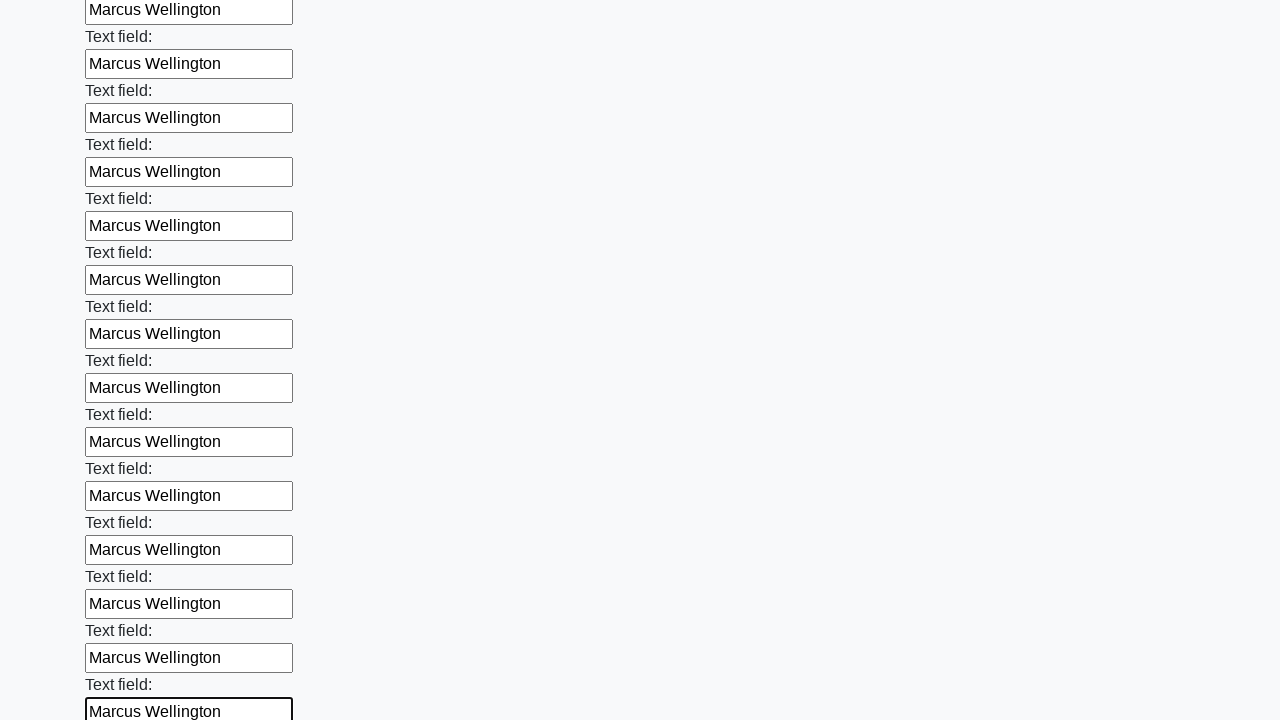

Filled input field with 'Marcus Wellington' on input >> nth=57
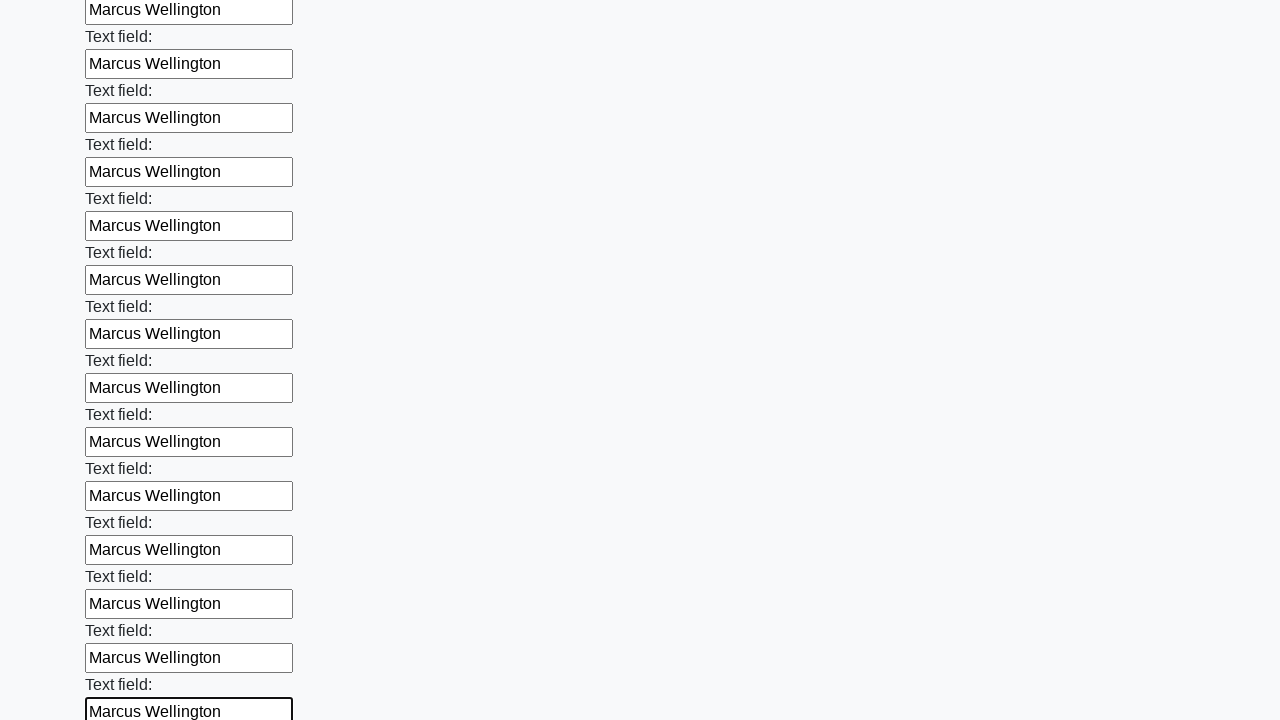

Filled input field with 'Marcus Wellington' on input >> nth=58
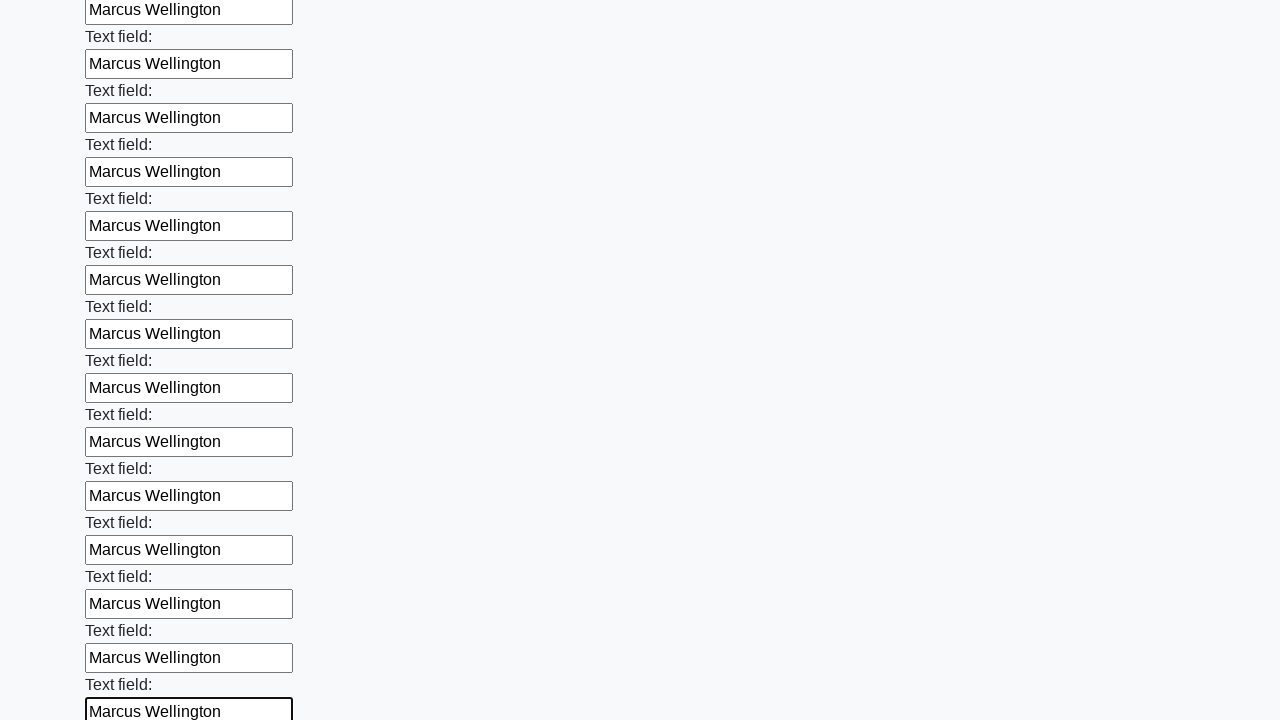

Filled input field with 'Marcus Wellington' on input >> nth=59
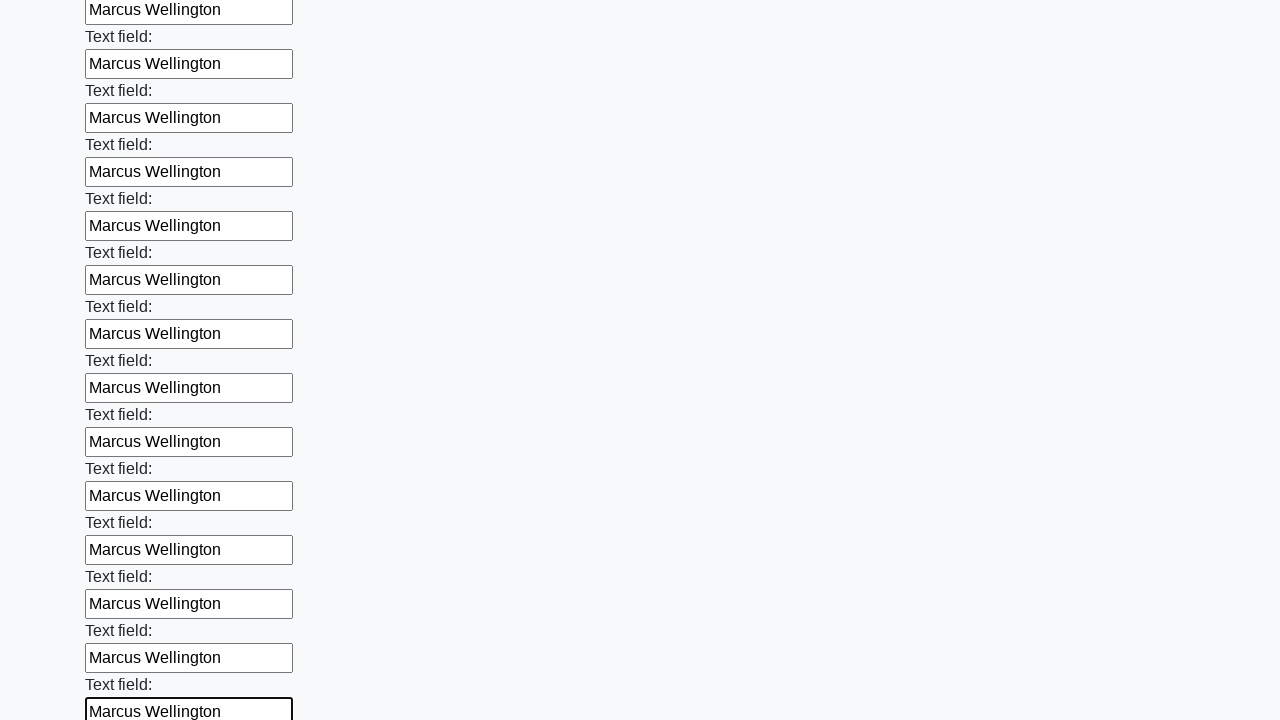

Filled input field with 'Marcus Wellington' on input >> nth=60
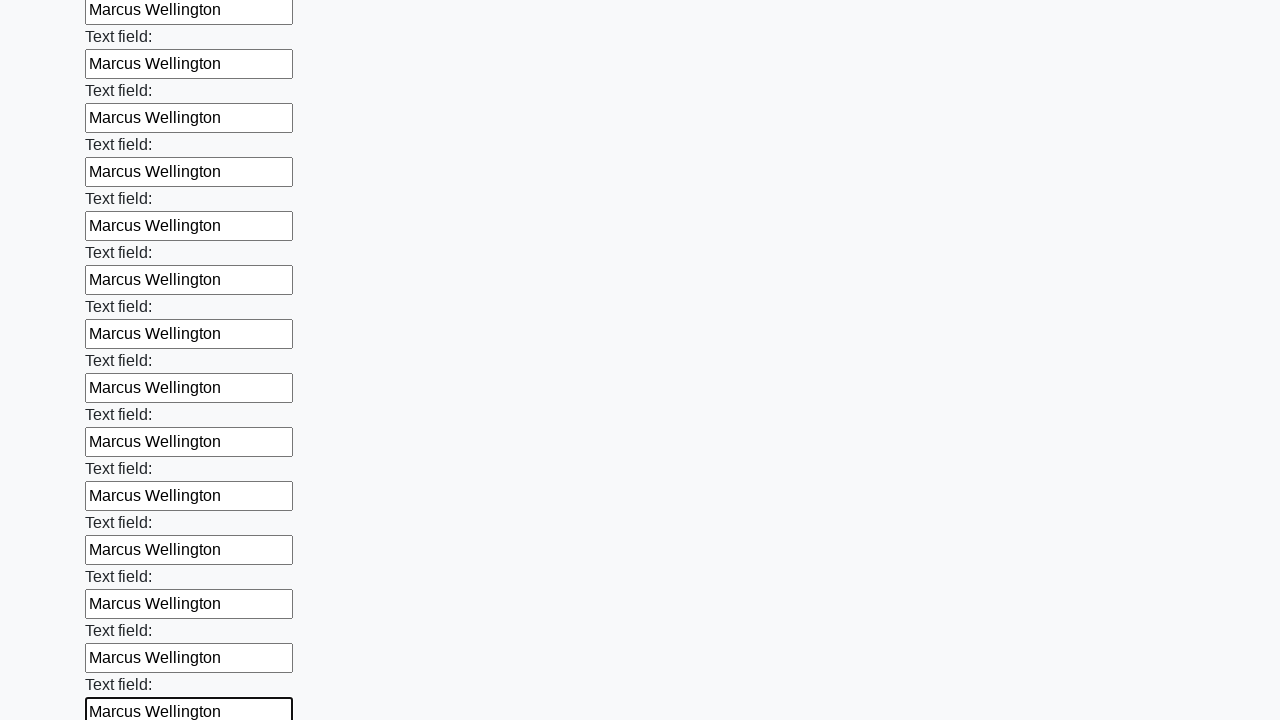

Filled input field with 'Marcus Wellington' on input >> nth=61
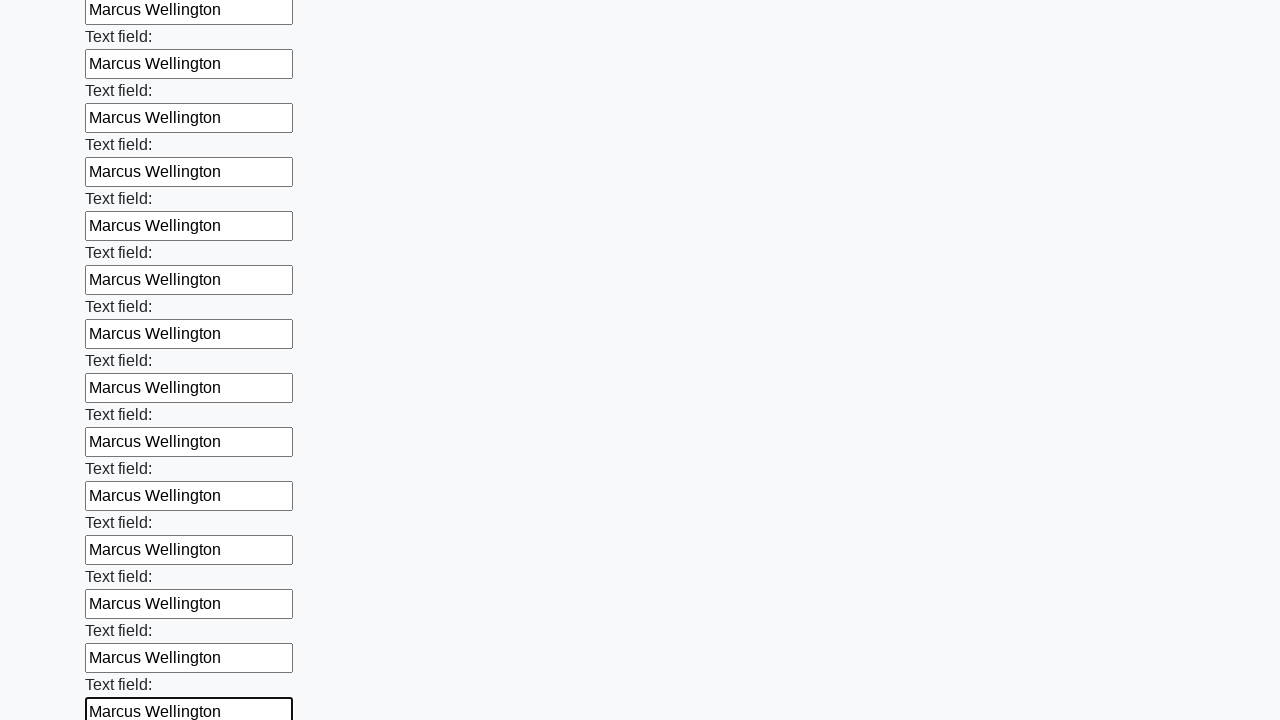

Filled input field with 'Marcus Wellington' on input >> nth=62
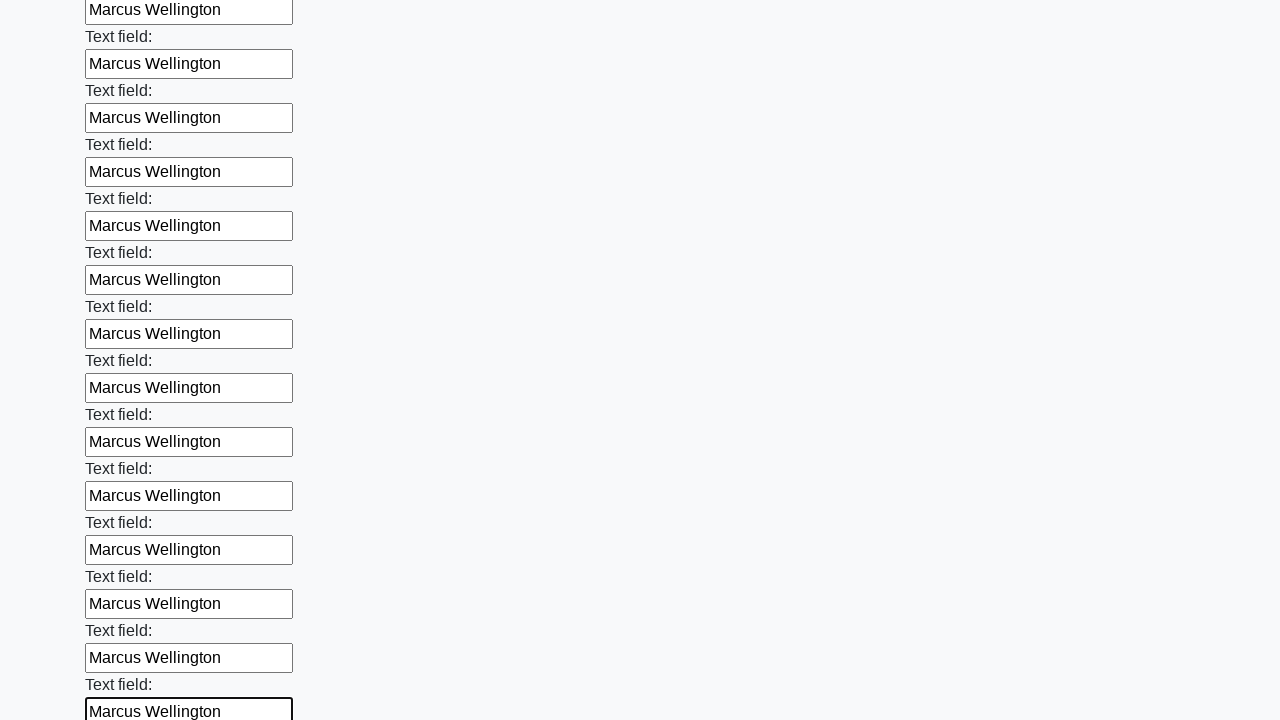

Filled input field with 'Marcus Wellington' on input >> nth=63
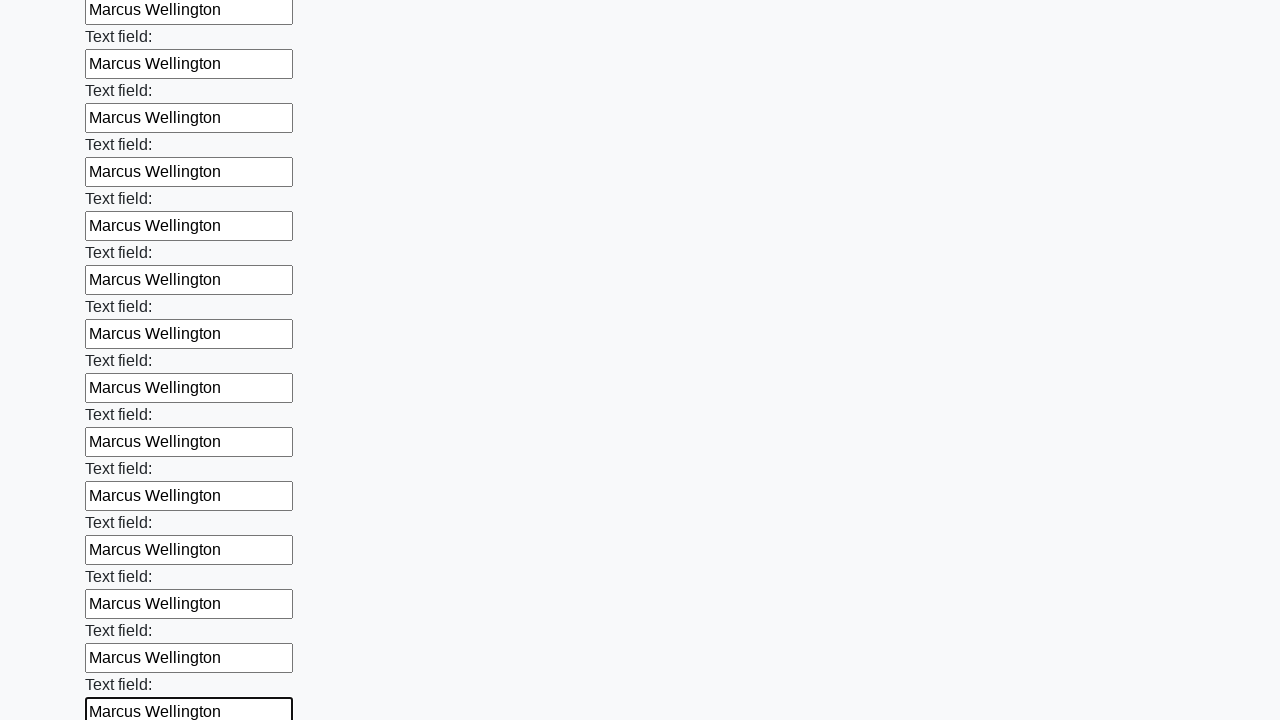

Filled input field with 'Marcus Wellington' on input >> nth=64
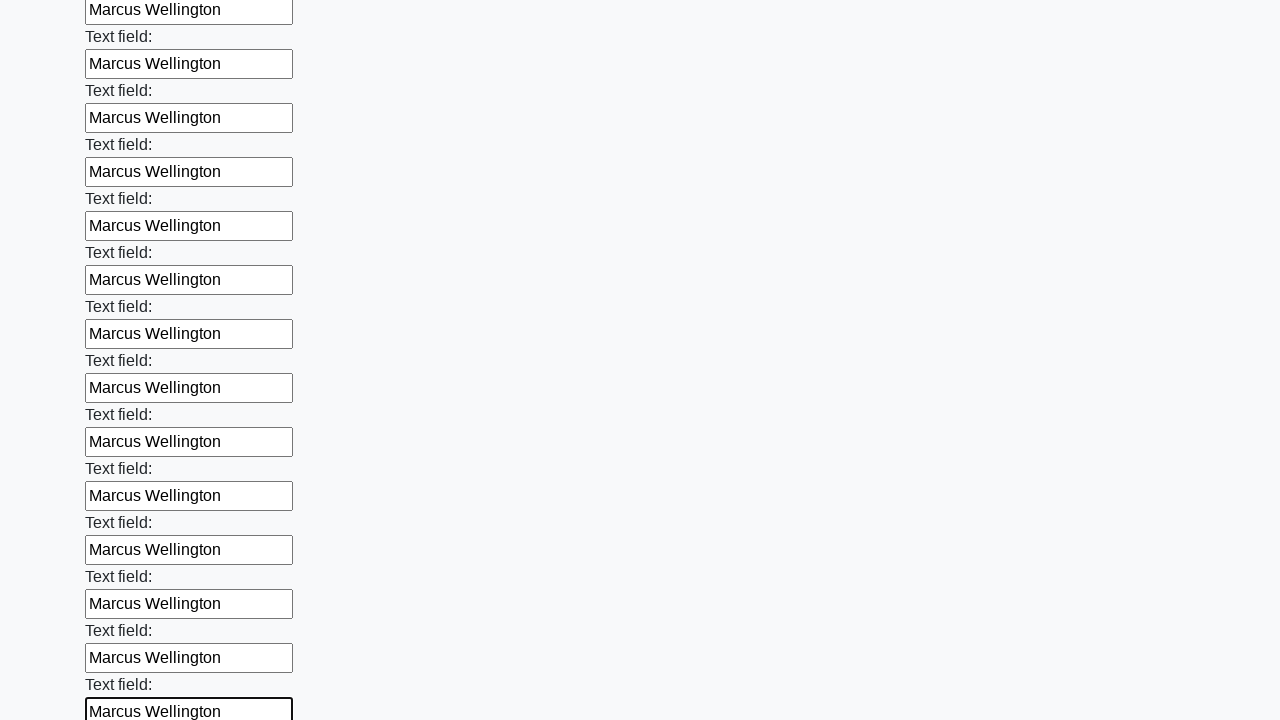

Filled input field with 'Marcus Wellington' on input >> nth=65
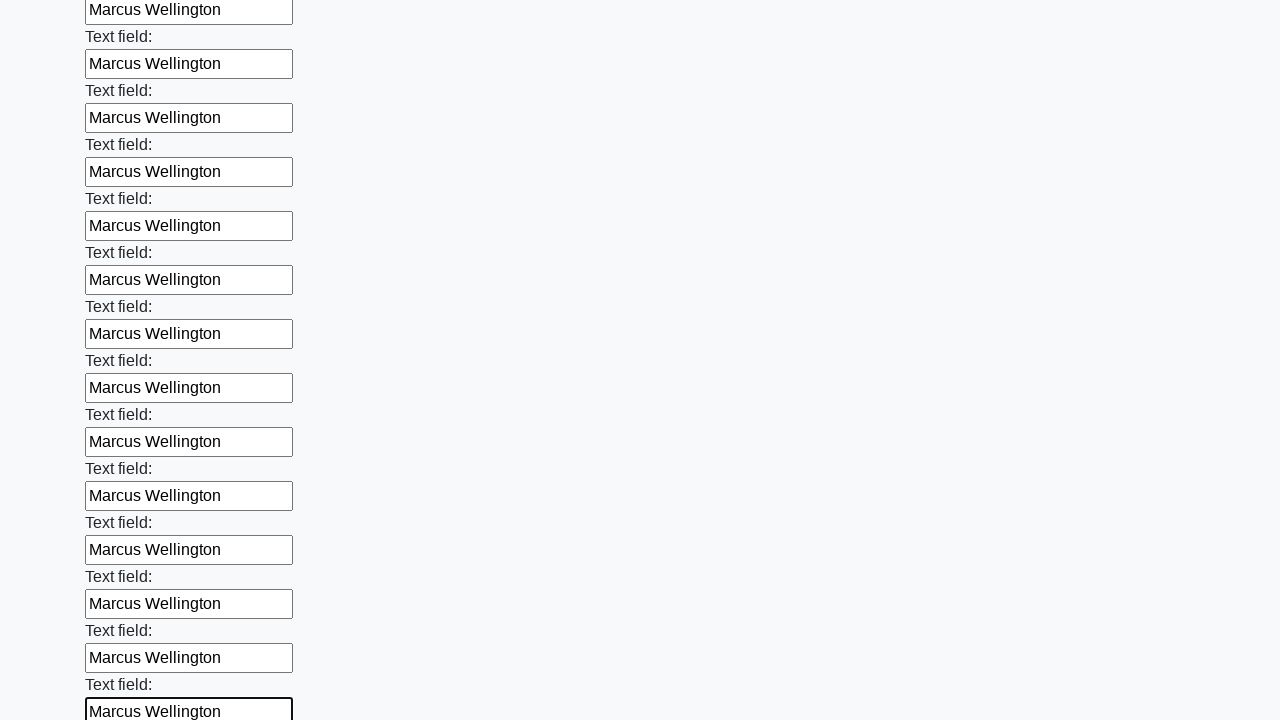

Filled input field with 'Marcus Wellington' on input >> nth=66
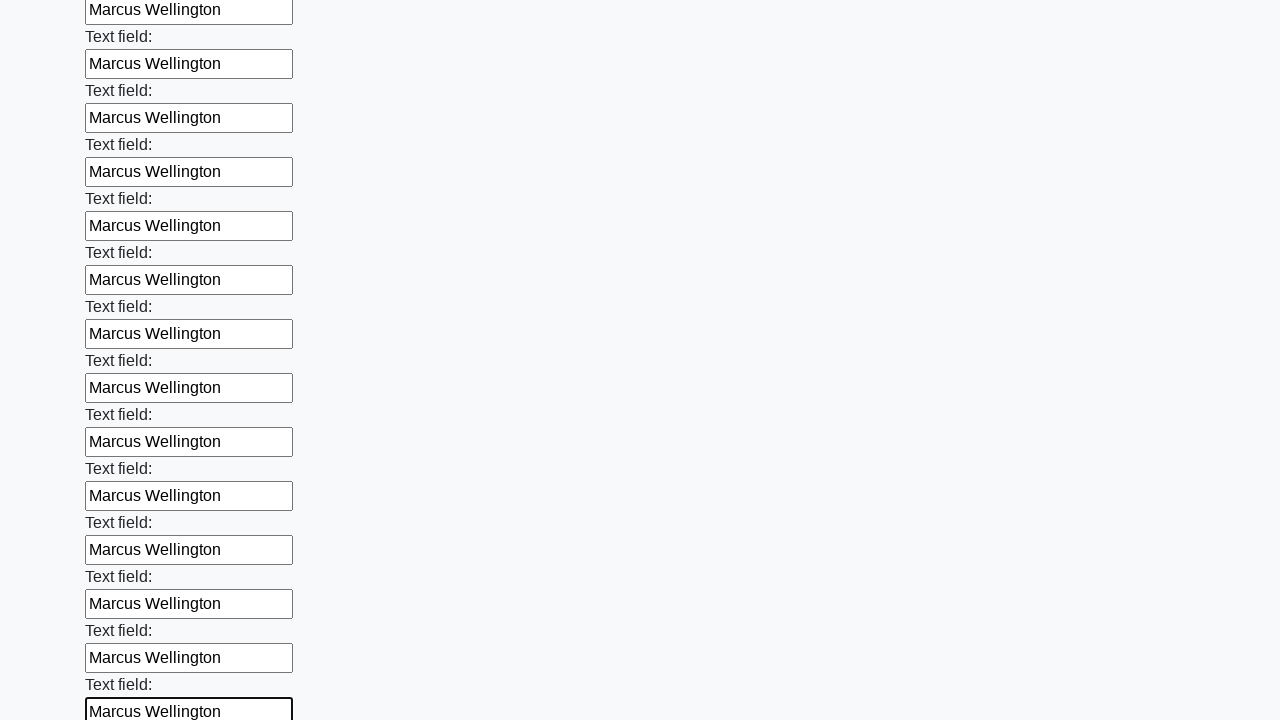

Filled input field with 'Marcus Wellington' on input >> nth=67
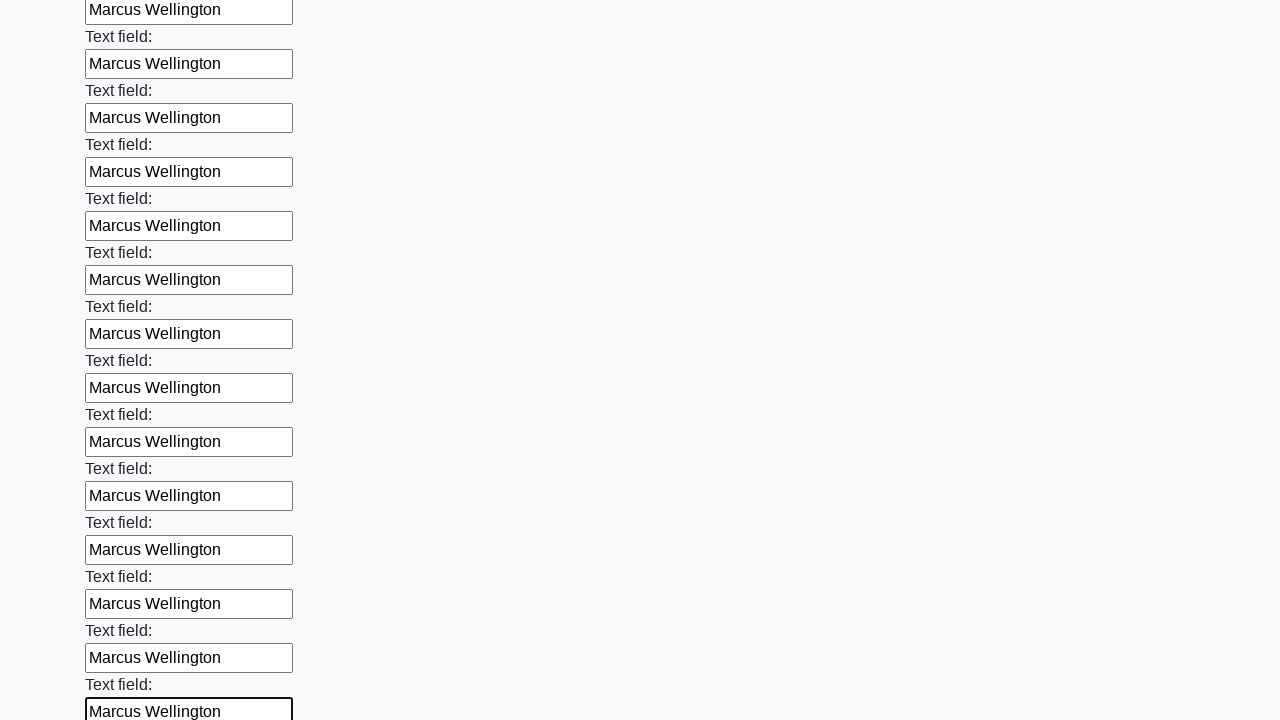

Filled input field with 'Marcus Wellington' on input >> nth=68
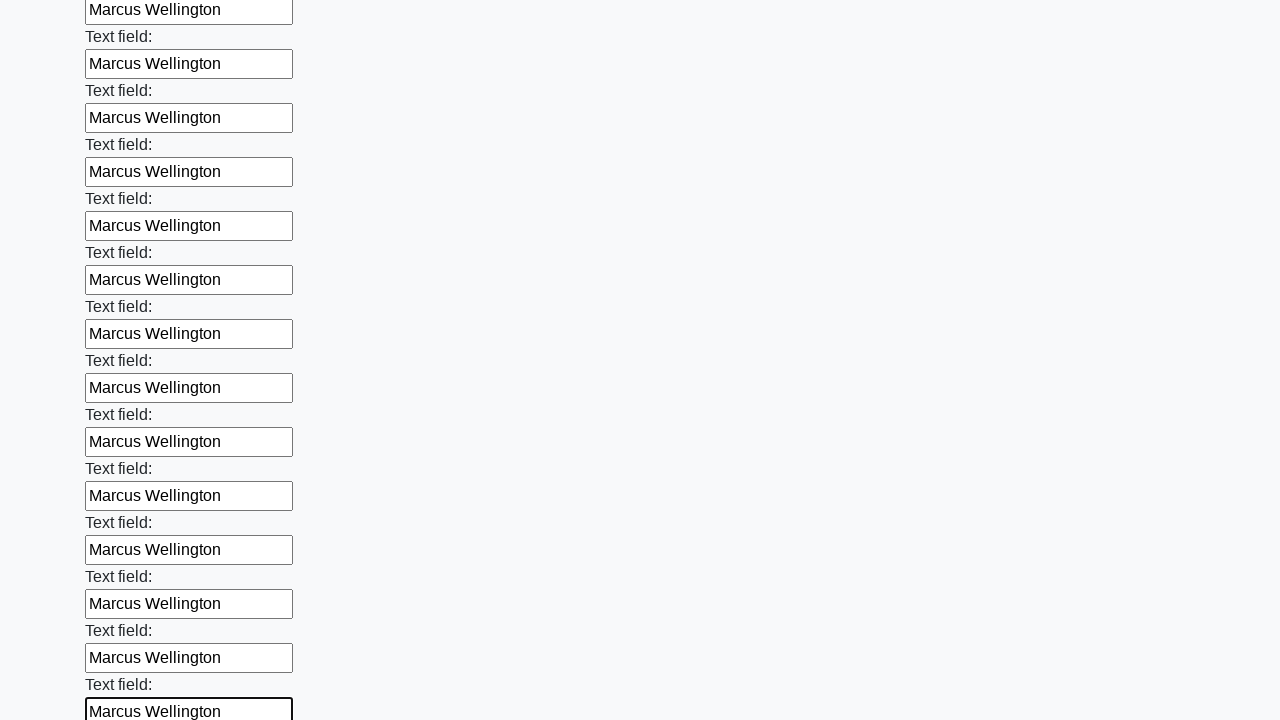

Filled input field with 'Marcus Wellington' on input >> nth=69
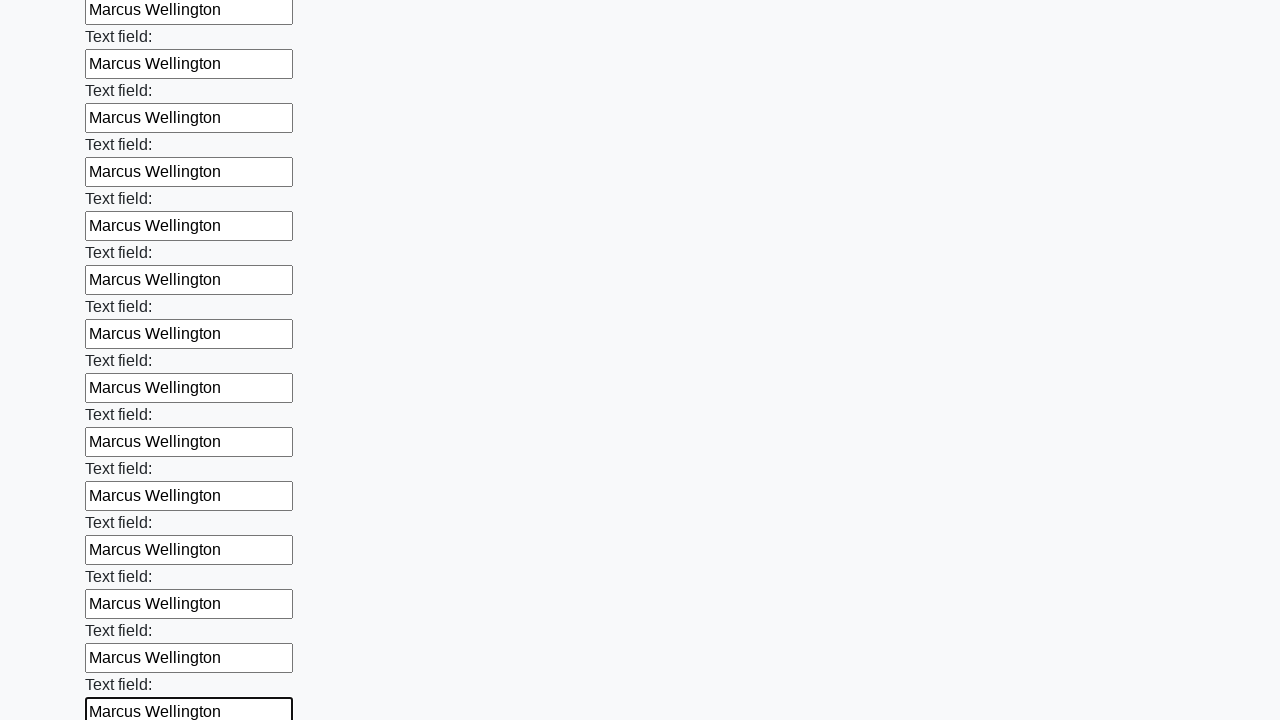

Filled input field with 'Marcus Wellington' on input >> nth=70
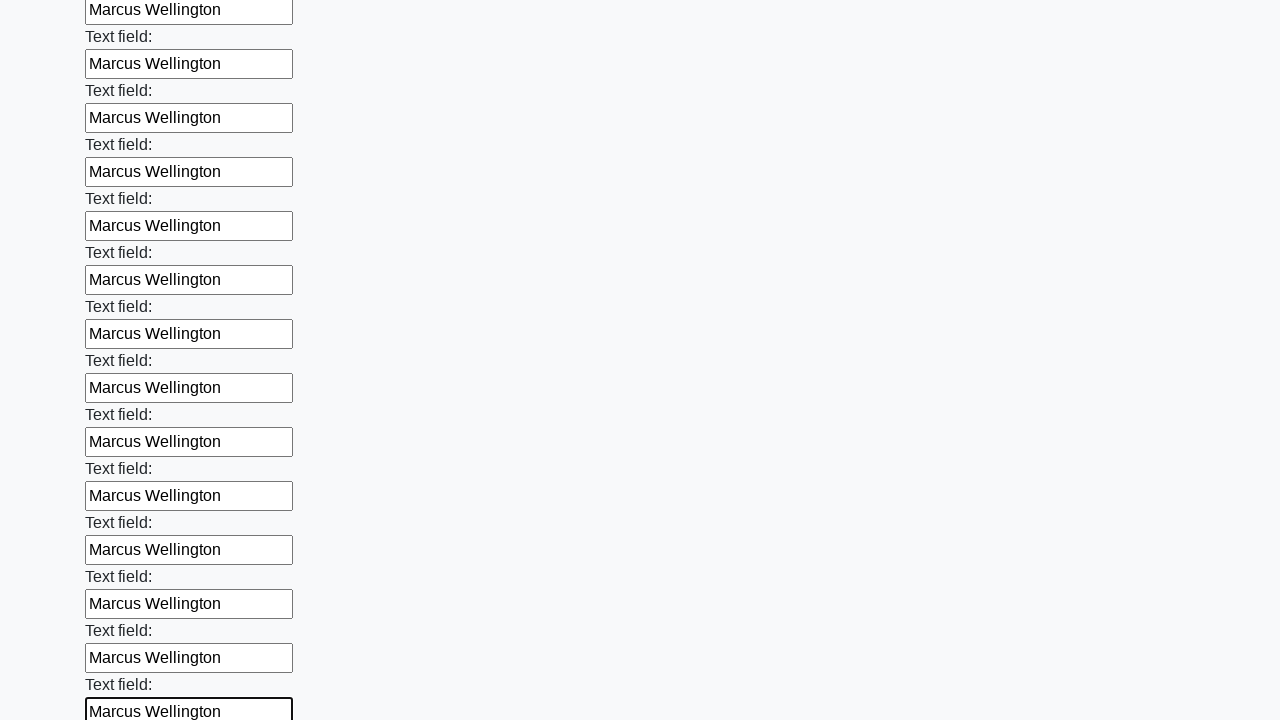

Filled input field with 'Marcus Wellington' on input >> nth=71
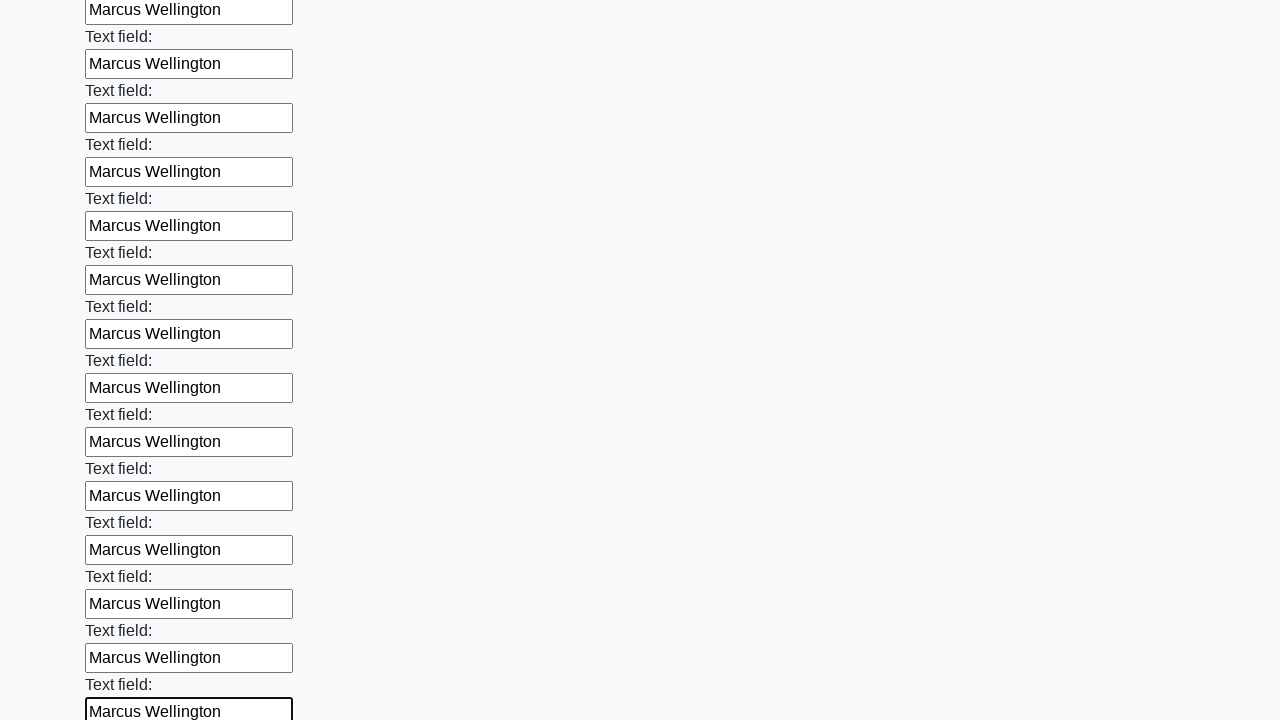

Filled input field with 'Marcus Wellington' on input >> nth=72
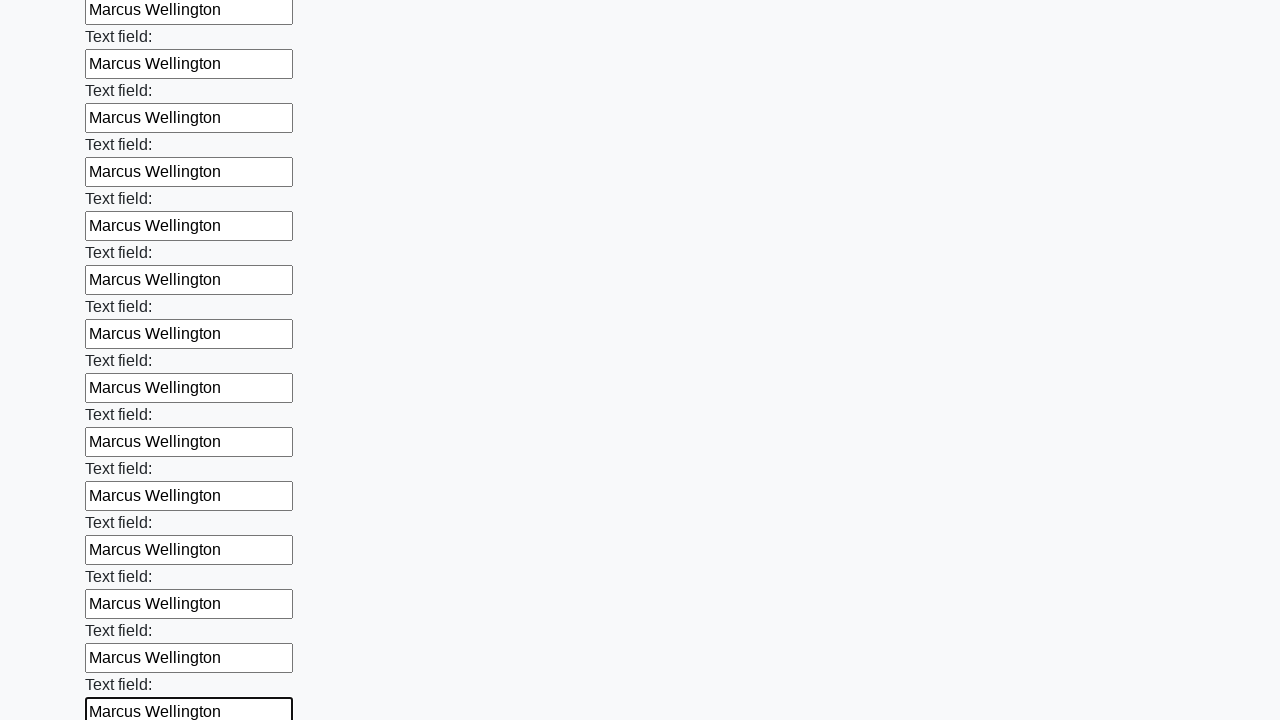

Filled input field with 'Marcus Wellington' on input >> nth=73
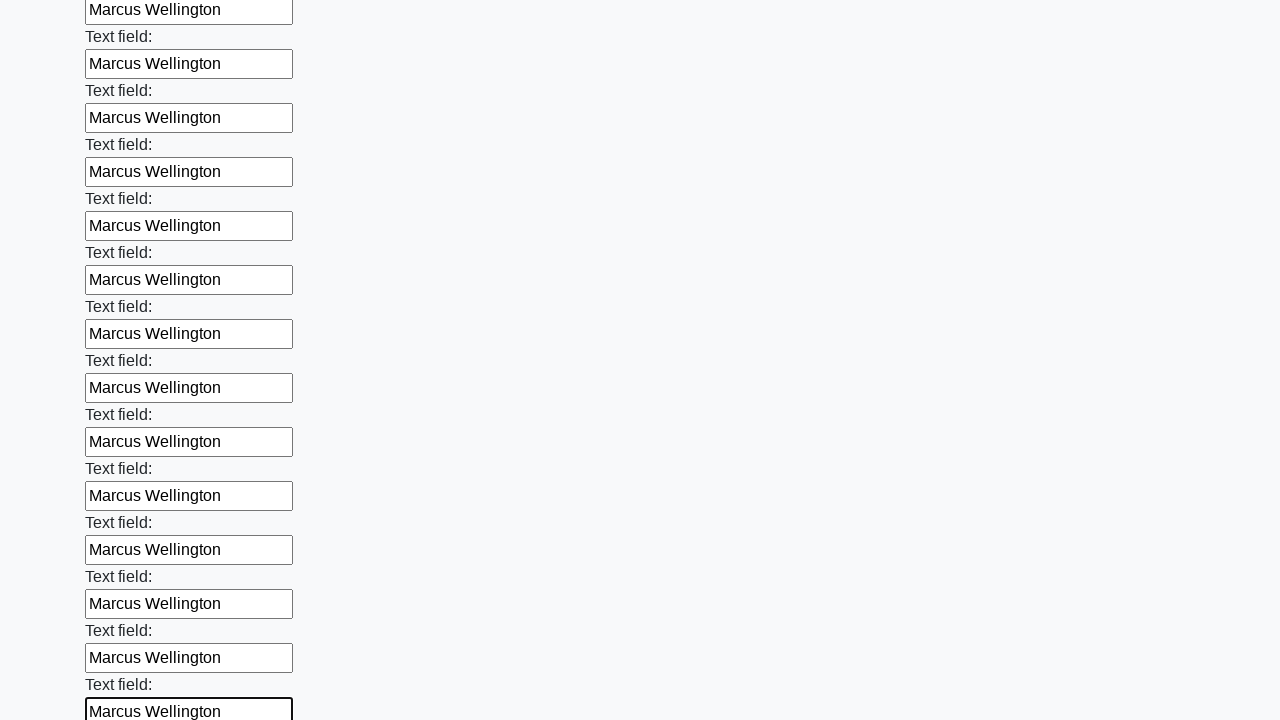

Filled input field with 'Marcus Wellington' on input >> nth=74
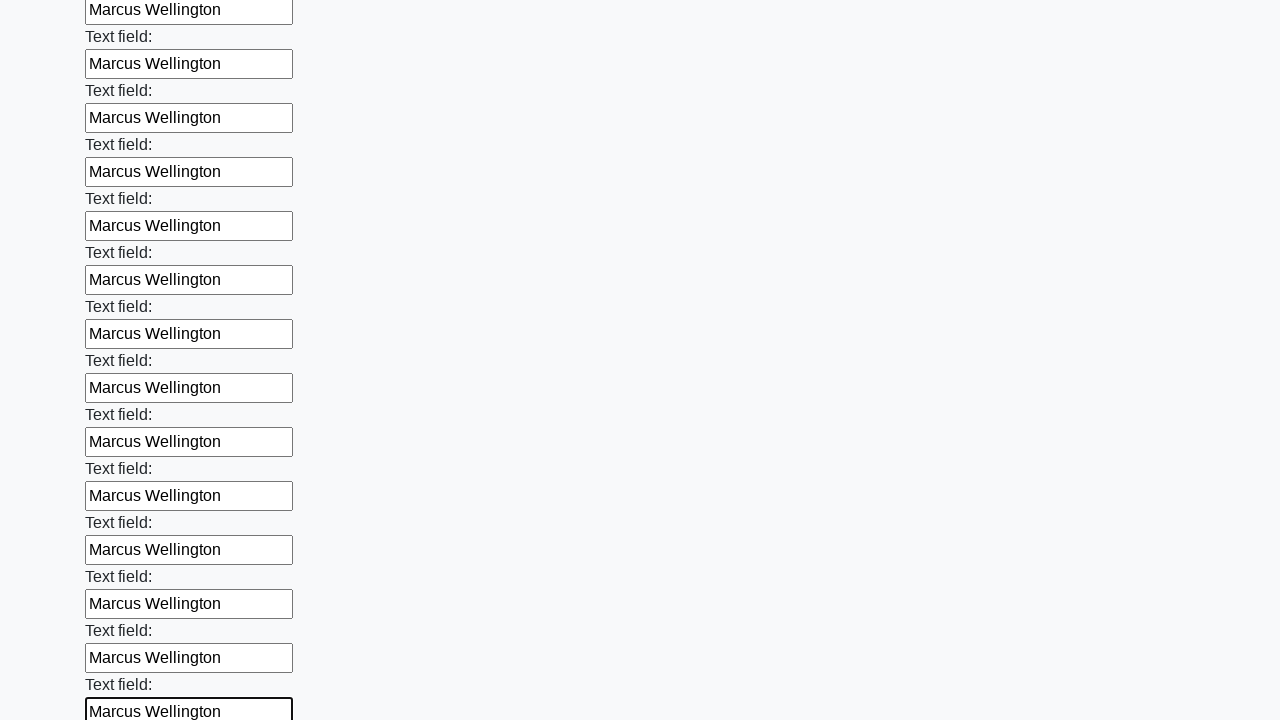

Filled input field with 'Marcus Wellington' on input >> nth=75
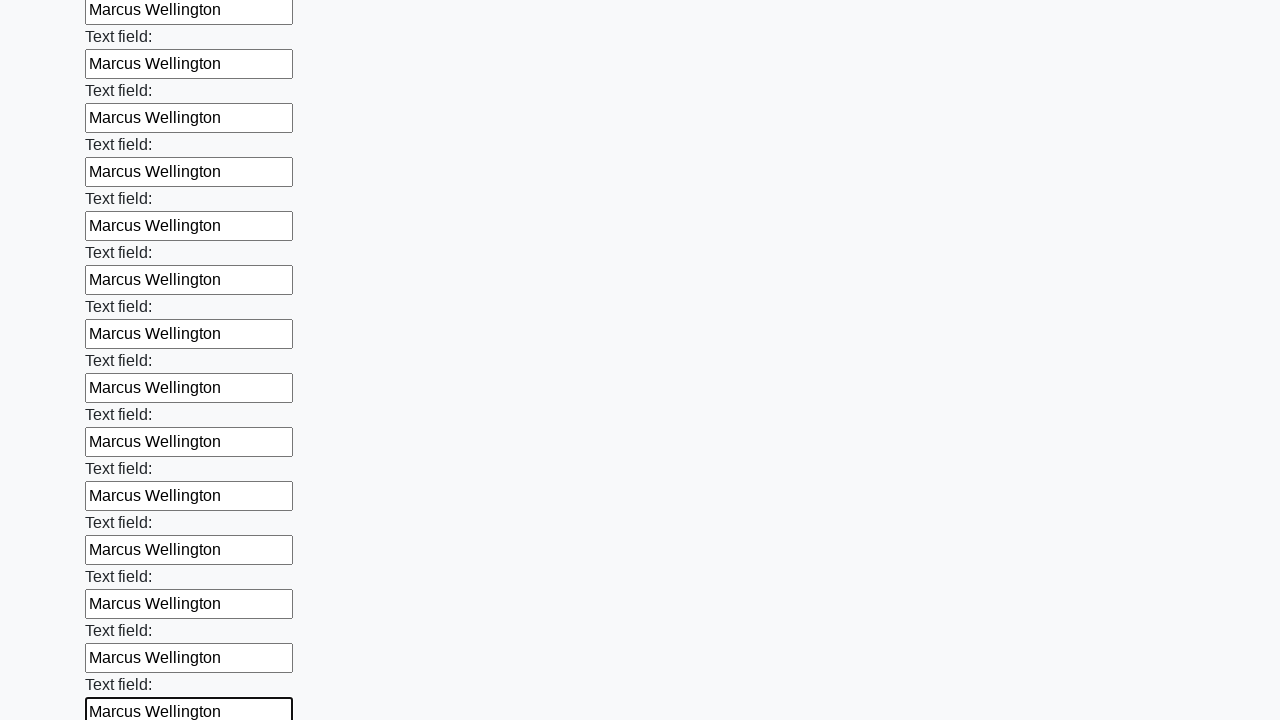

Filled input field with 'Marcus Wellington' on input >> nth=76
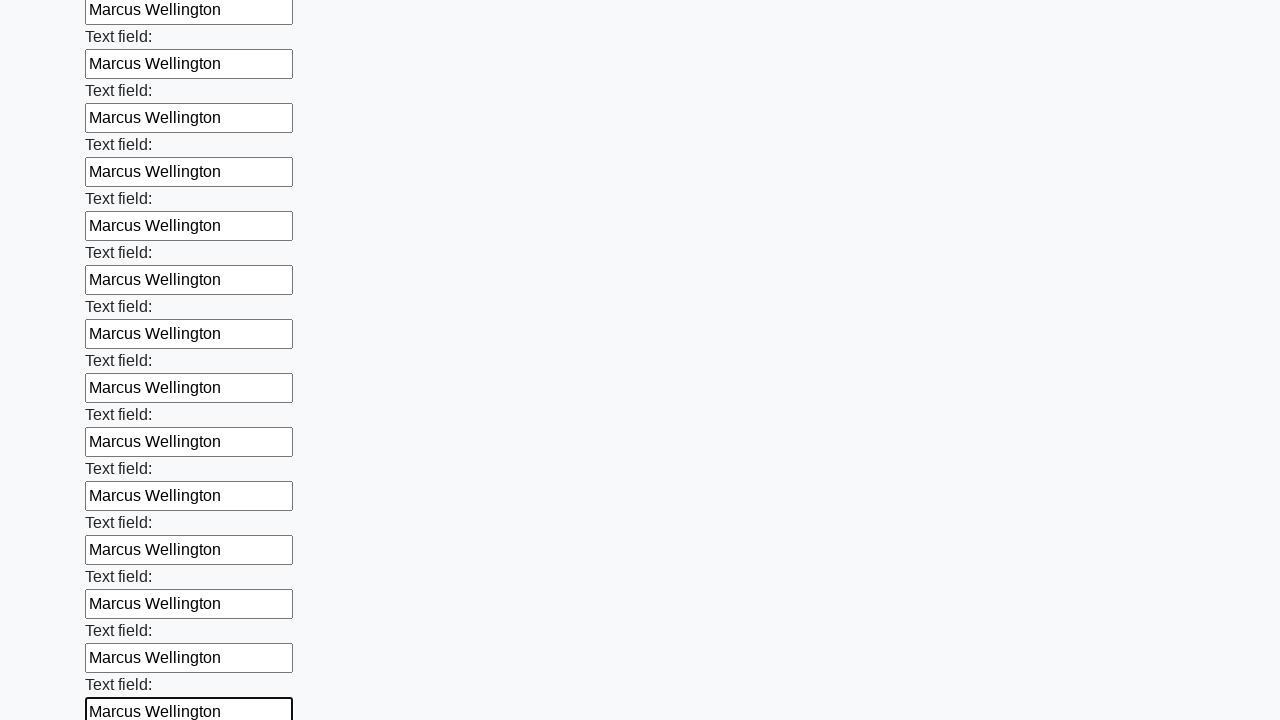

Filled input field with 'Marcus Wellington' on input >> nth=77
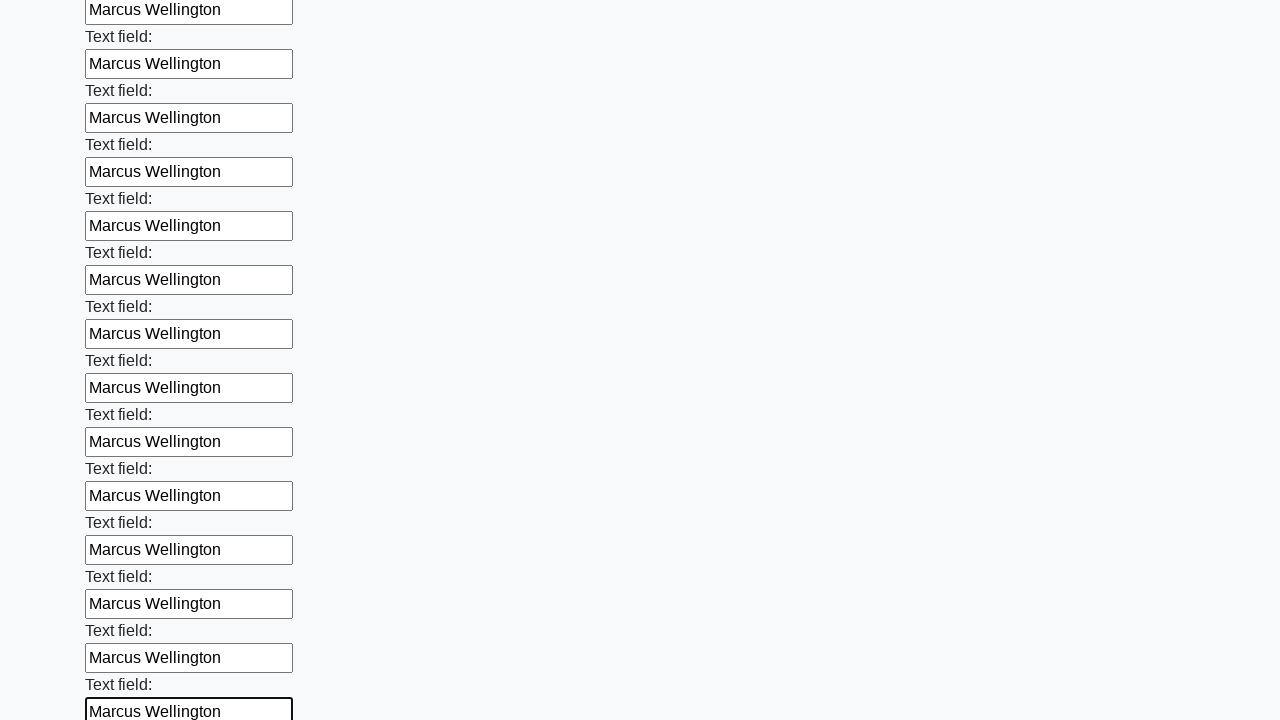

Filled input field with 'Marcus Wellington' on input >> nth=78
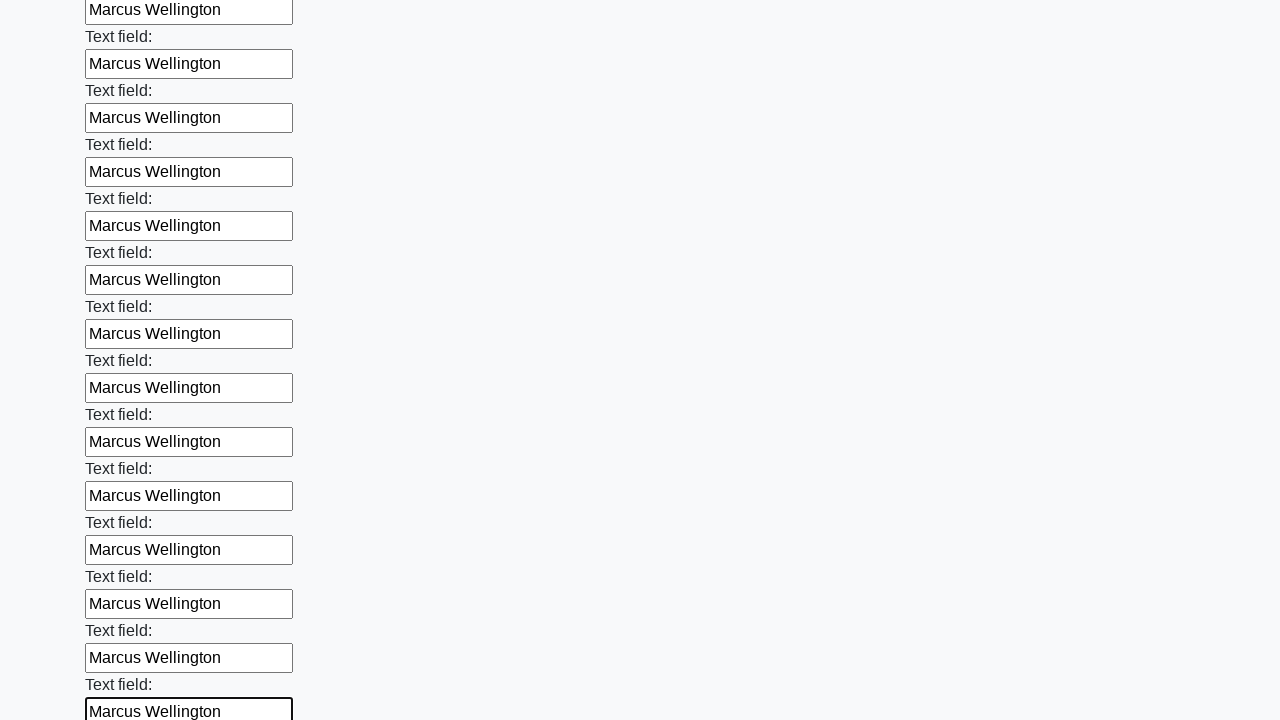

Filled input field with 'Marcus Wellington' on input >> nth=79
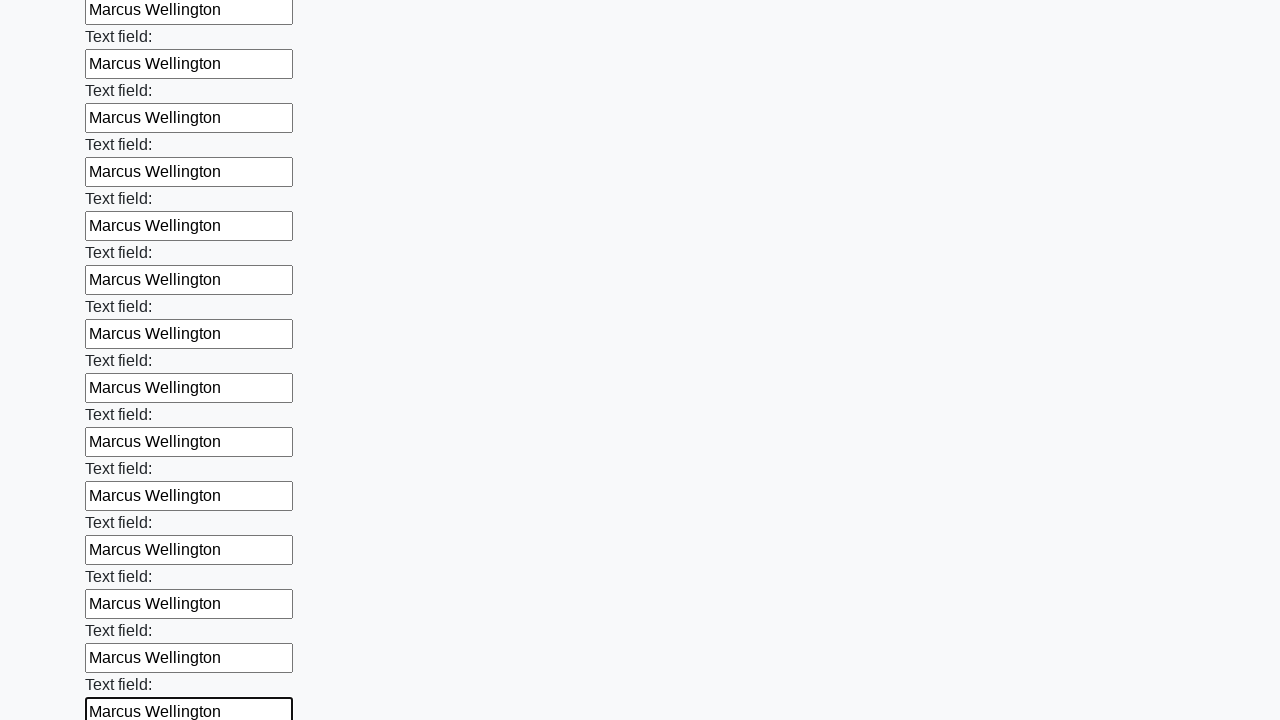

Filled input field with 'Marcus Wellington' on input >> nth=80
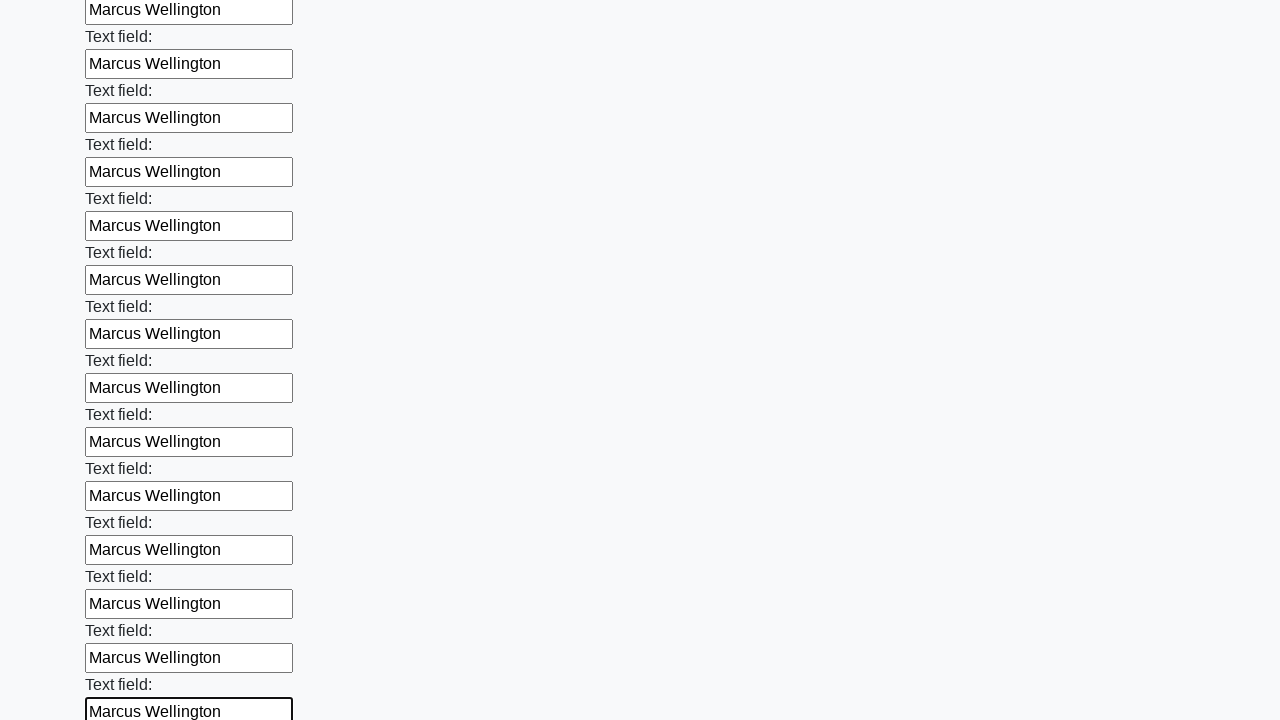

Filled input field with 'Marcus Wellington' on input >> nth=81
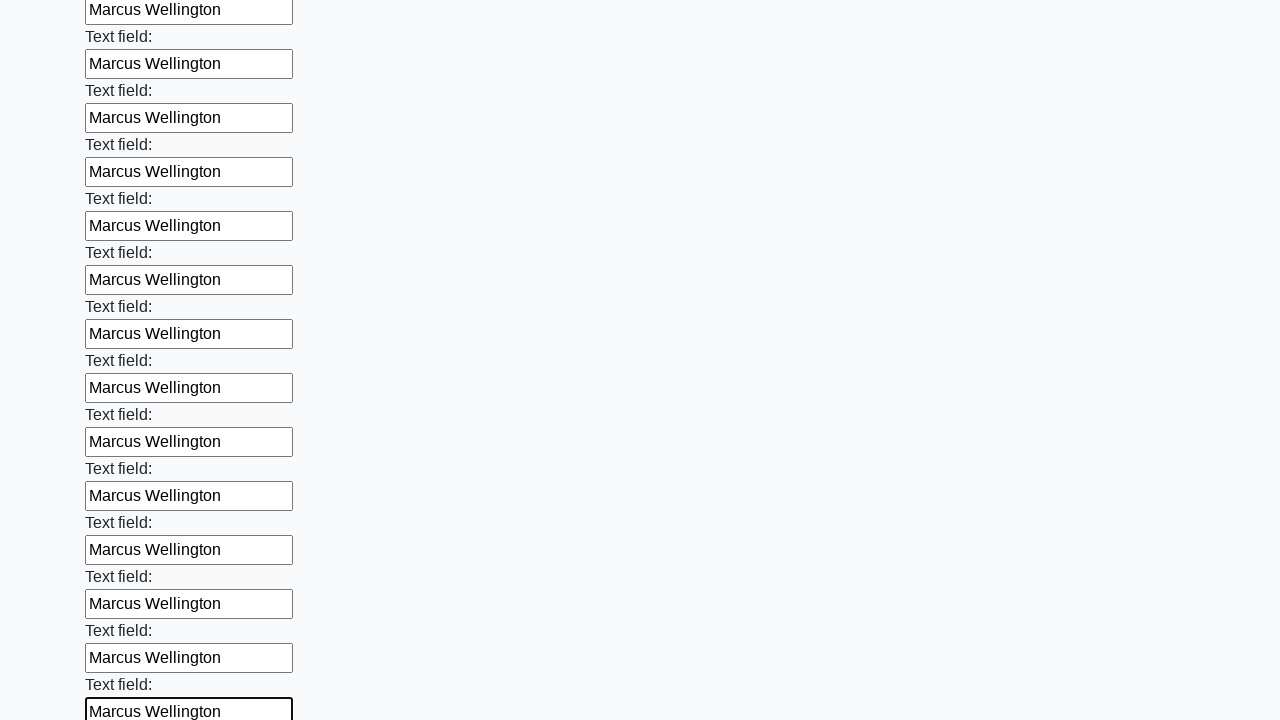

Filled input field with 'Marcus Wellington' on input >> nth=82
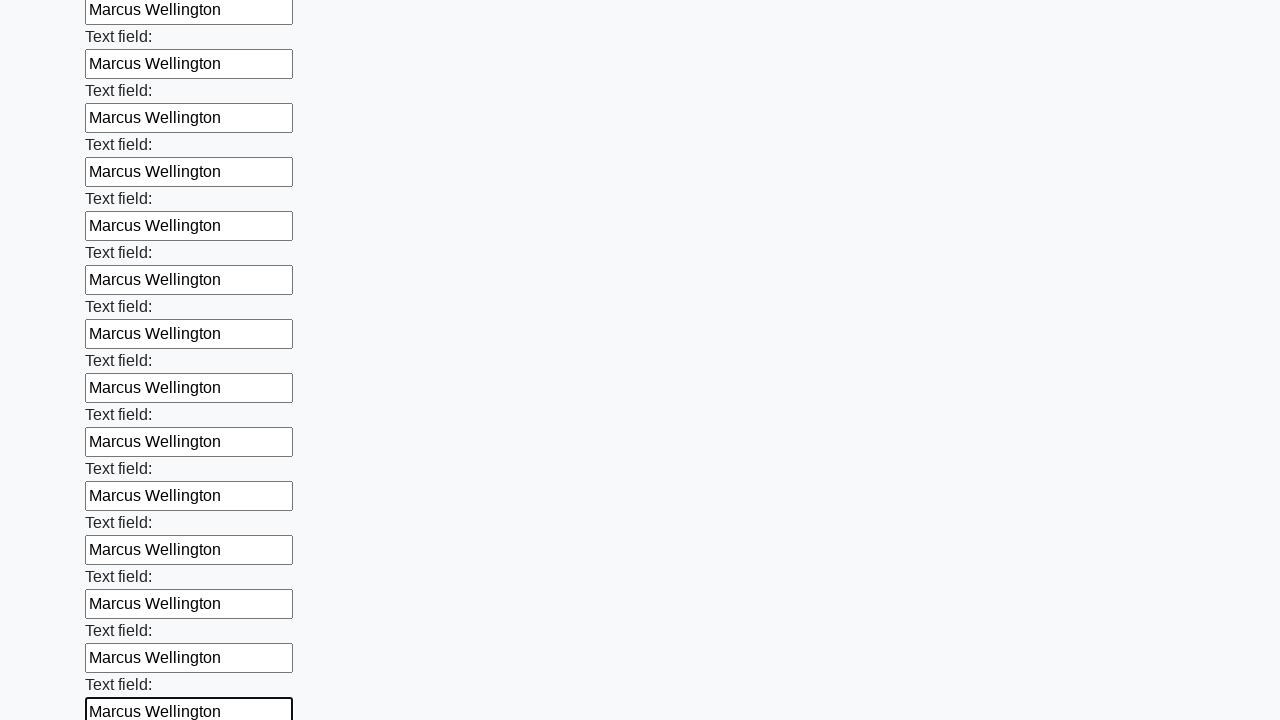

Filled input field with 'Marcus Wellington' on input >> nth=83
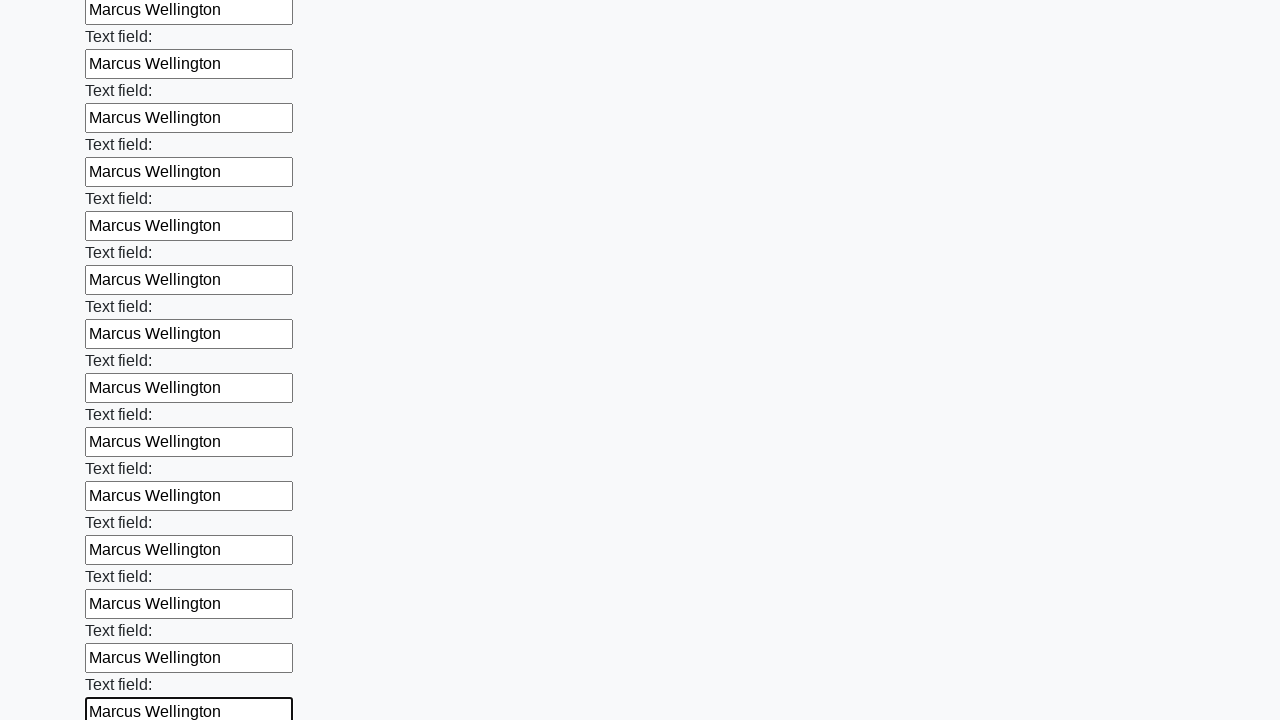

Filled input field with 'Marcus Wellington' on input >> nth=84
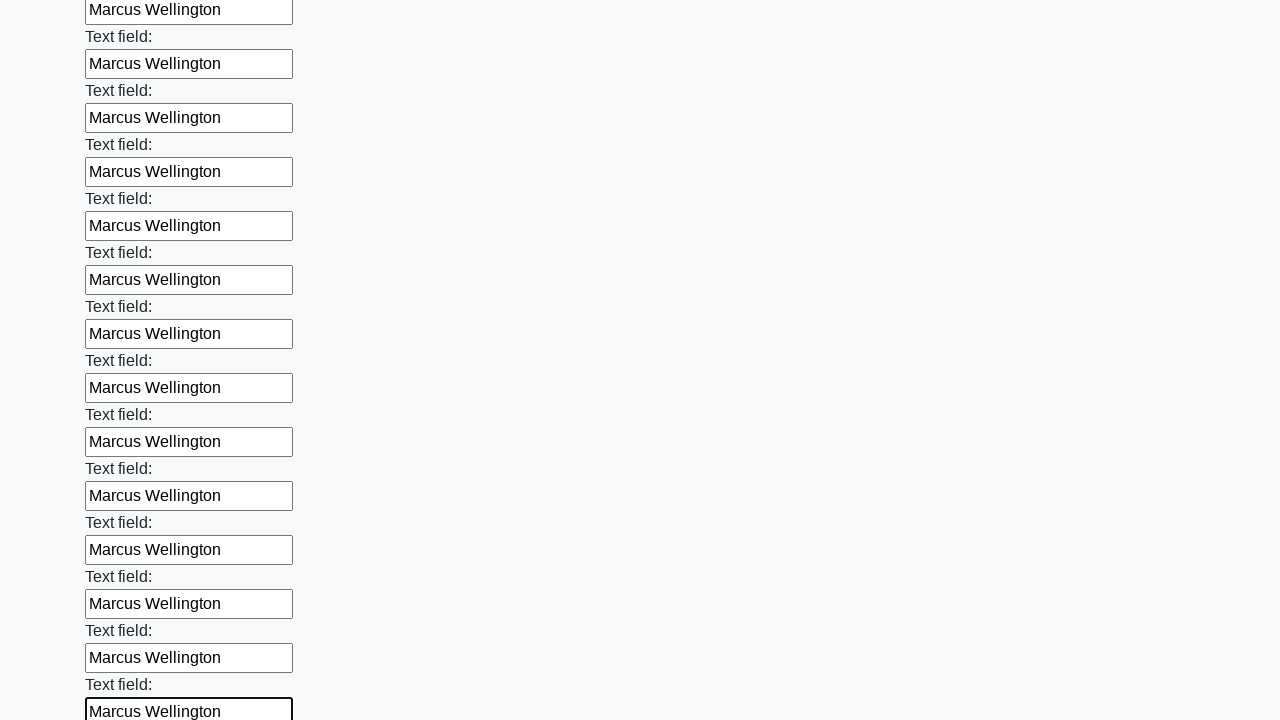

Filled input field with 'Marcus Wellington' on input >> nth=85
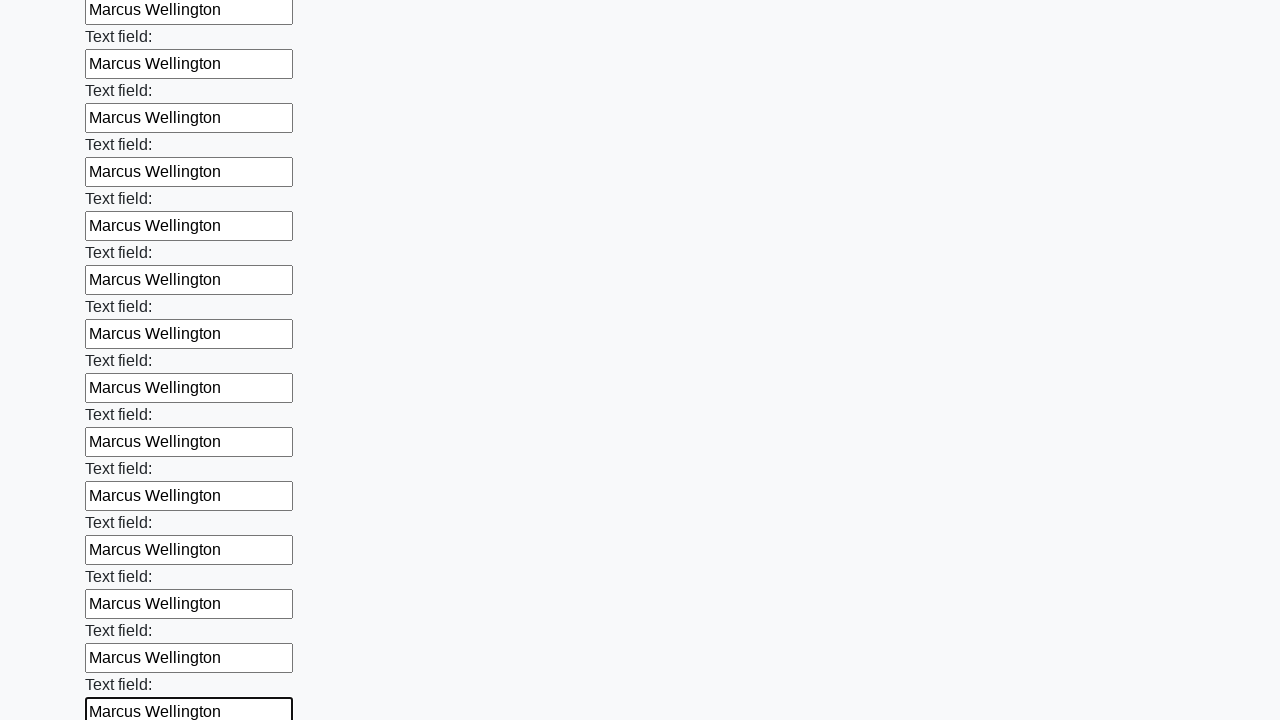

Filled input field with 'Marcus Wellington' on input >> nth=86
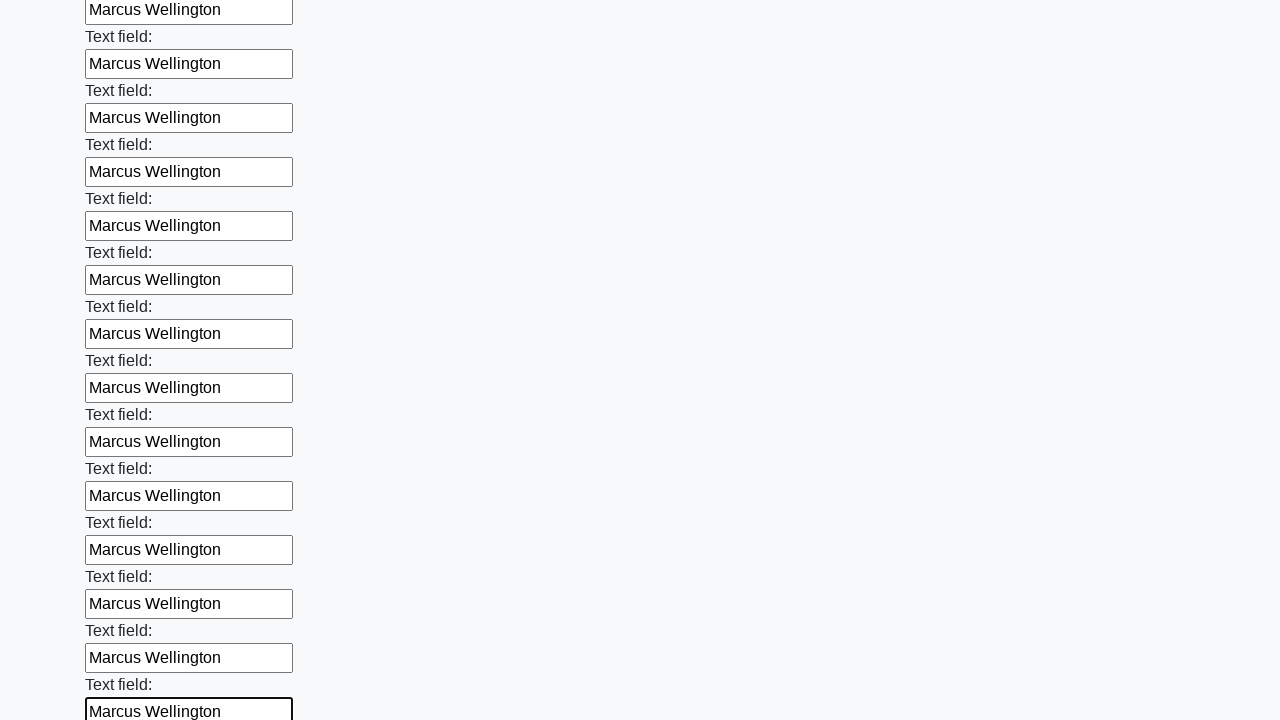

Filled input field with 'Marcus Wellington' on input >> nth=87
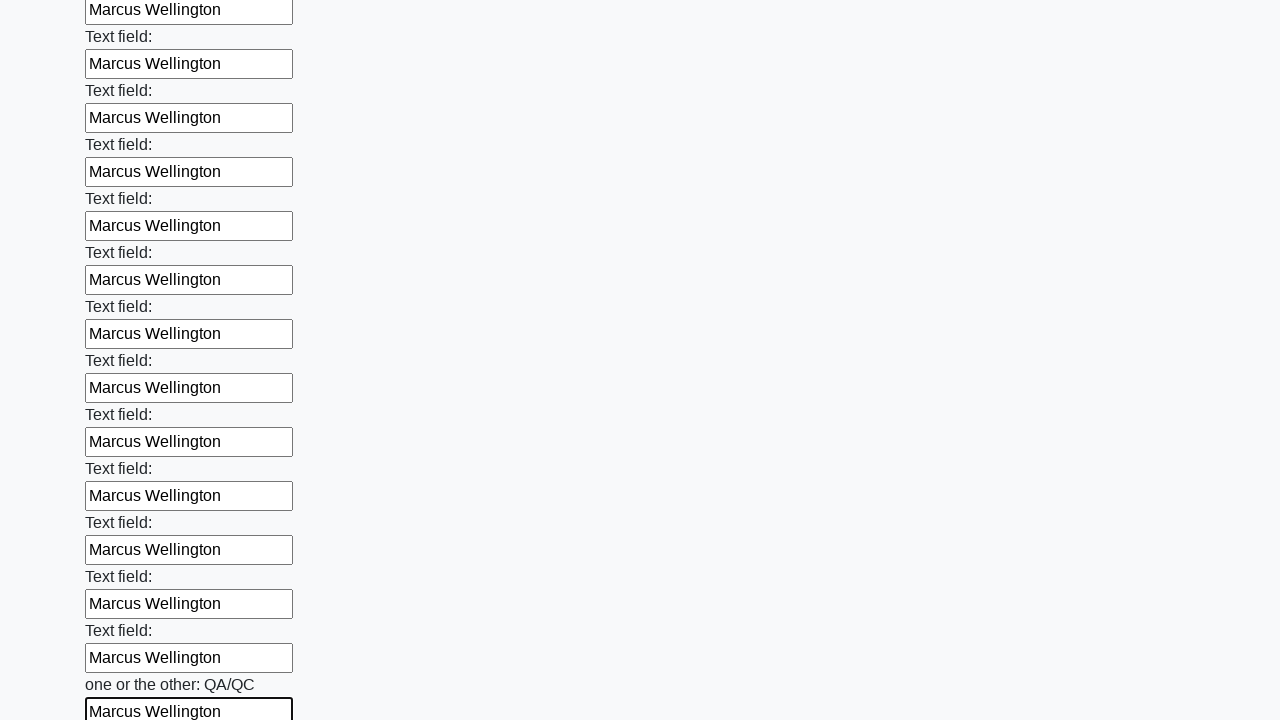

Filled input field with 'Marcus Wellington' on input >> nth=88
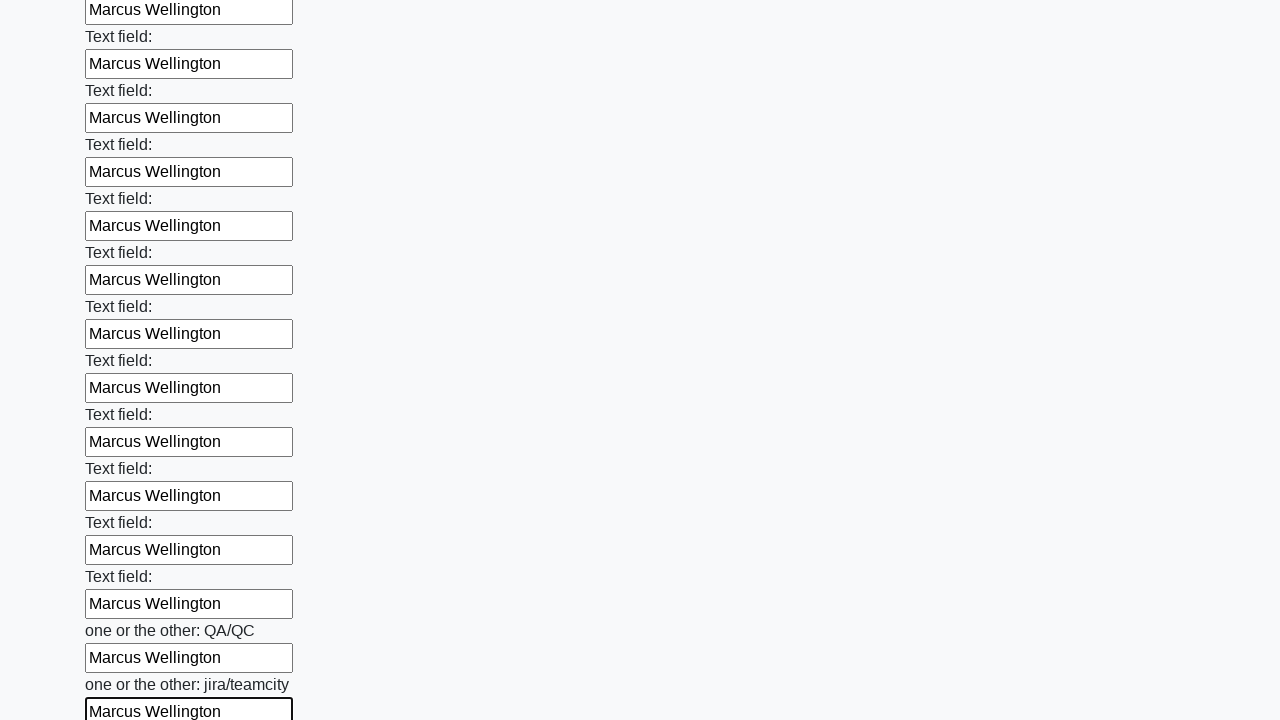

Filled input field with 'Marcus Wellington' on input >> nth=89
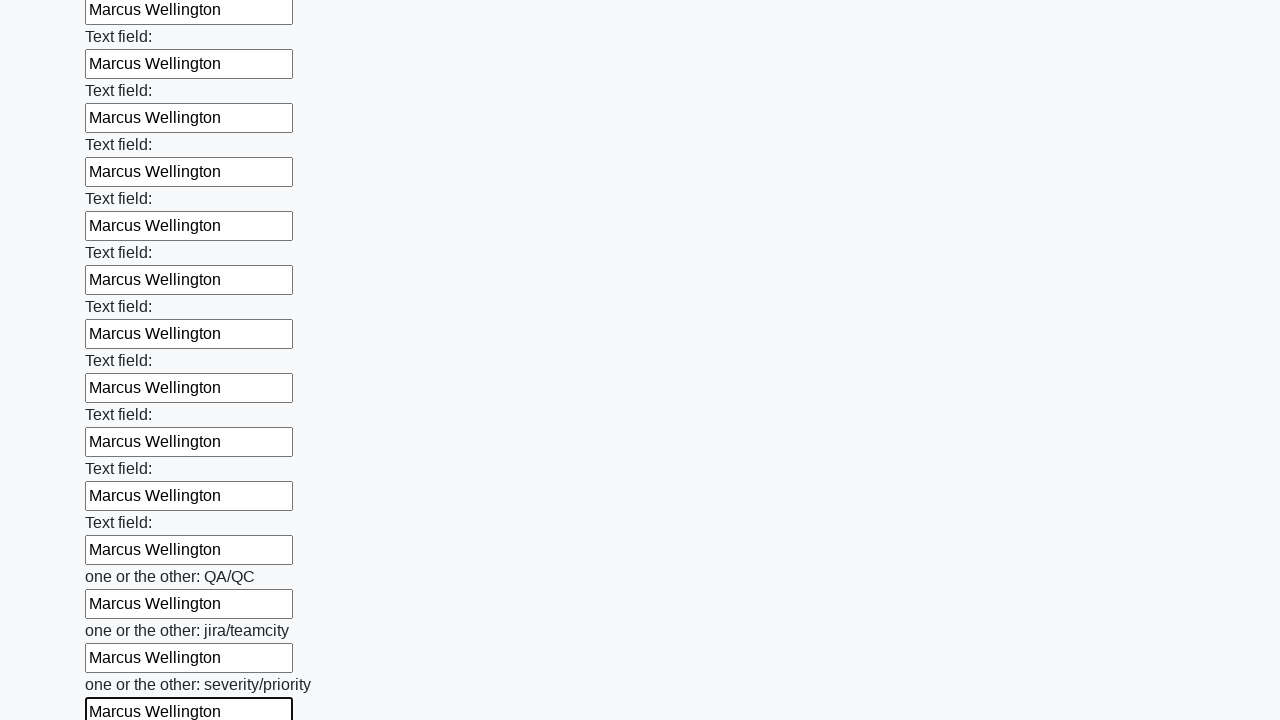

Filled input field with 'Marcus Wellington' on input >> nth=90
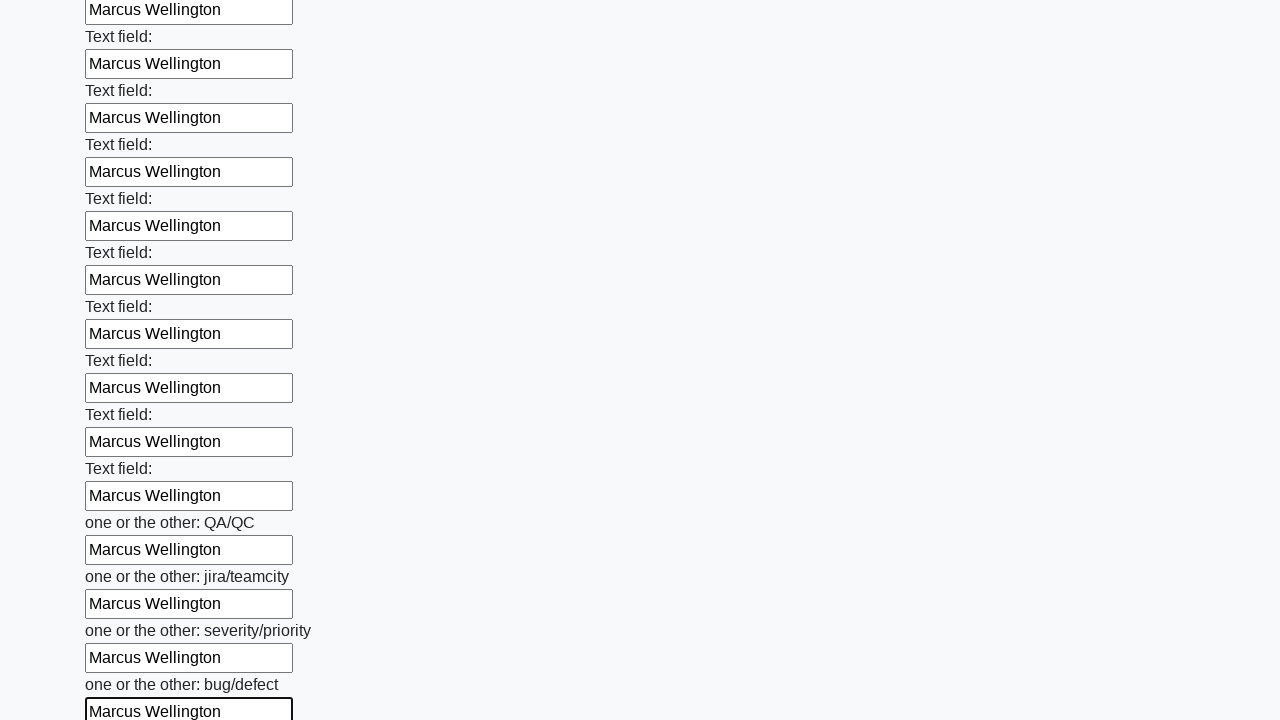

Filled input field with 'Marcus Wellington' on input >> nth=91
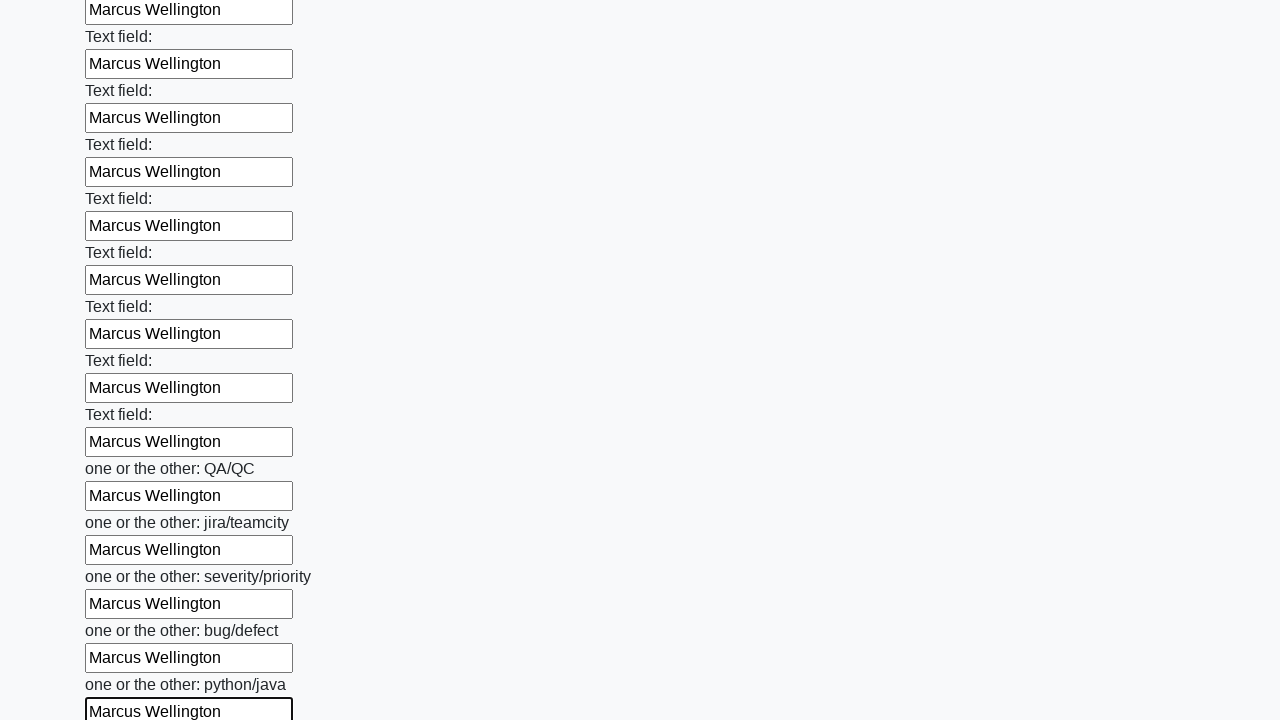

Filled input field with 'Marcus Wellington' on input >> nth=92
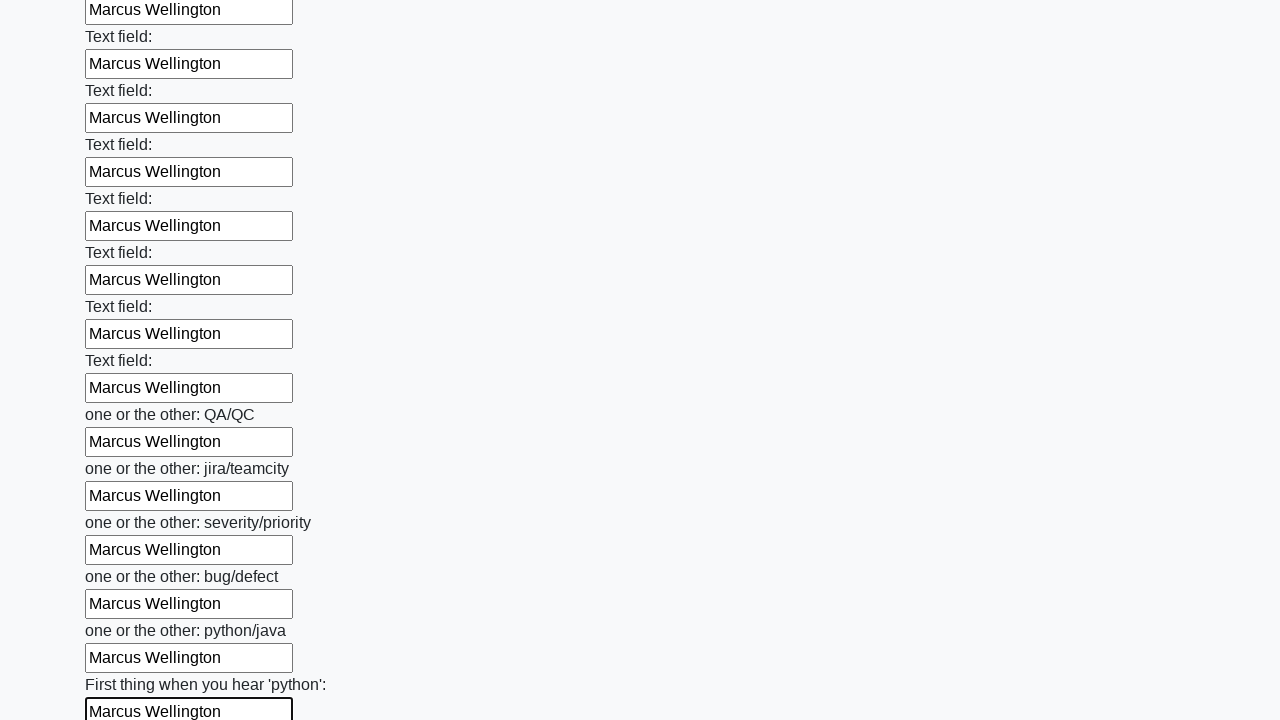

Filled input field with 'Marcus Wellington' on input >> nth=93
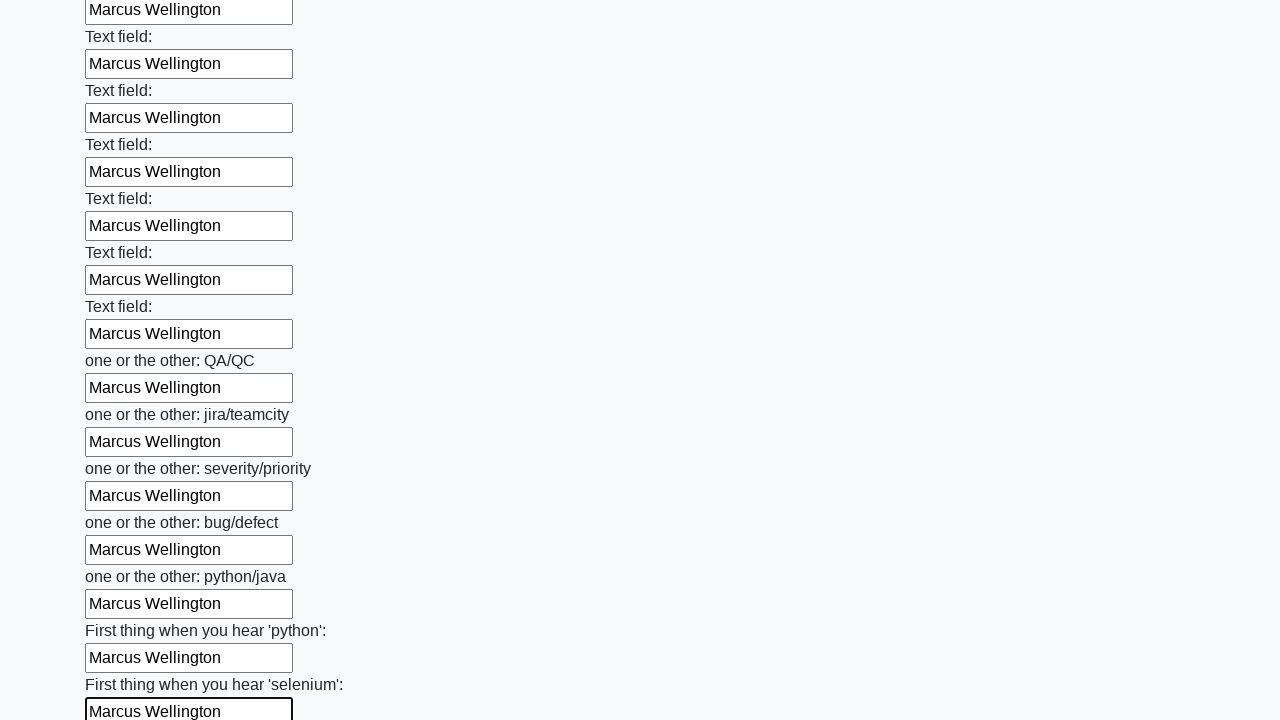

Filled input field with 'Marcus Wellington' on input >> nth=94
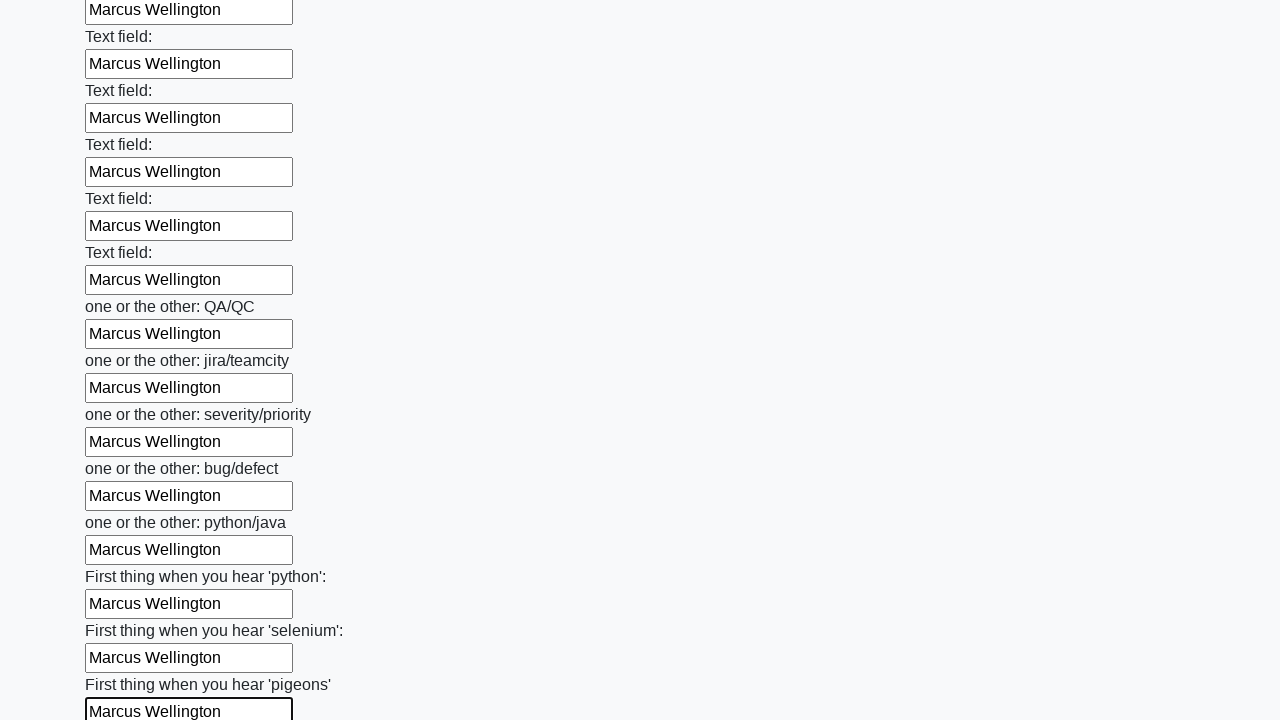

Filled input field with 'Marcus Wellington' on input >> nth=95
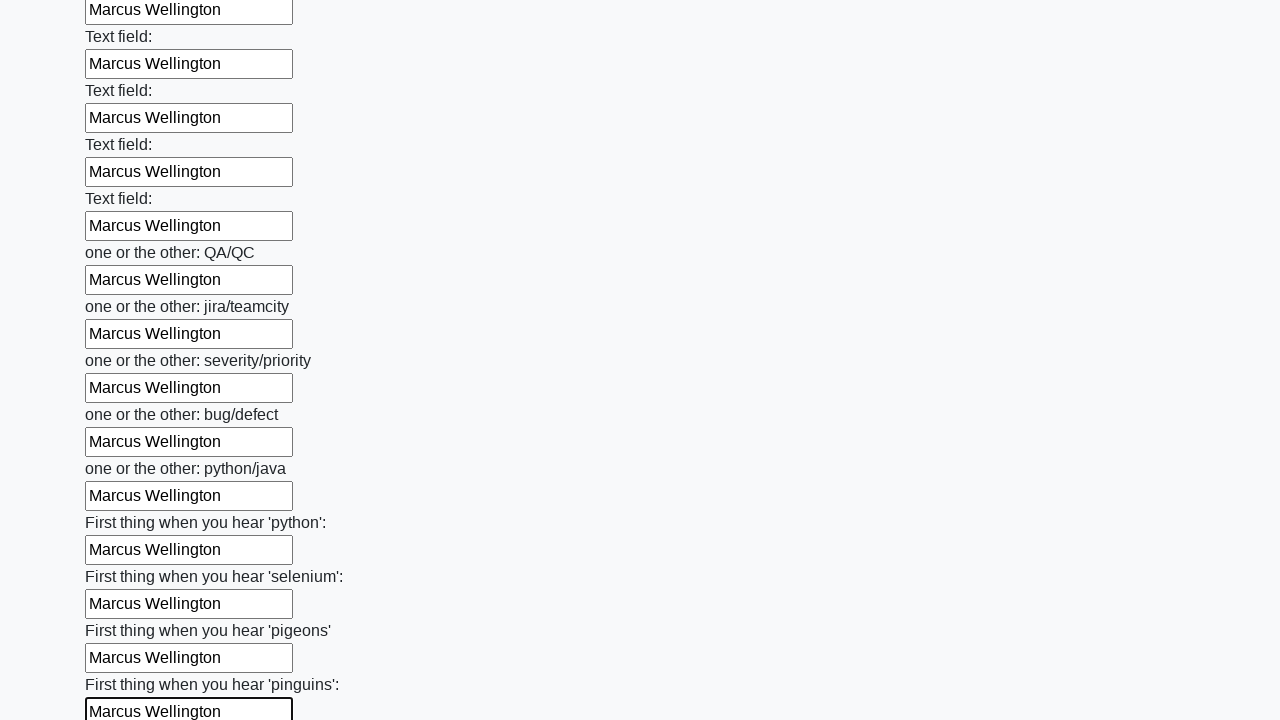

Filled input field with 'Marcus Wellington' on input >> nth=96
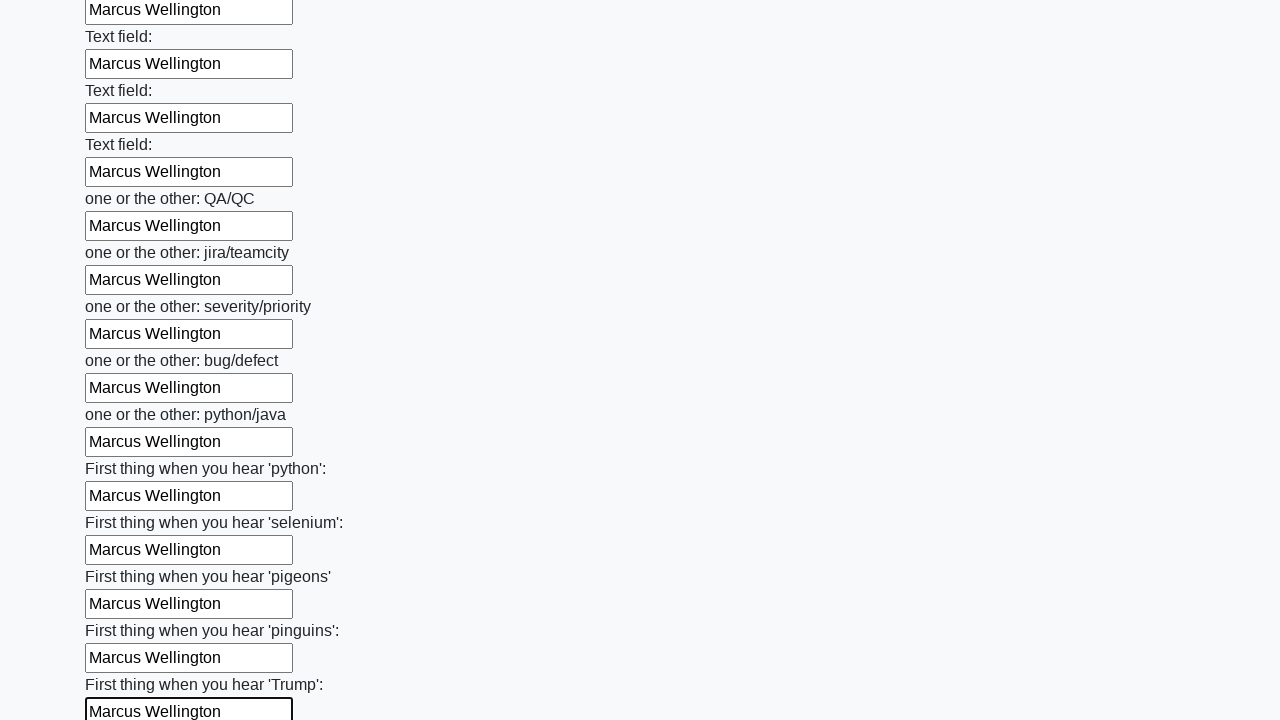

Filled input field with 'Marcus Wellington' on input >> nth=97
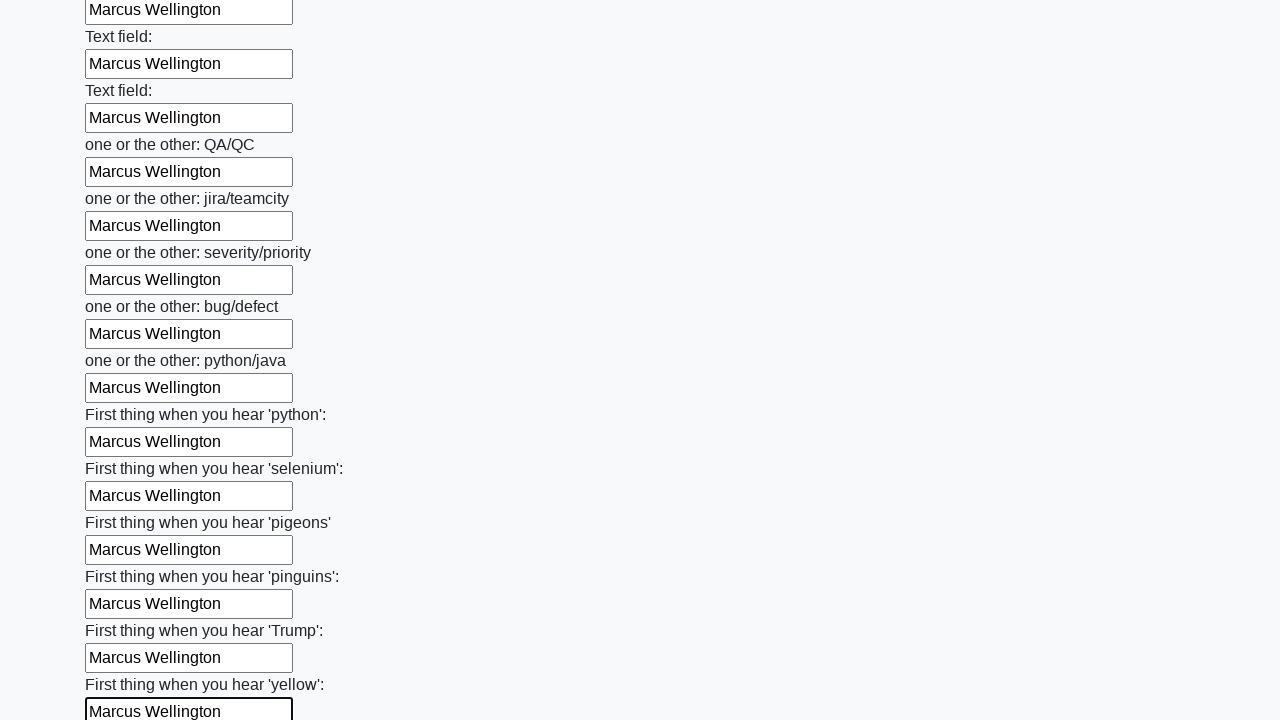

Filled input field with 'Marcus Wellington' on input >> nth=98
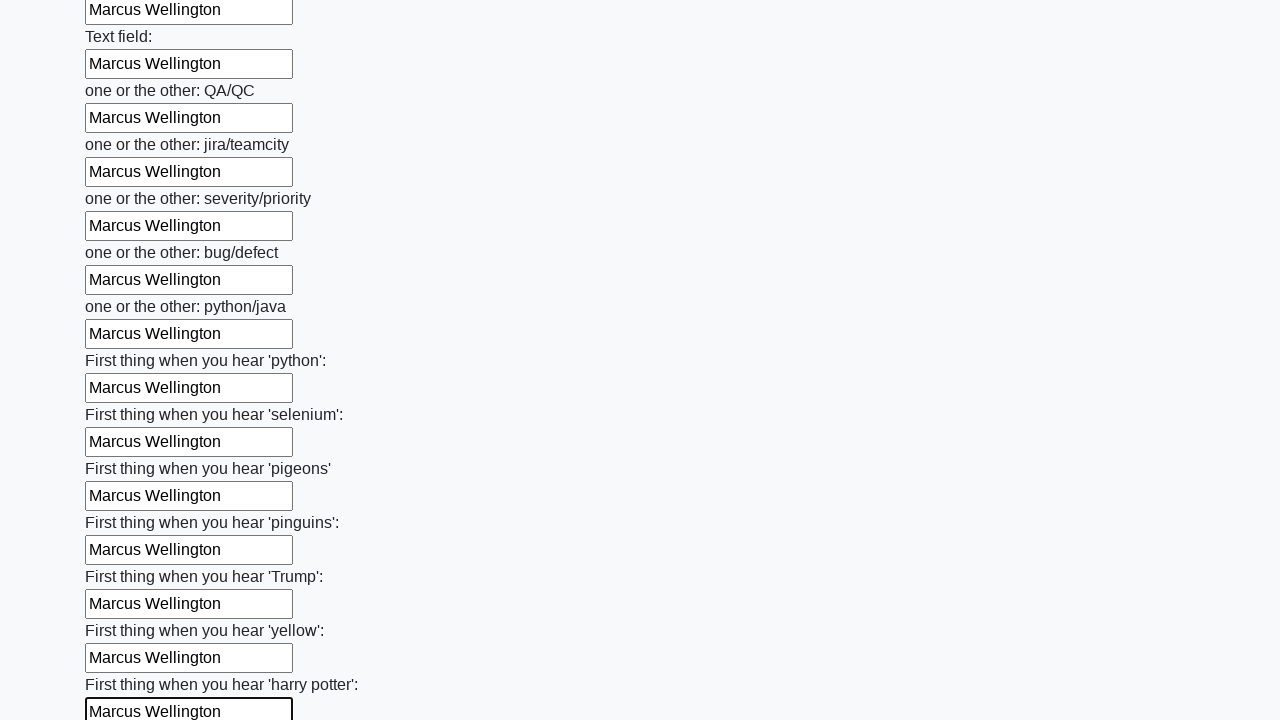

Filled input field with 'Marcus Wellington' on input >> nth=99
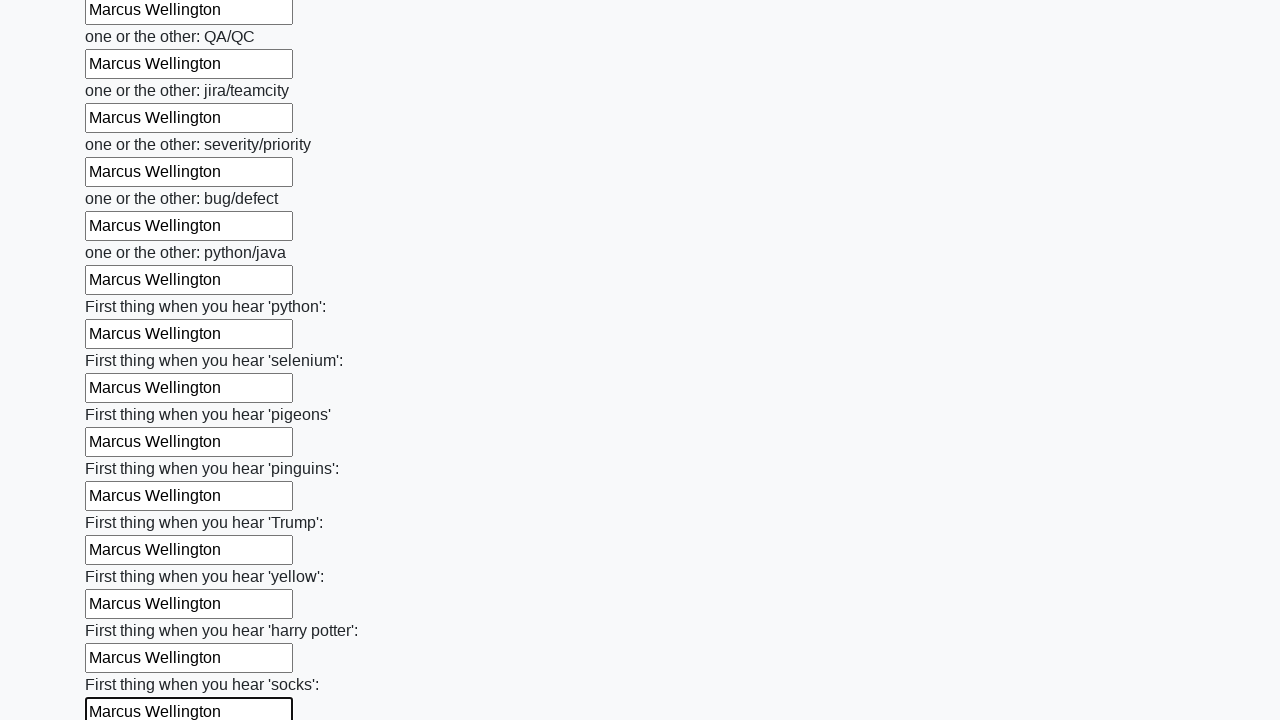

Clicked the submit button to submit the form at (123, 611) on button.btn
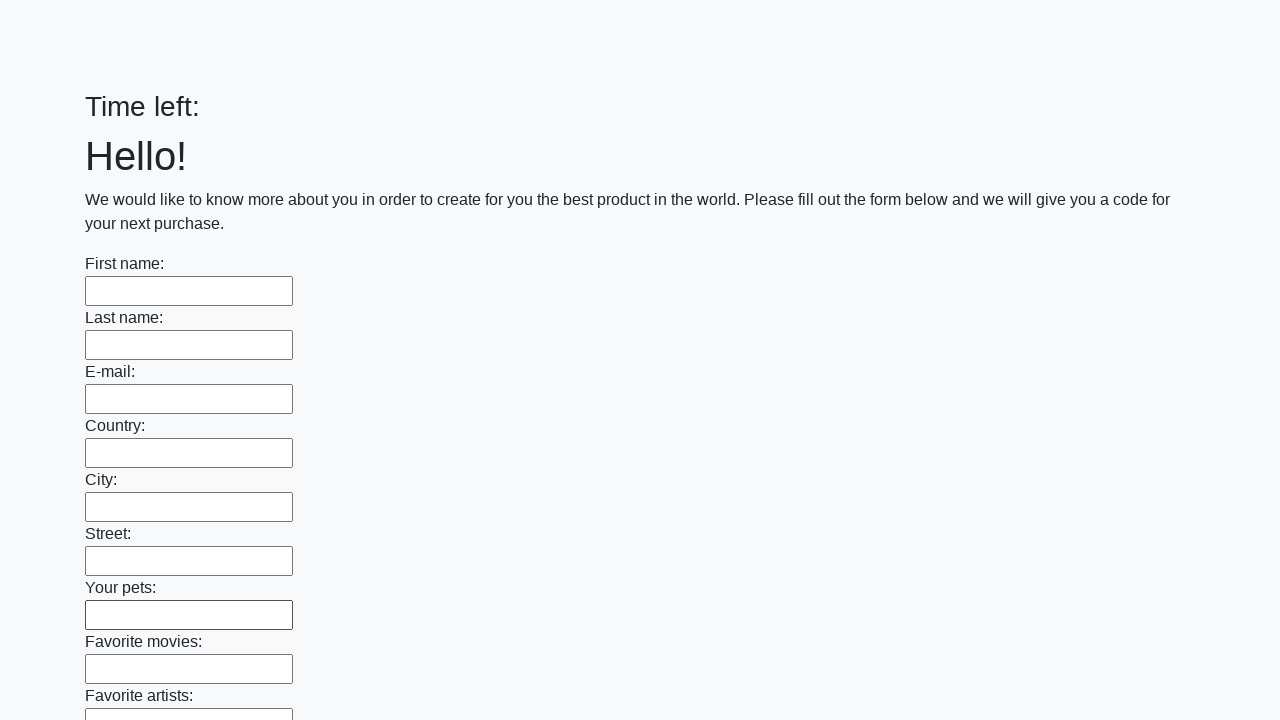

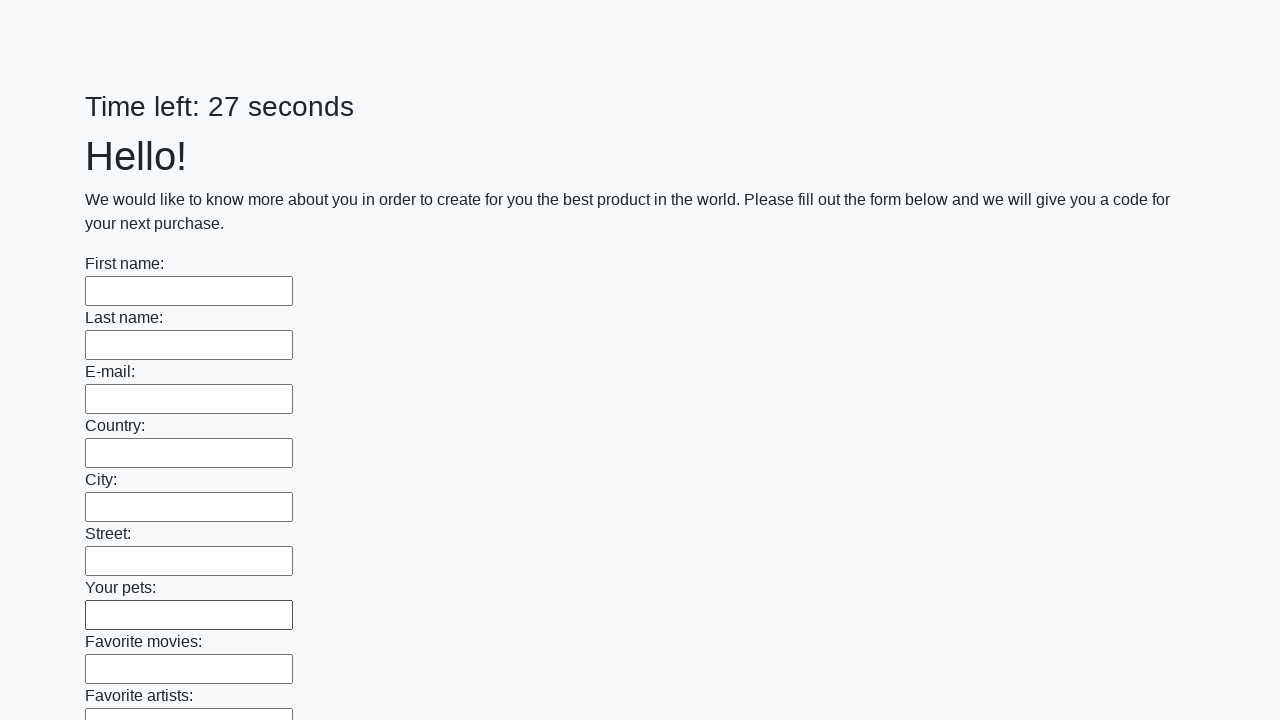